Tests filling a large form by entering text into all input fields and clicking the submit button

Starting URL: http://suninjuly.github.io/huge_form.html

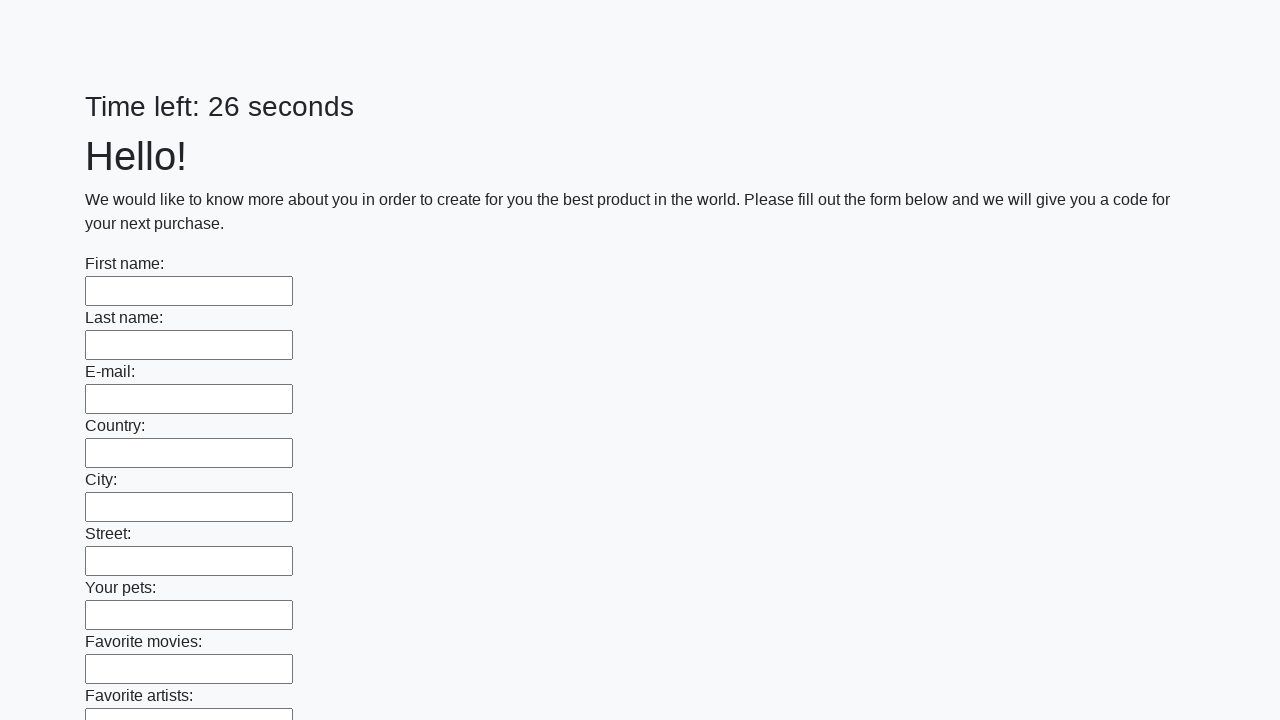

Navigated to huge form page
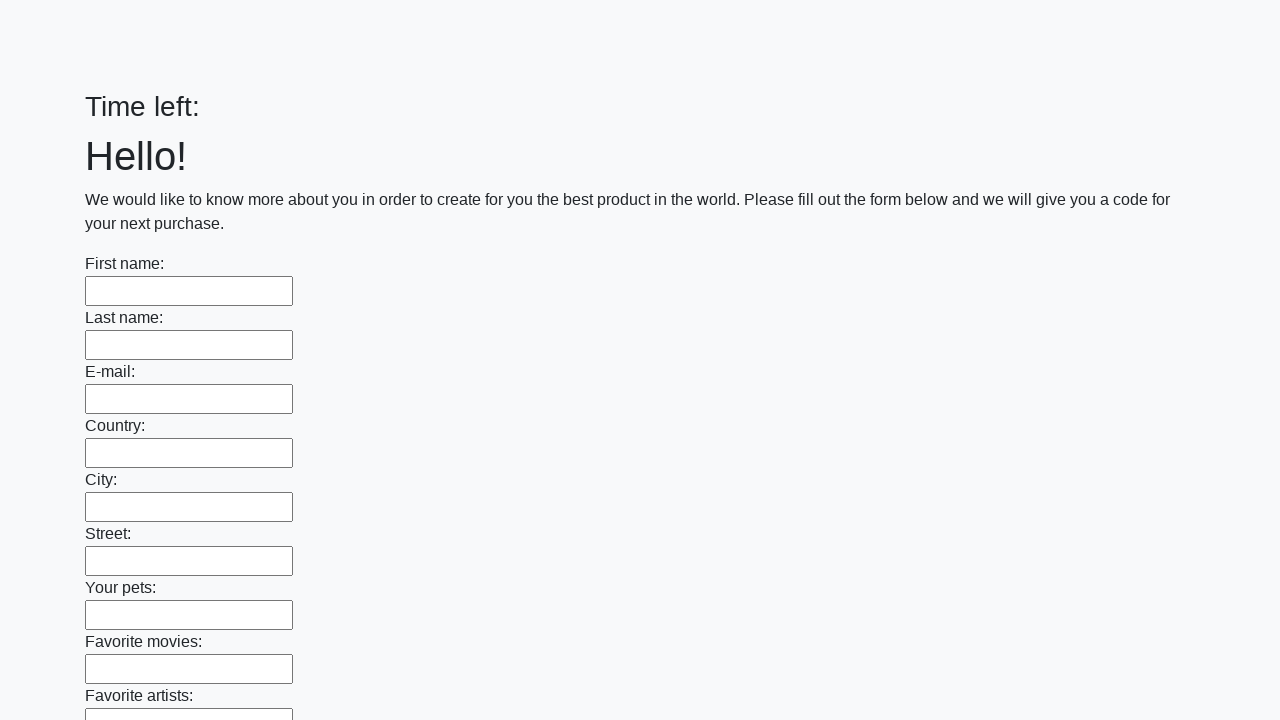

Filled input field with test data on input >> nth=0
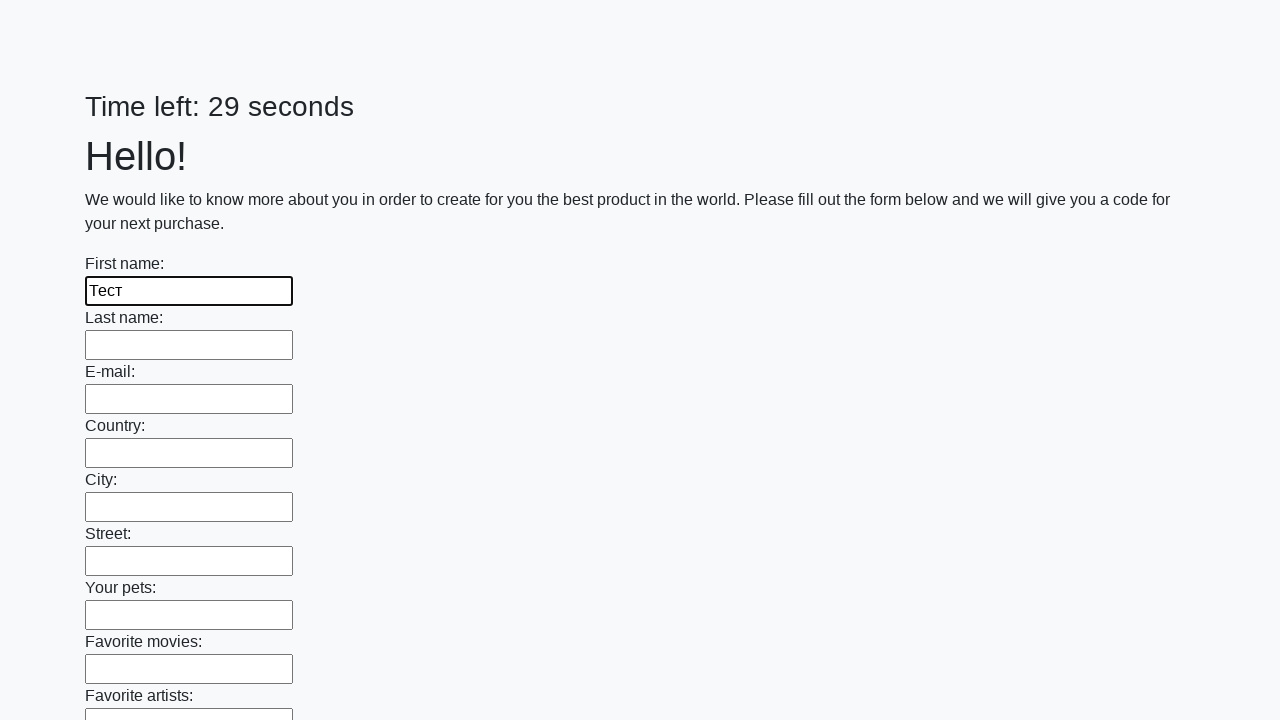

Filled input field with test data on input >> nth=1
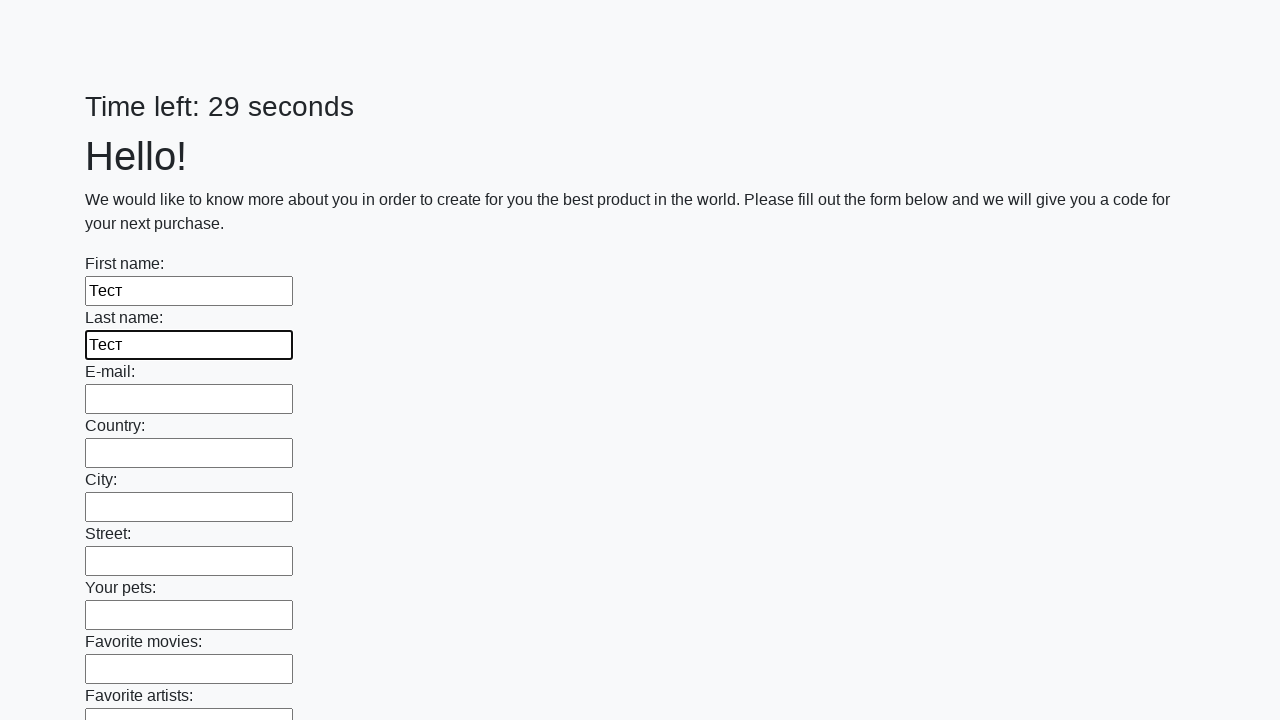

Filled input field with test data on input >> nth=2
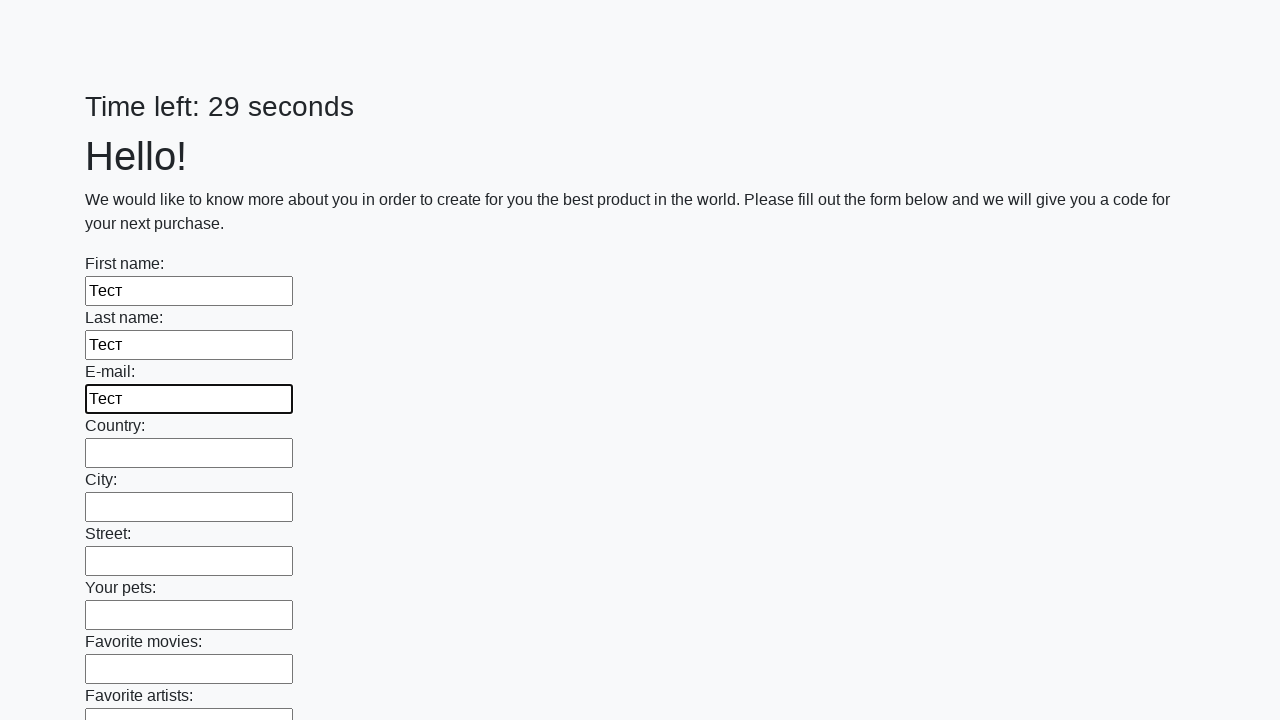

Filled input field with test data on input >> nth=3
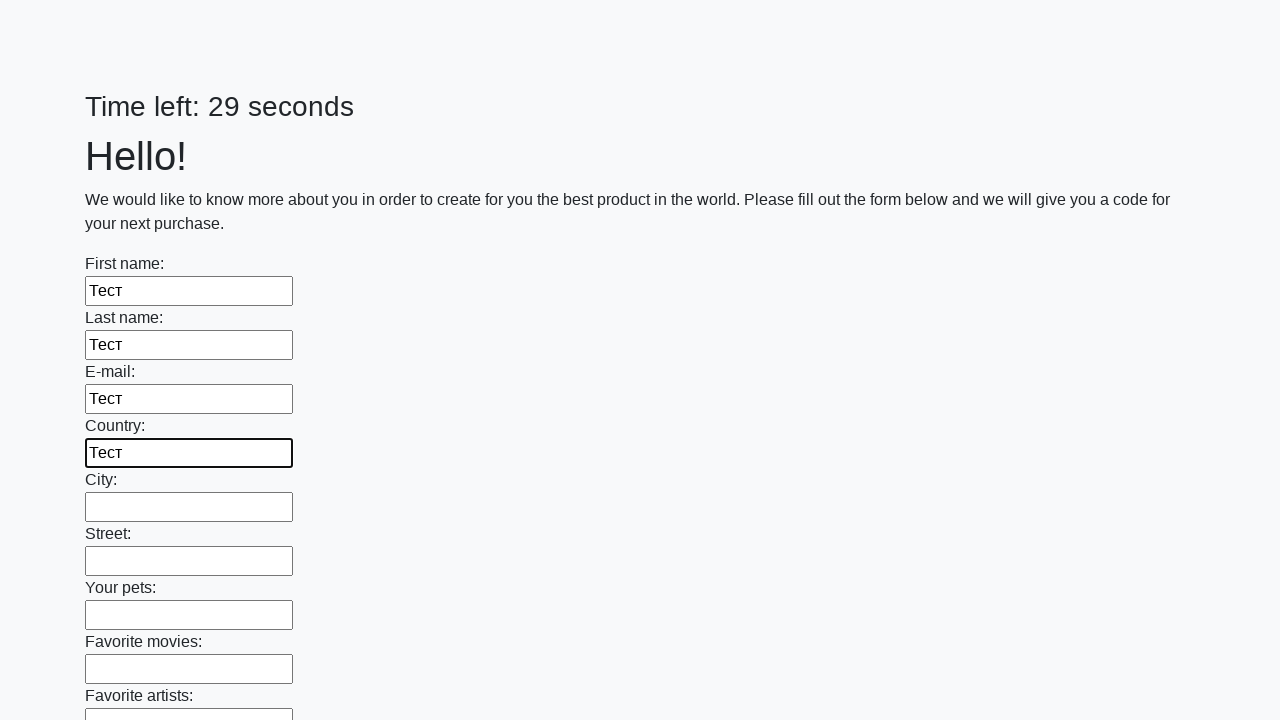

Filled input field with test data on input >> nth=4
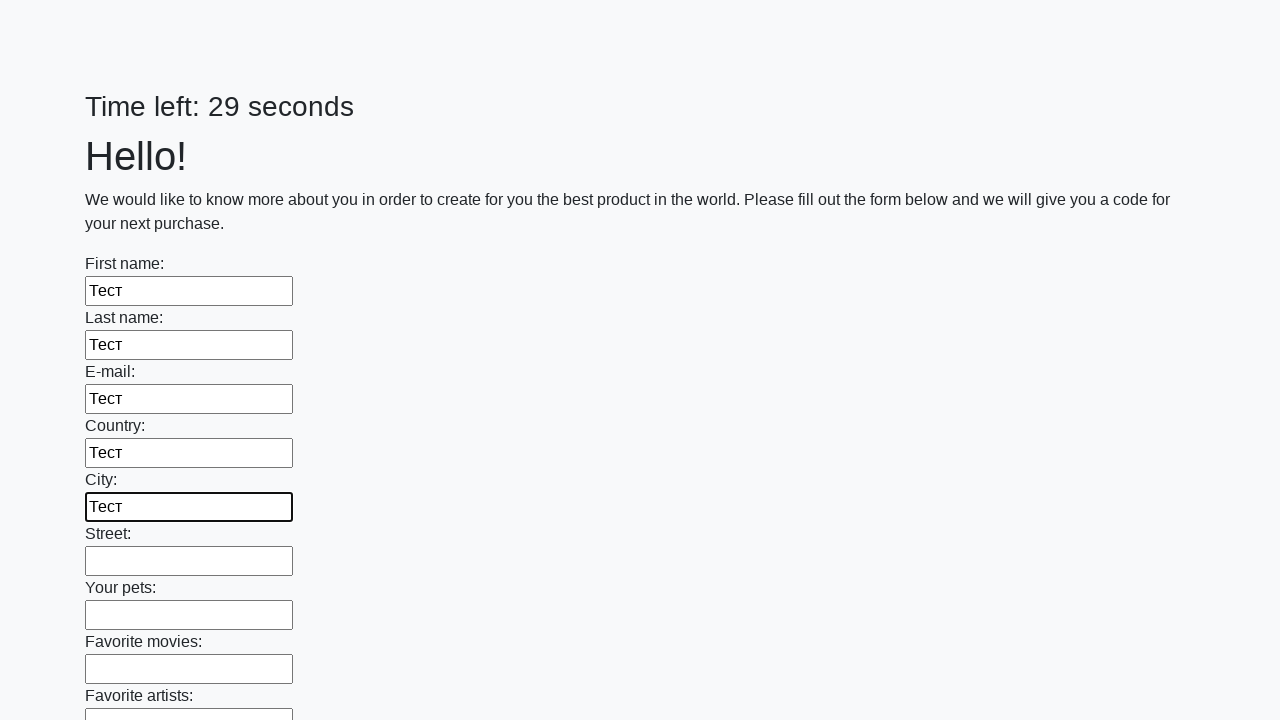

Filled input field with test data on input >> nth=5
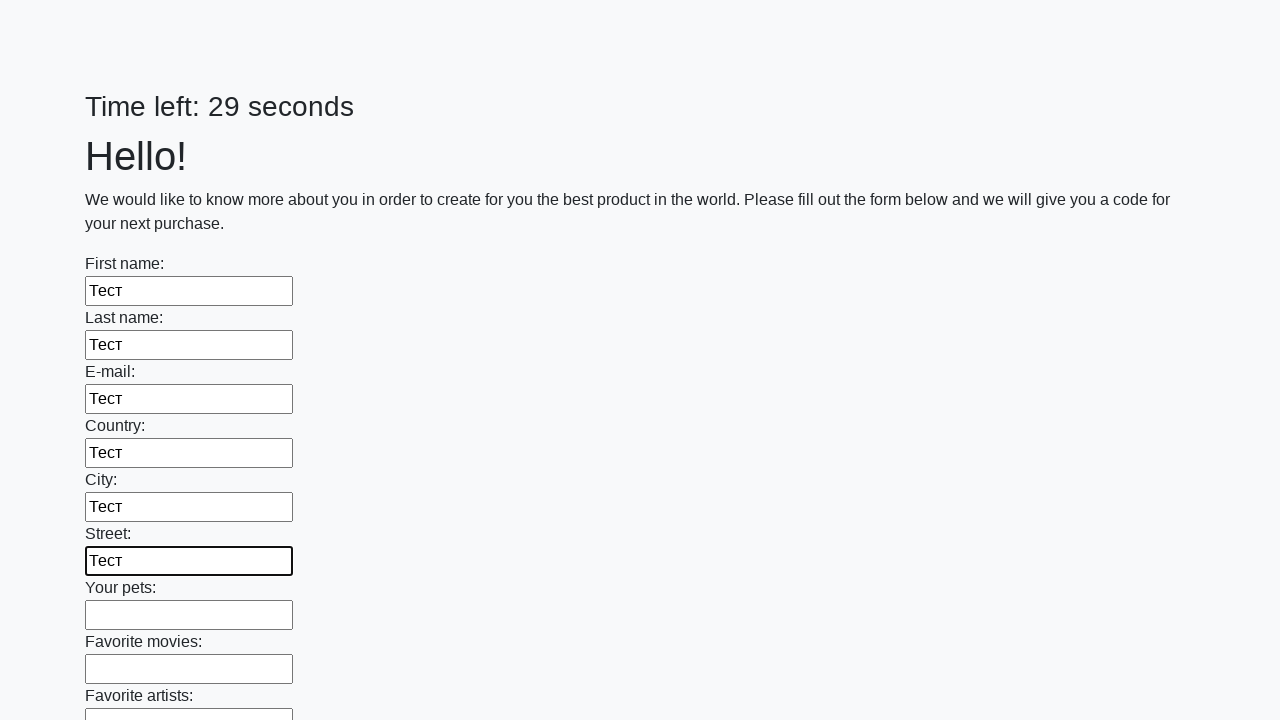

Filled input field with test data on input >> nth=6
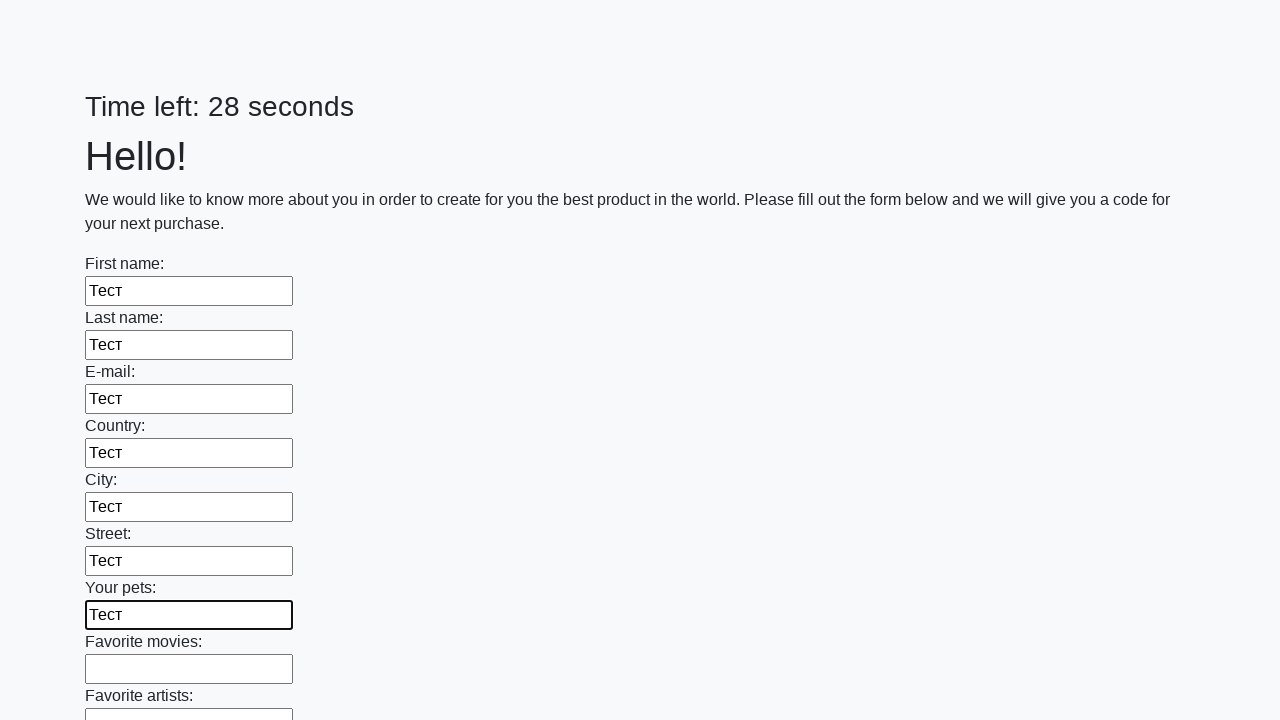

Filled input field with test data on input >> nth=7
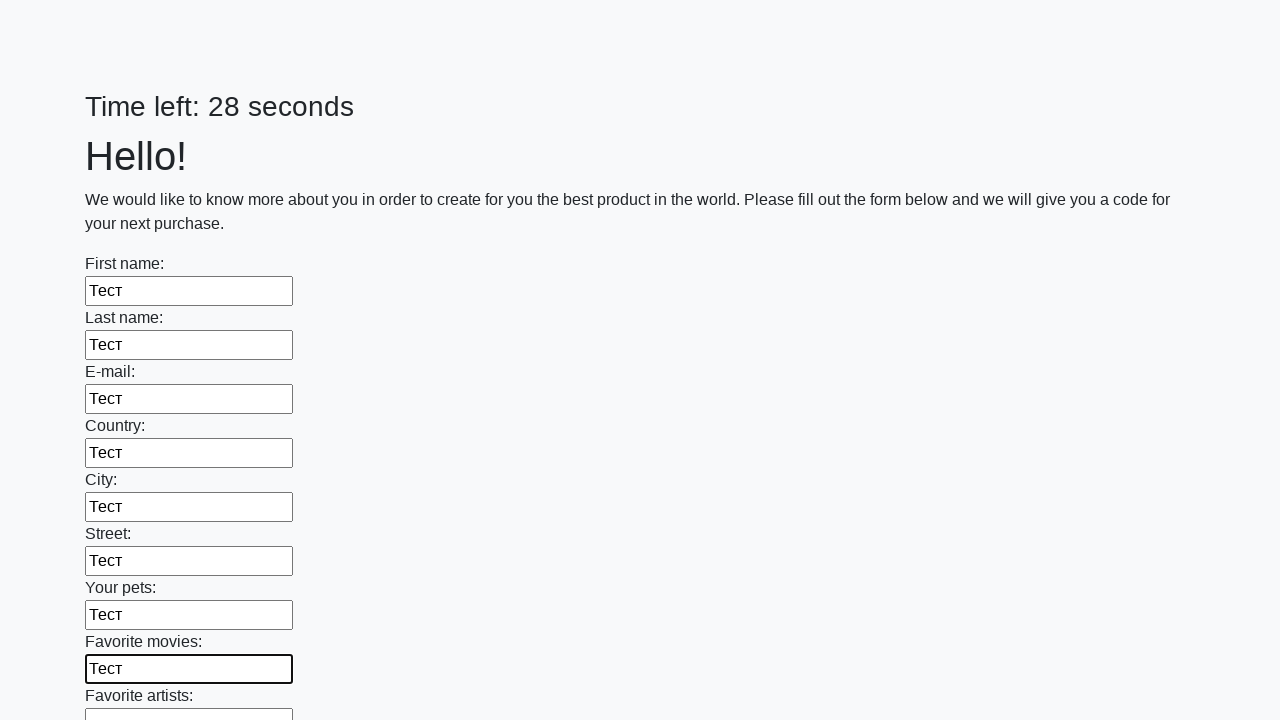

Filled input field with test data on input >> nth=8
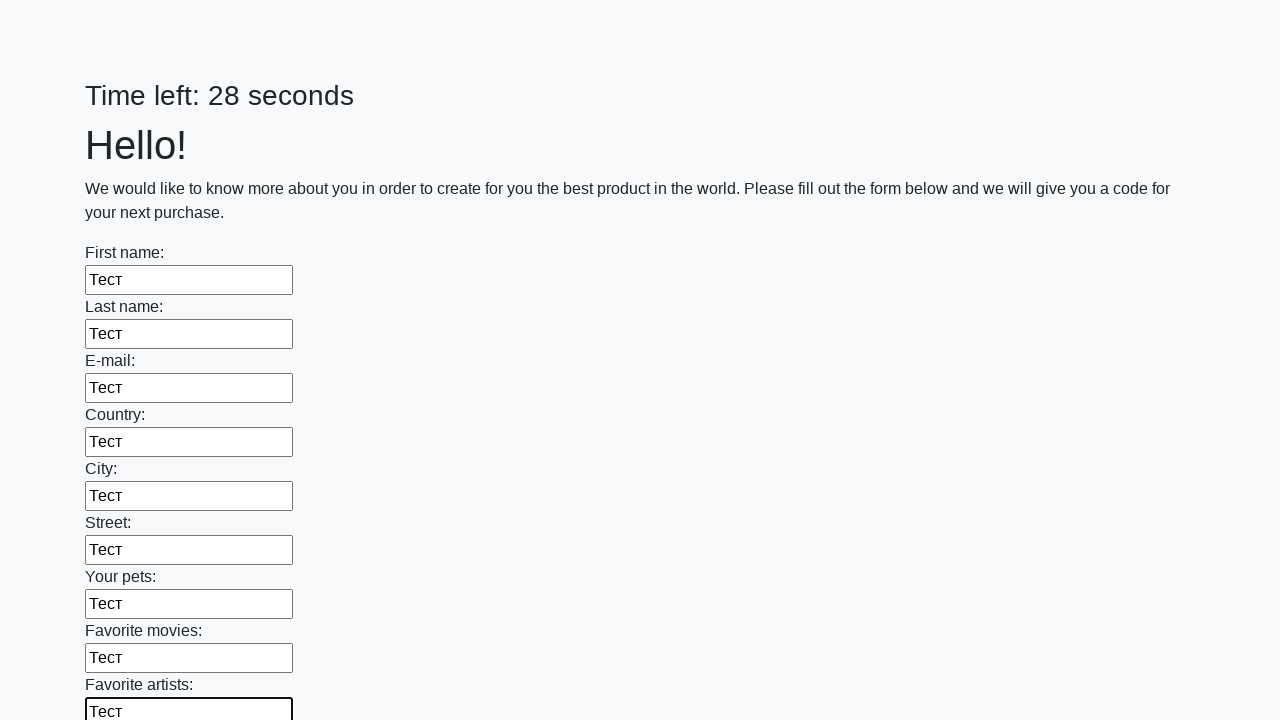

Filled input field with test data on input >> nth=9
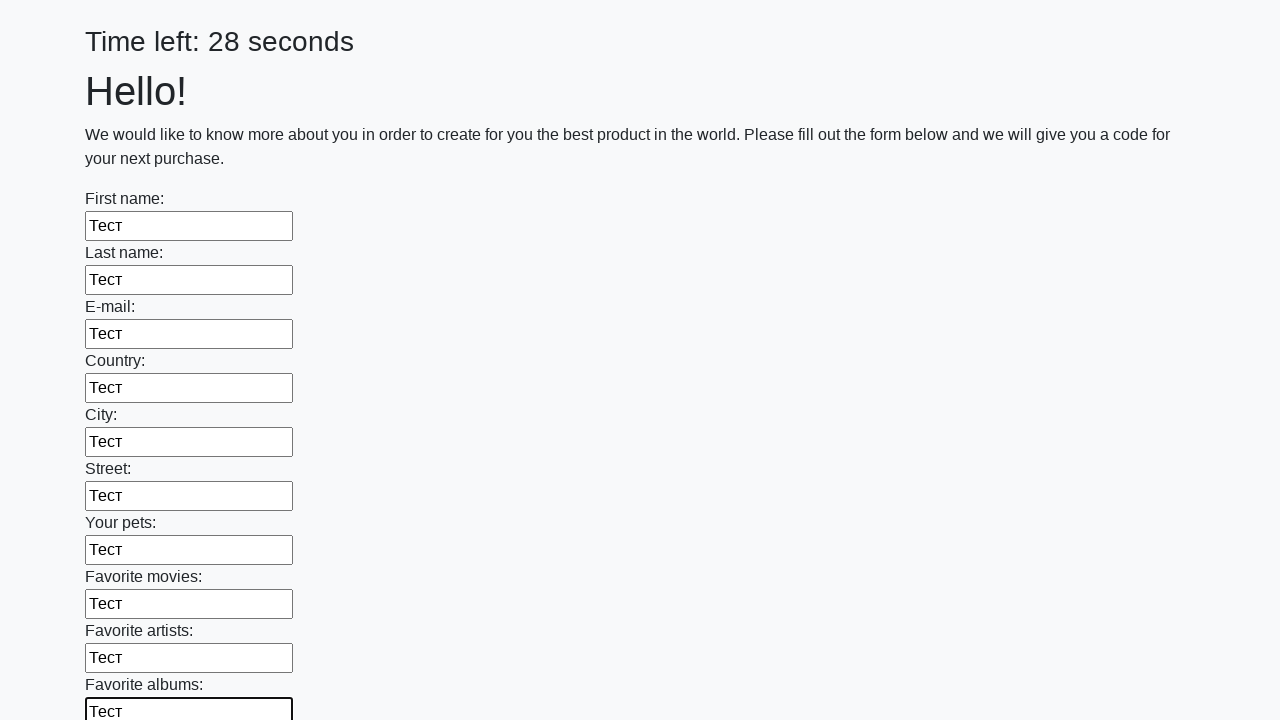

Filled input field with test data on input >> nth=10
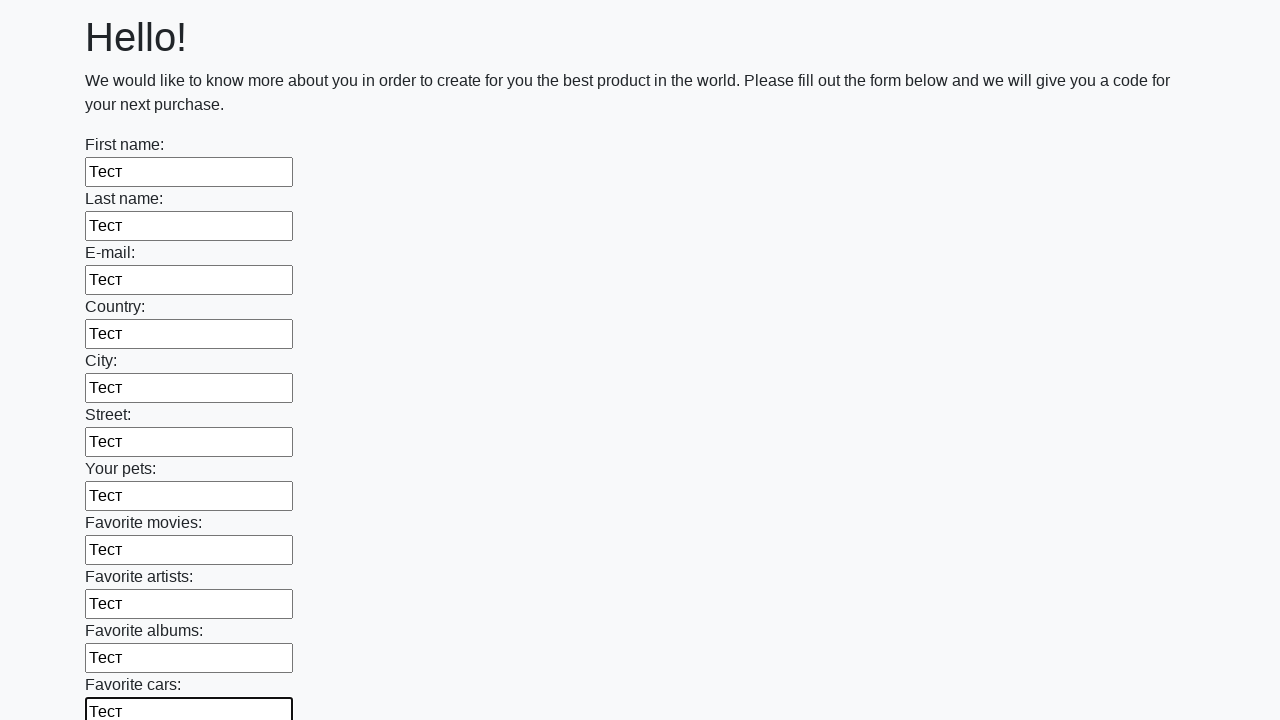

Filled input field with test data on input >> nth=11
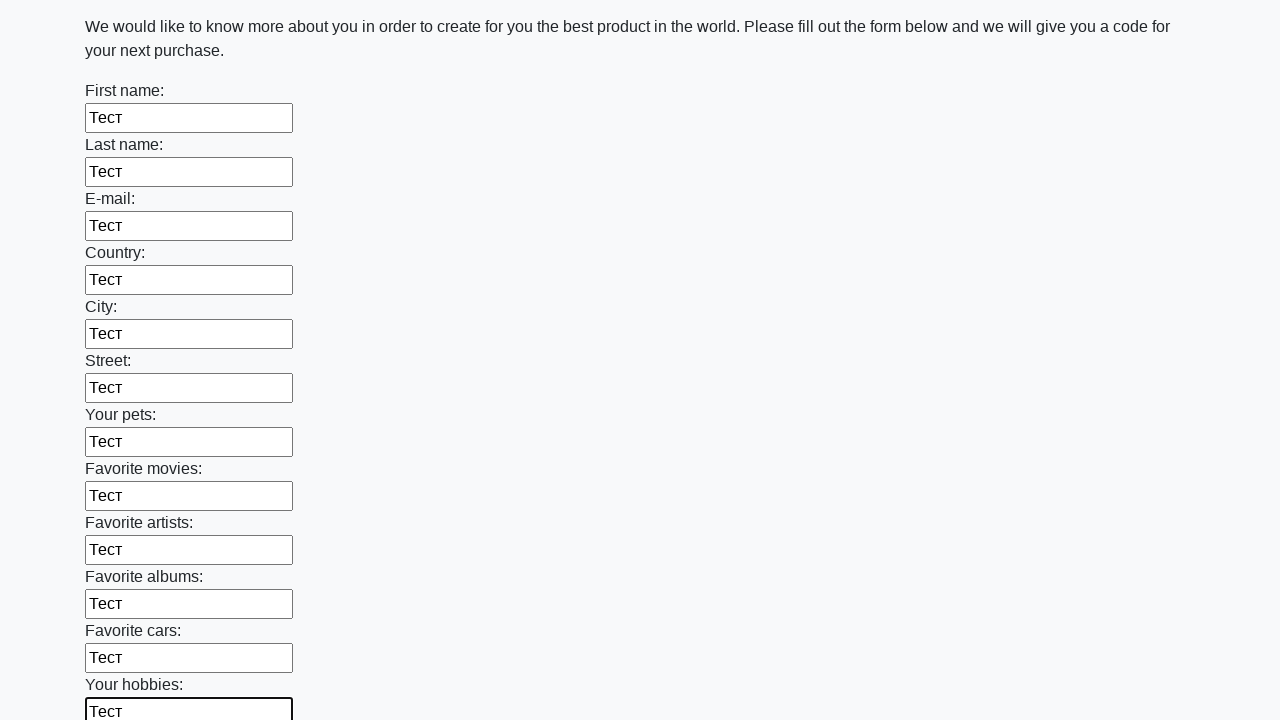

Filled input field with test data on input >> nth=12
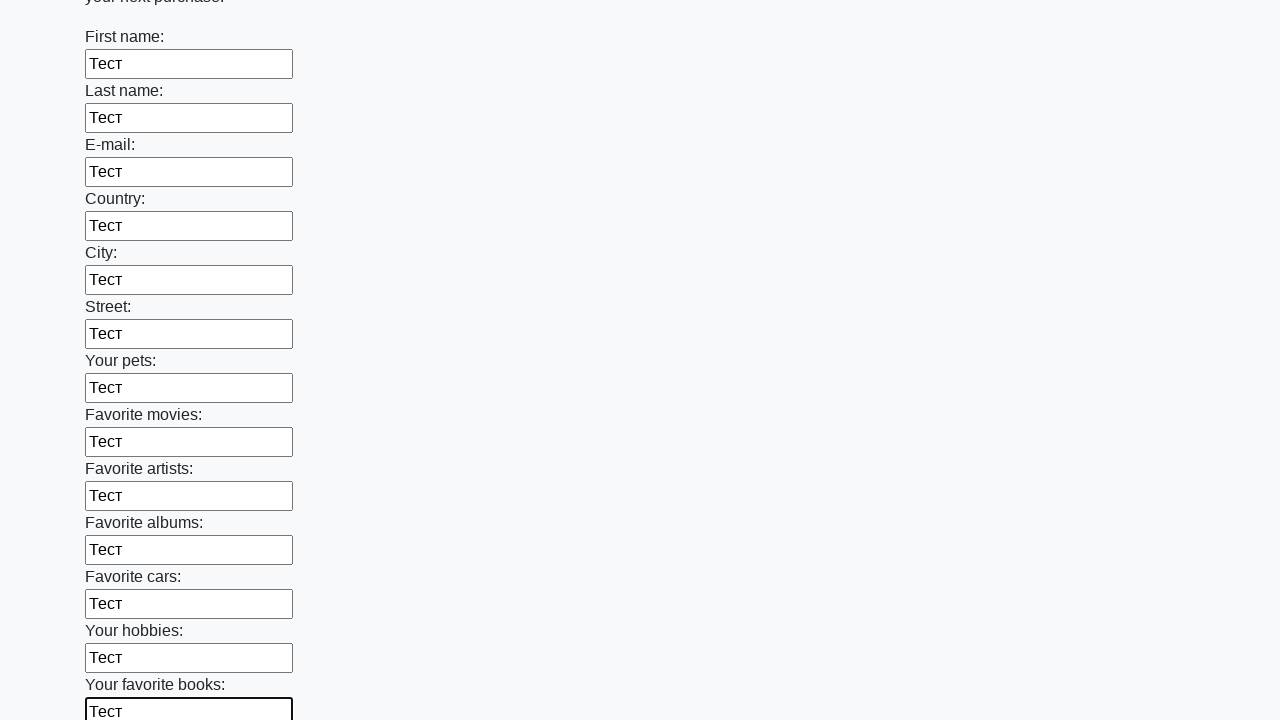

Filled input field with test data on input >> nth=13
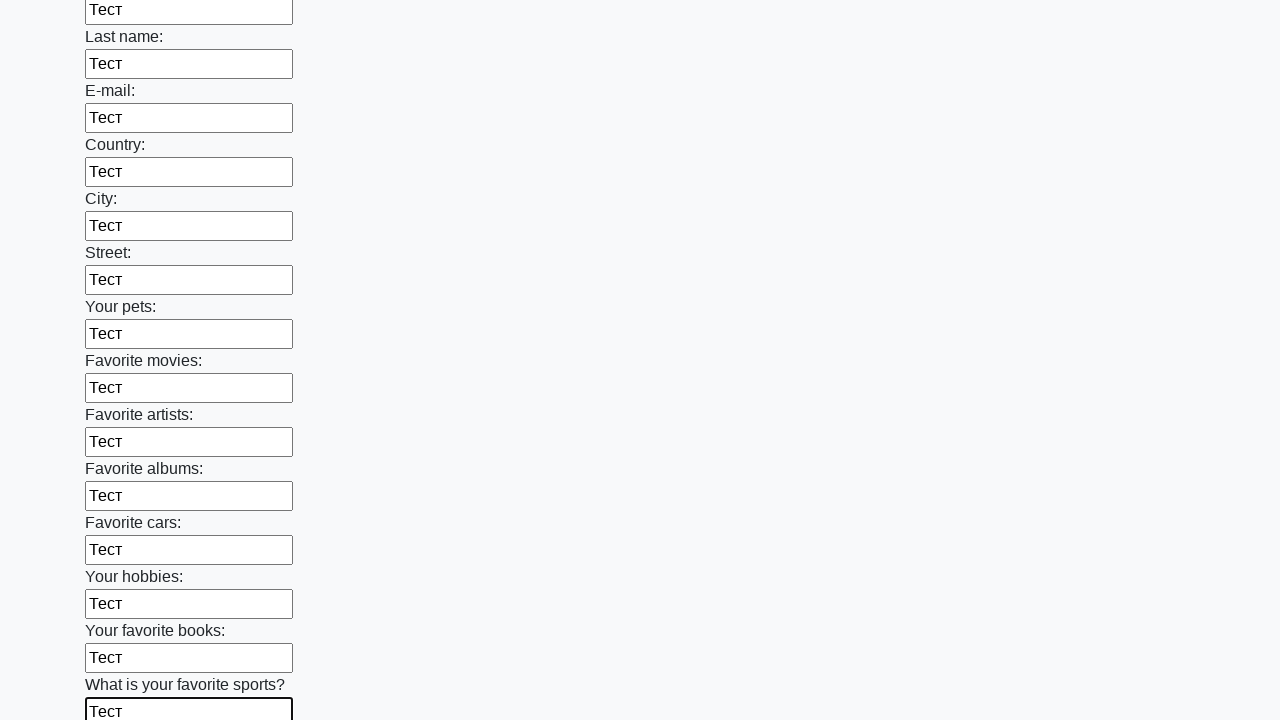

Filled input field with test data on input >> nth=14
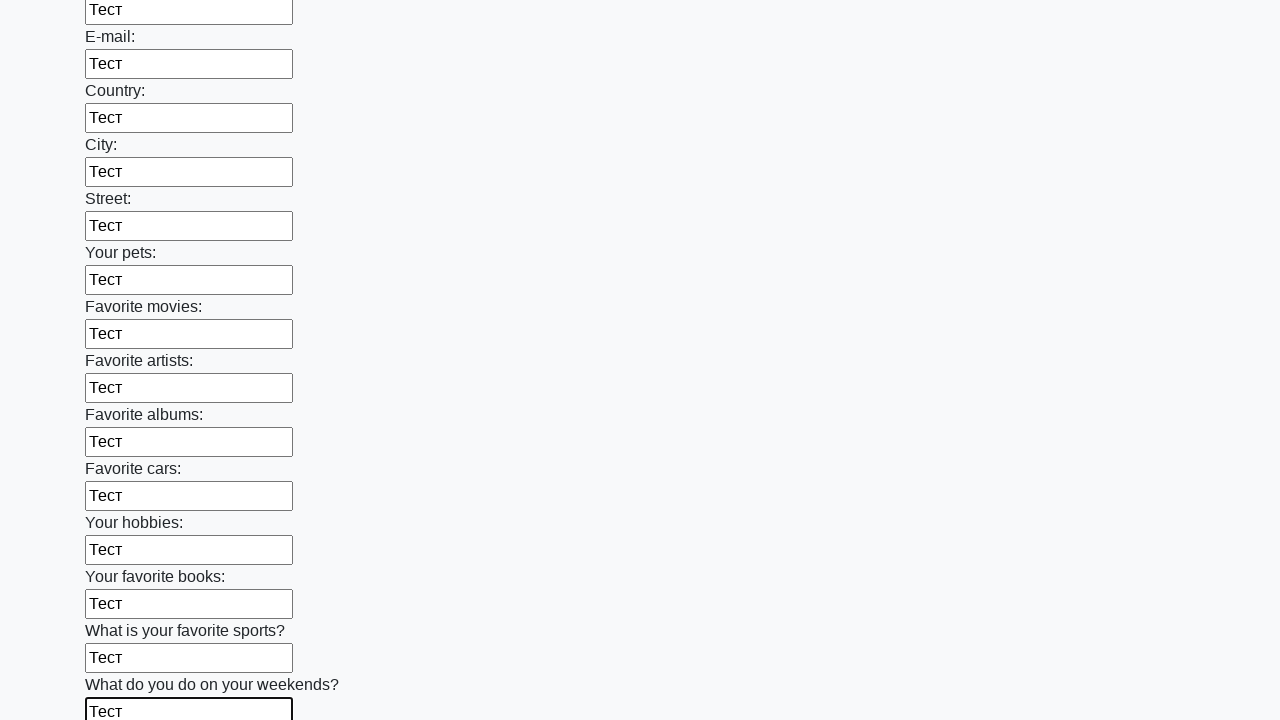

Filled input field with test data on input >> nth=15
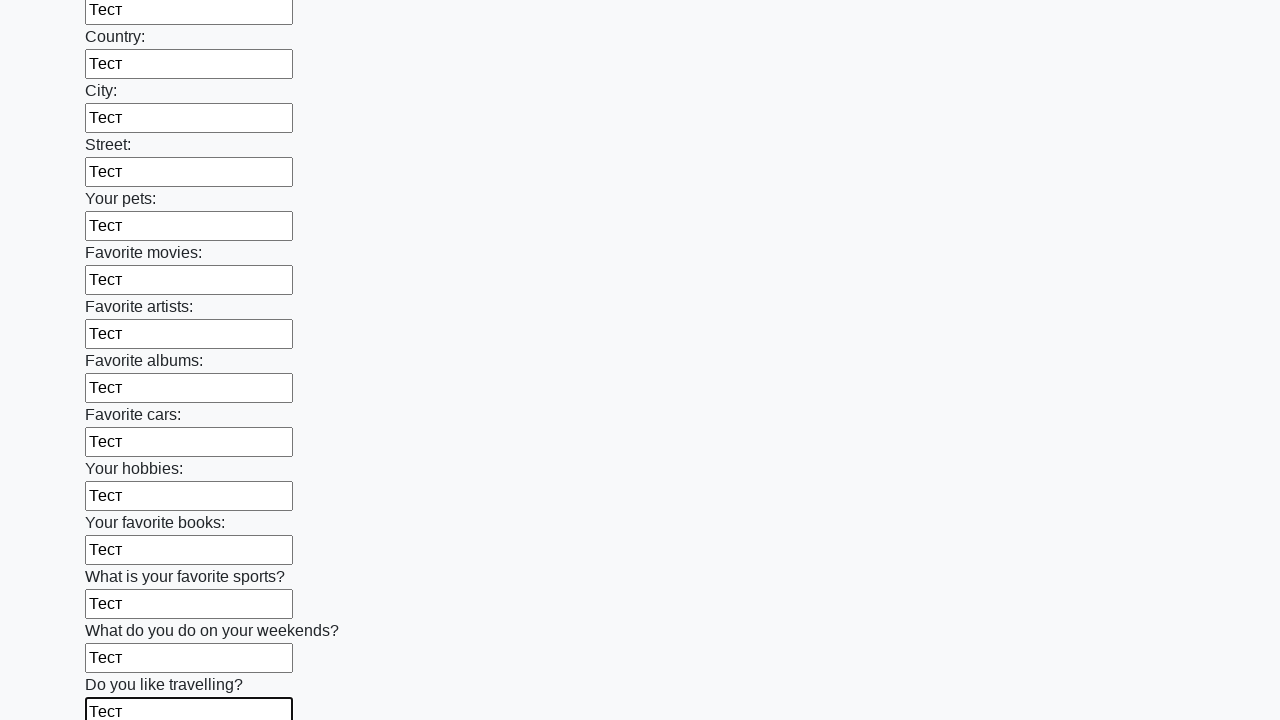

Filled input field with test data on input >> nth=16
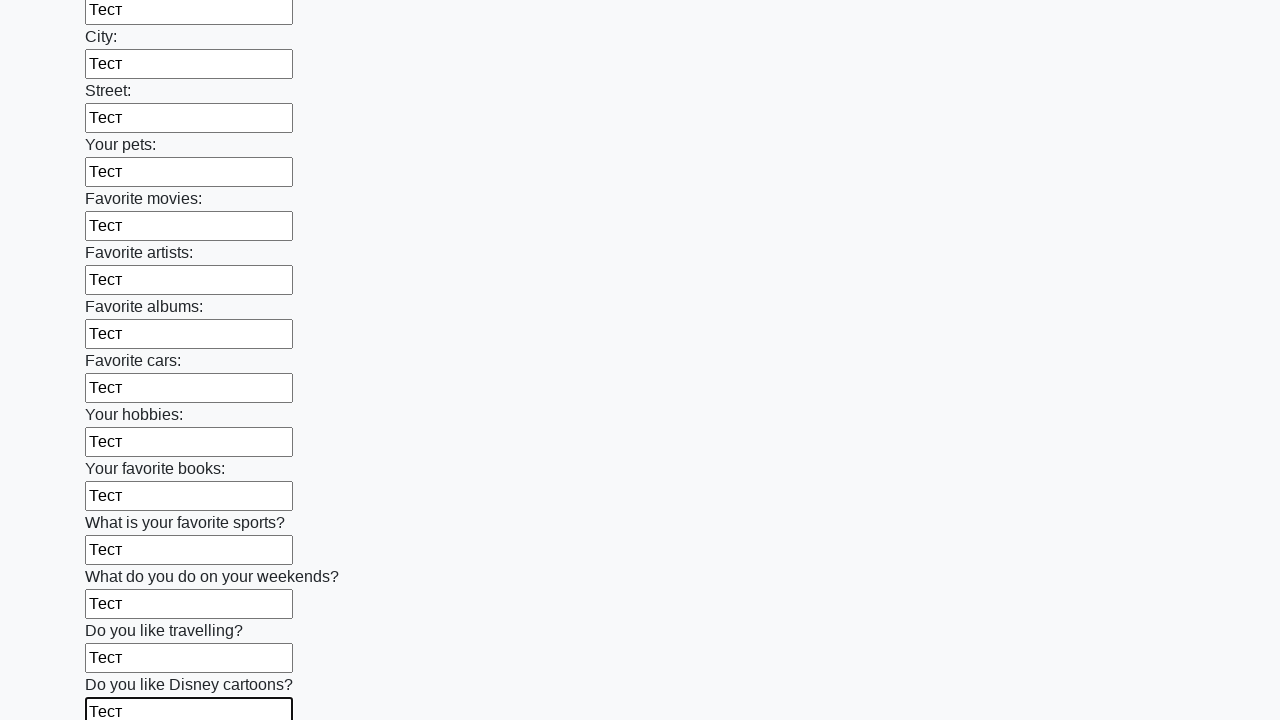

Filled input field with test data on input >> nth=17
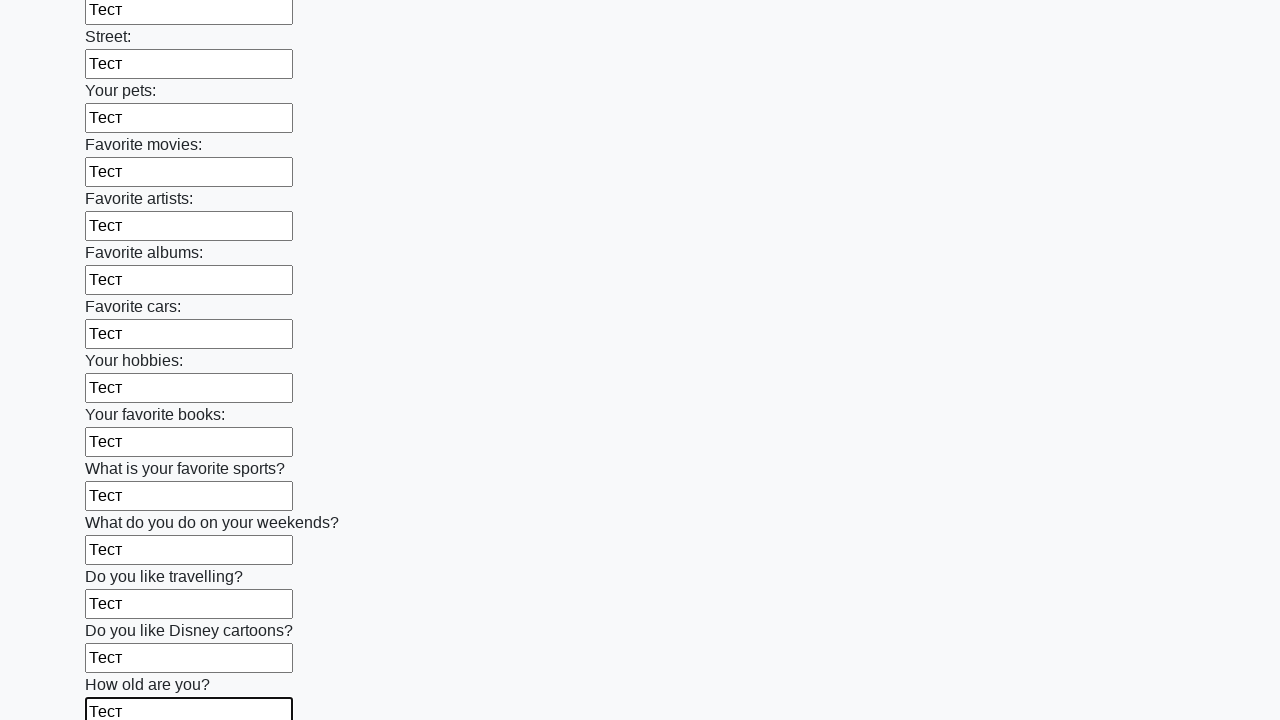

Filled input field with test data on input >> nth=18
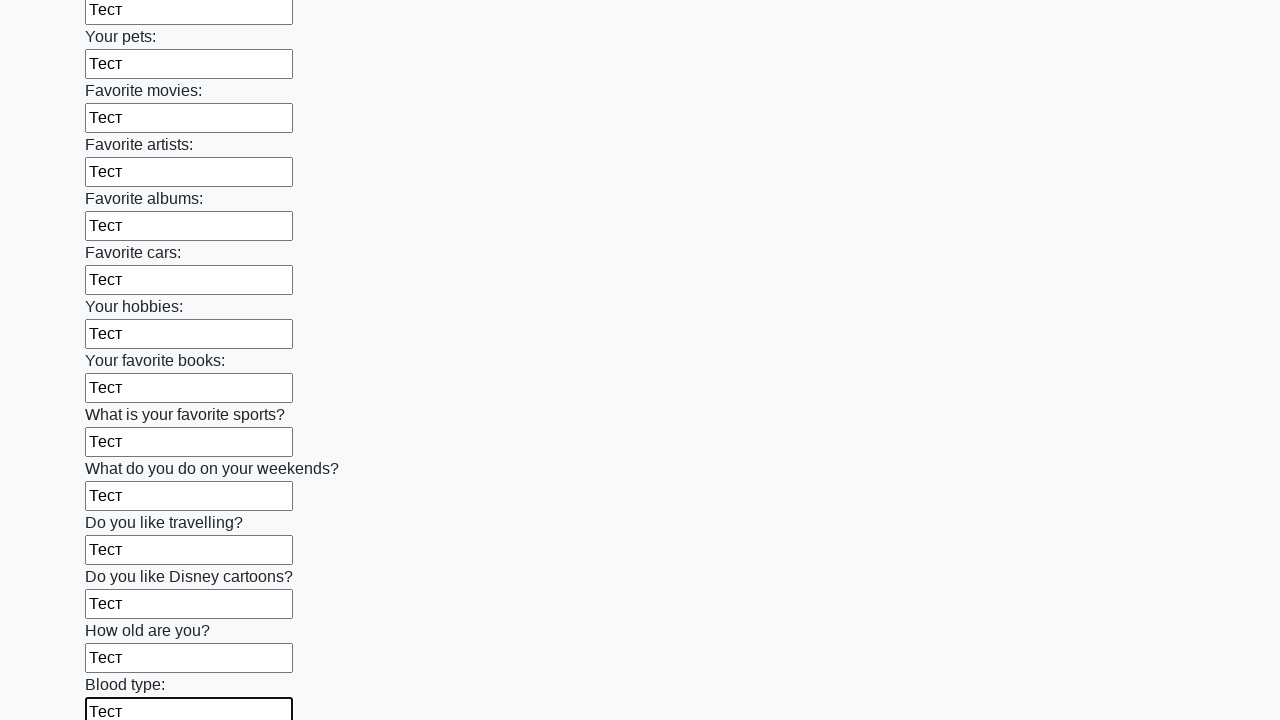

Filled input field with test data on input >> nth=19
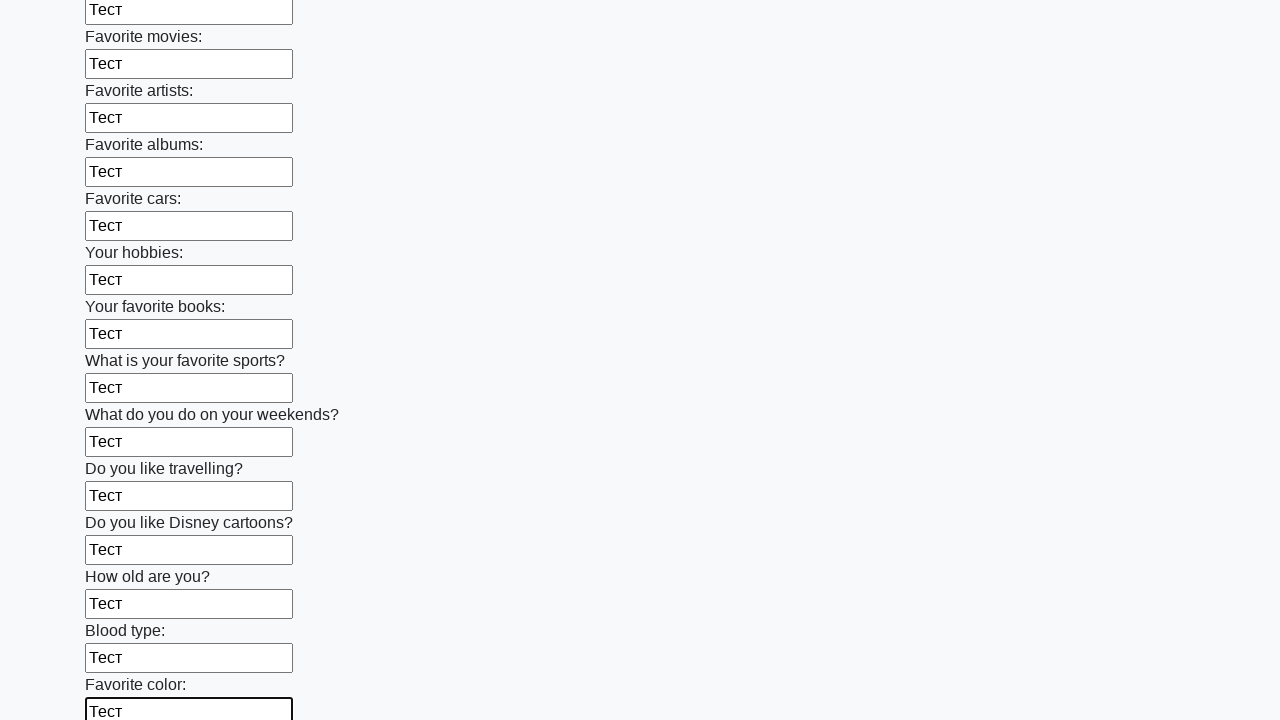

Filled input field with test data on input >> nth=20
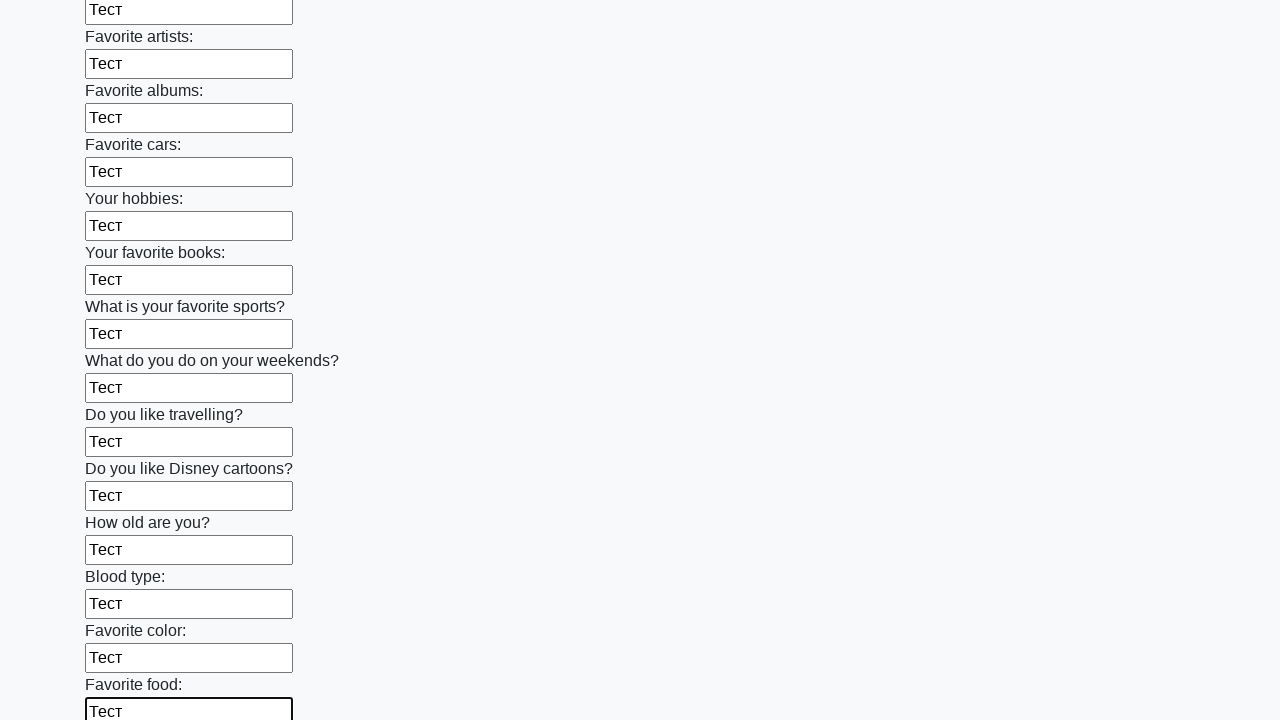

Filled input field with test data on input >> nth=21
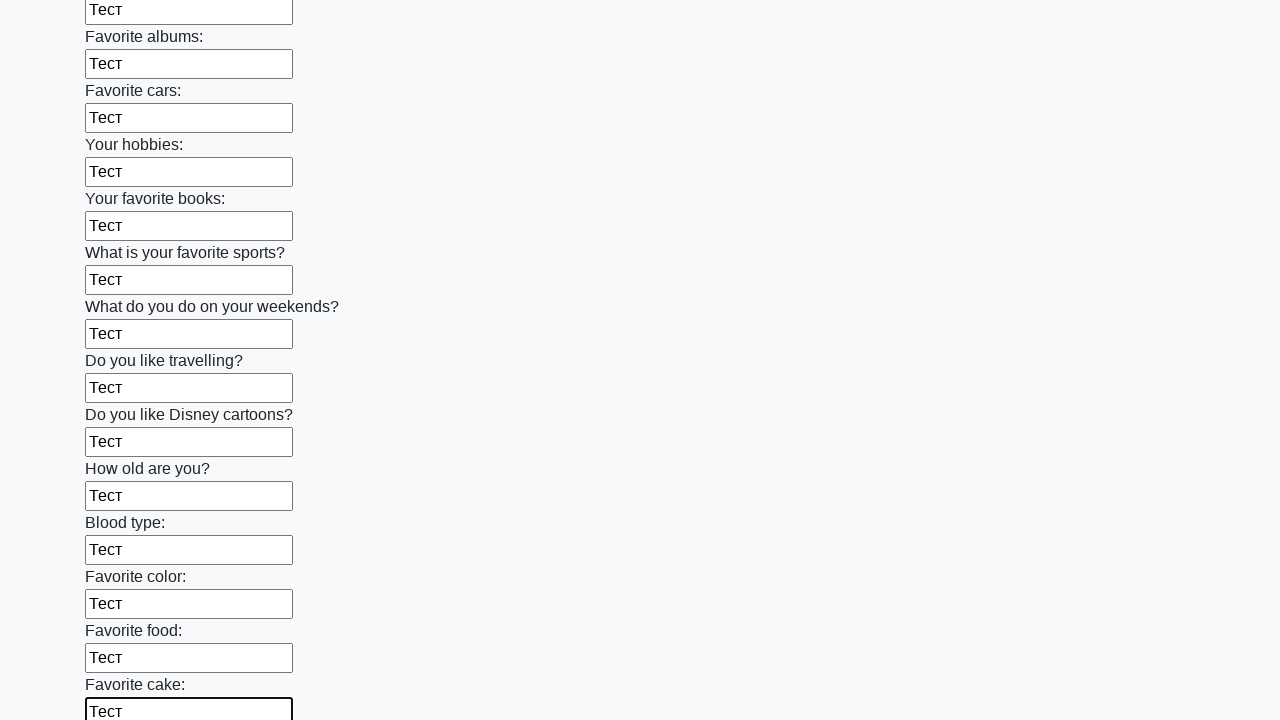

Filled input field with test data on input >> nth=22
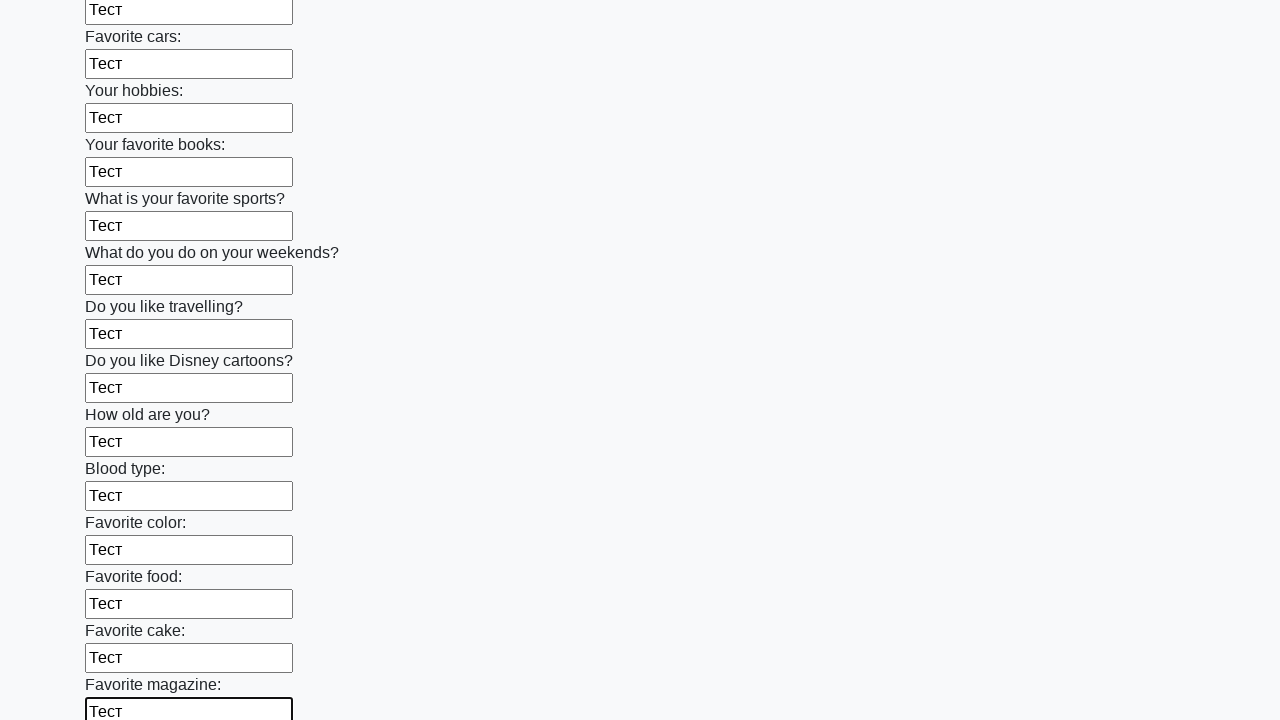

Filled input field with test data on input >> nth=23
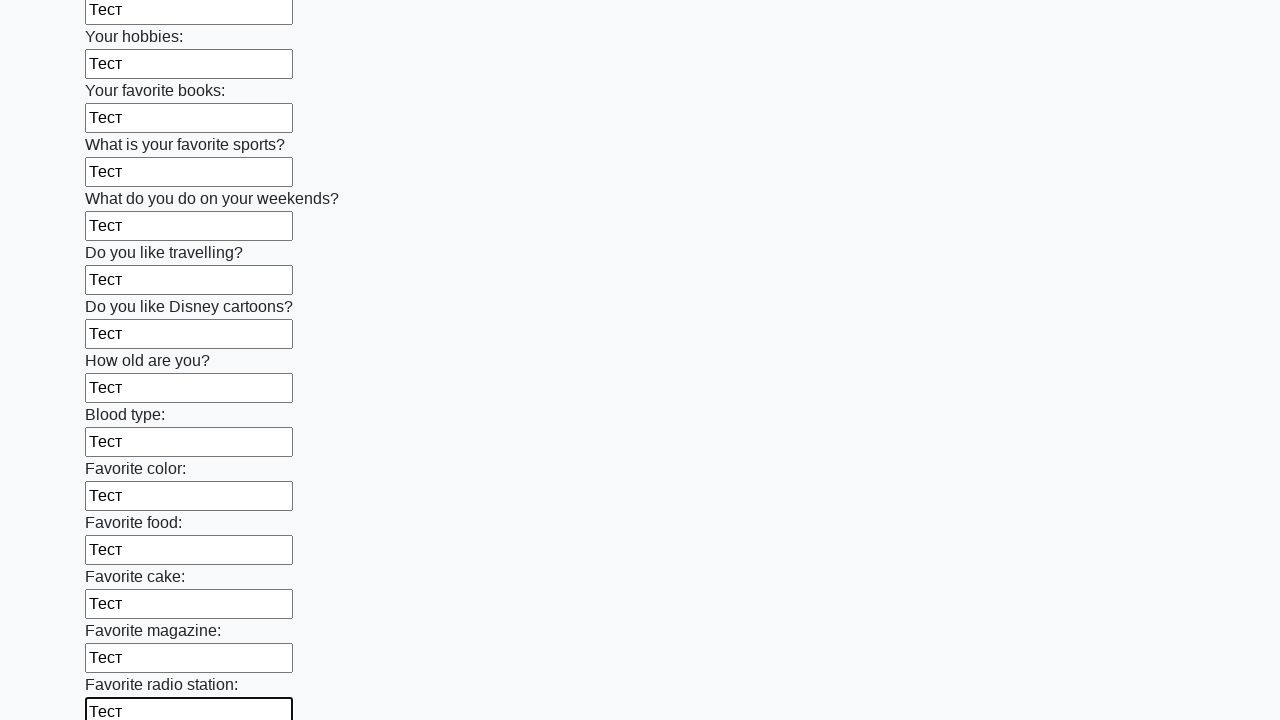

Filled input field with test data on input >> nth=24
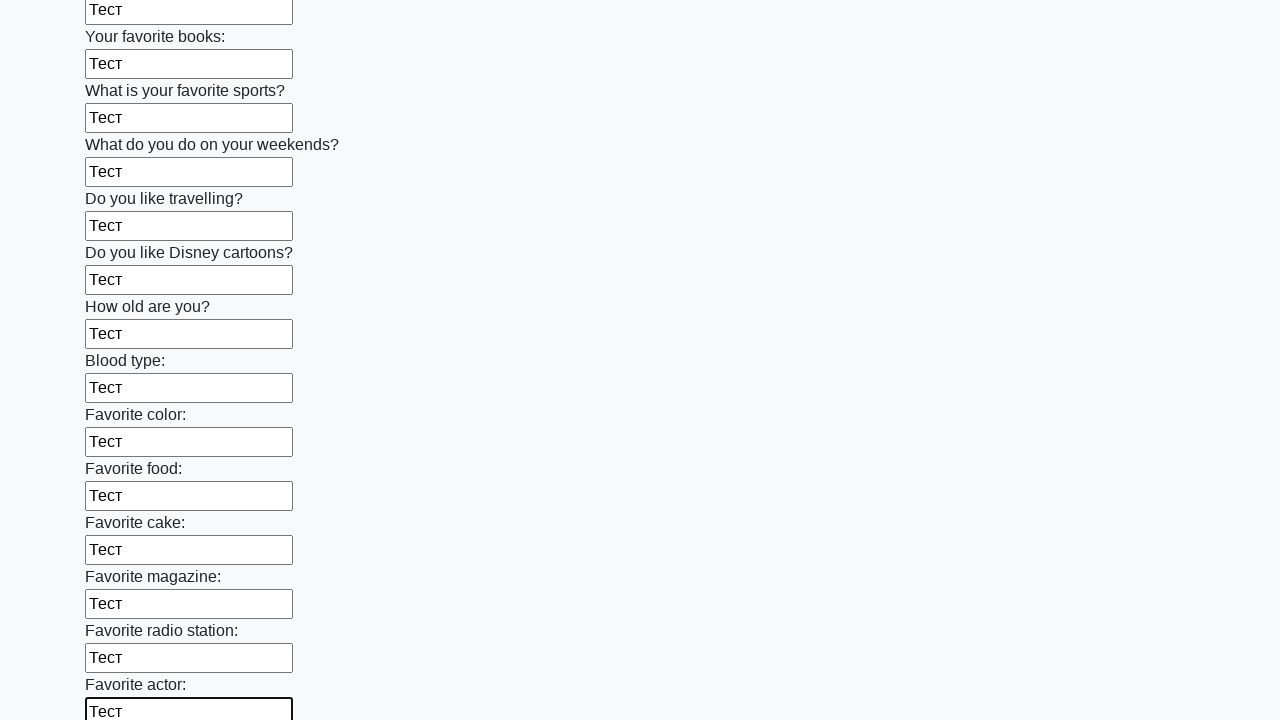

Filled input field with test data on input >> nth=25
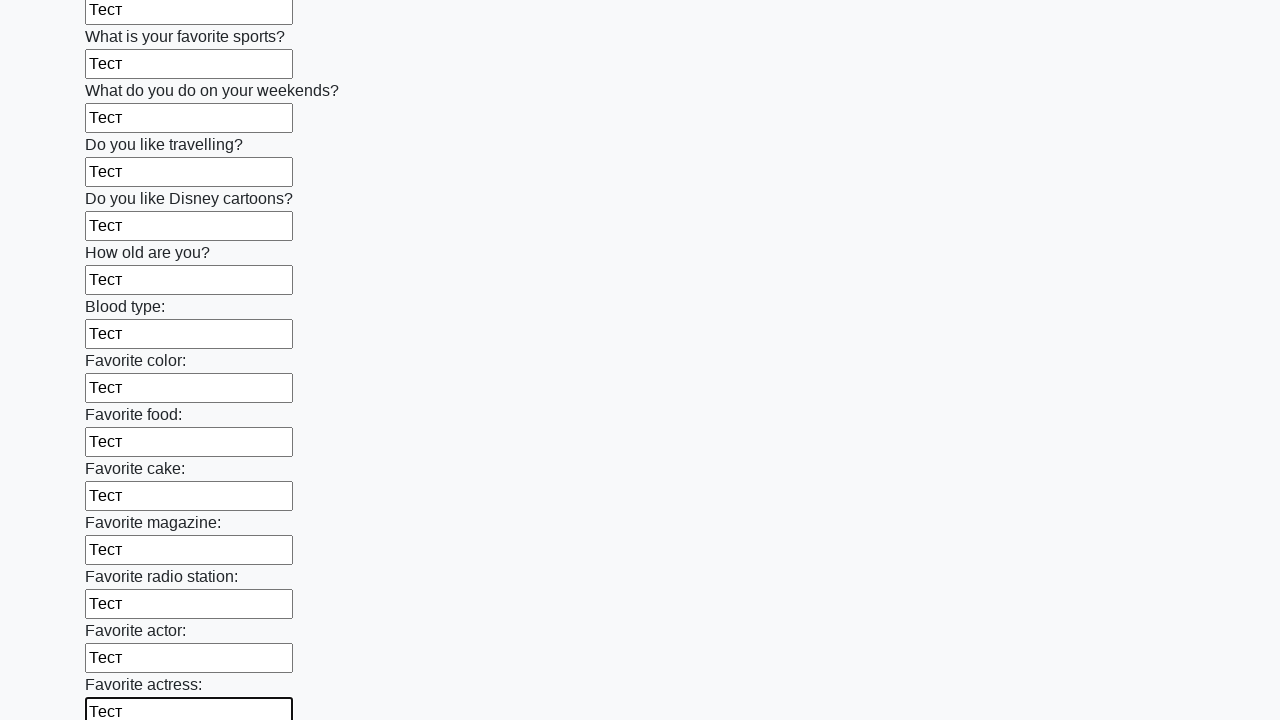

Filled input field with test data on input >> nth=26
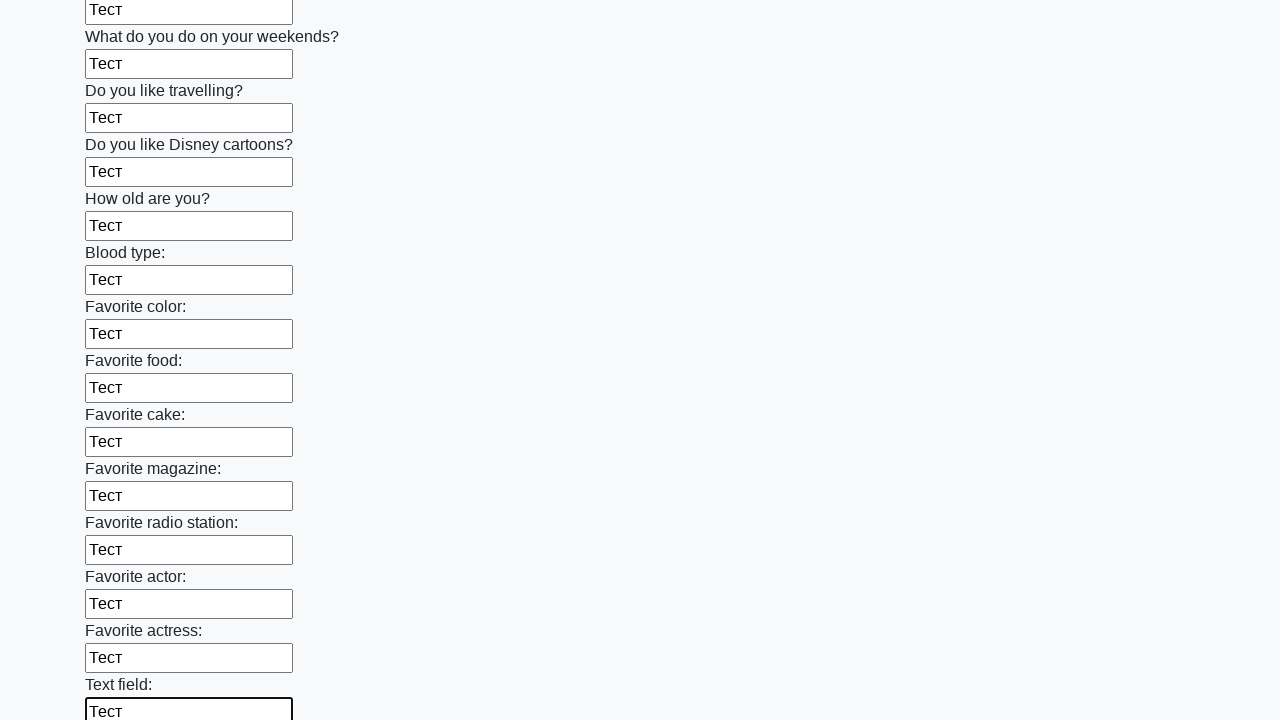

Filled input field with test data on input >> nth=27
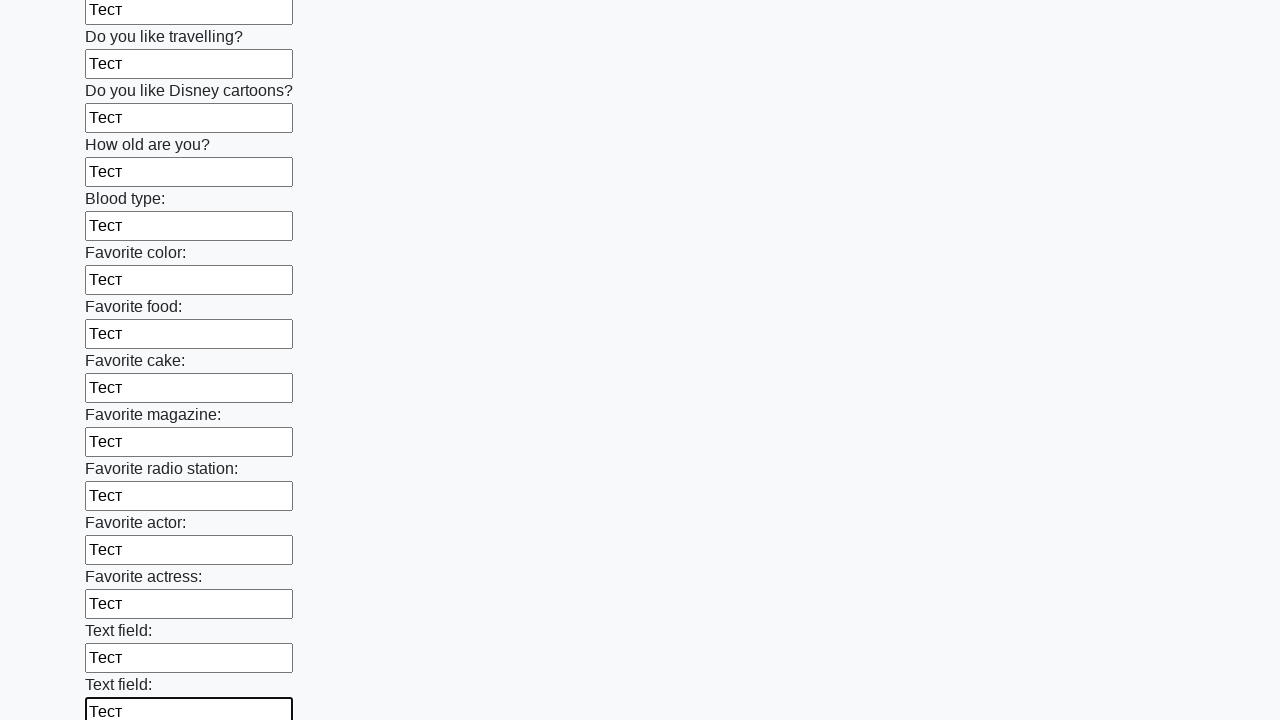

Filled input field with test data on input >> nth=28
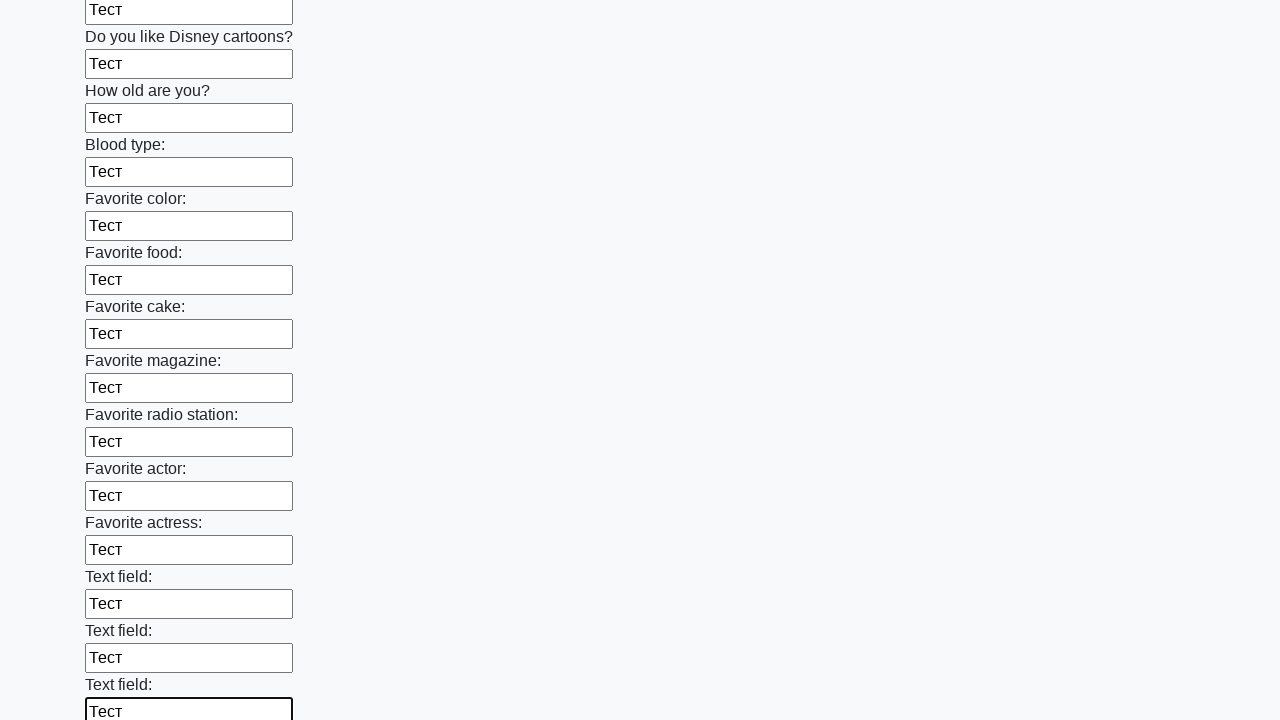

Filled input field with test data on input >> nth=29
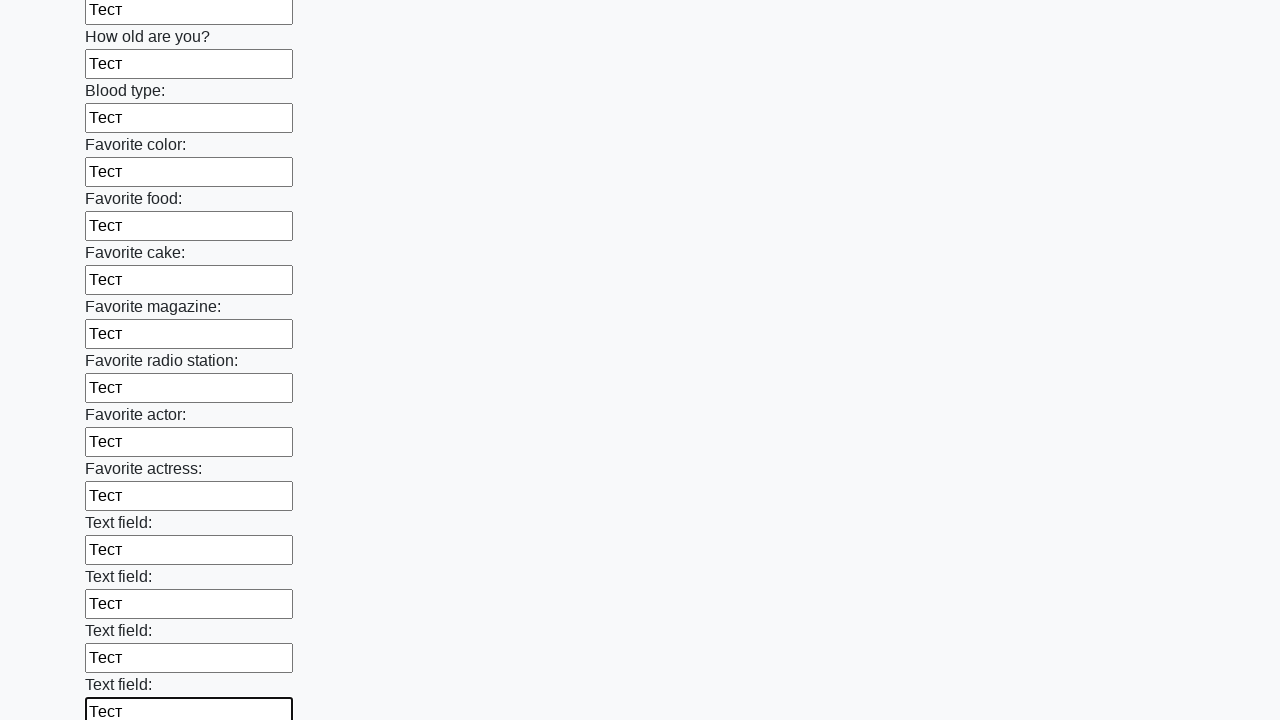

Filled input field with test data on input >> nth=30
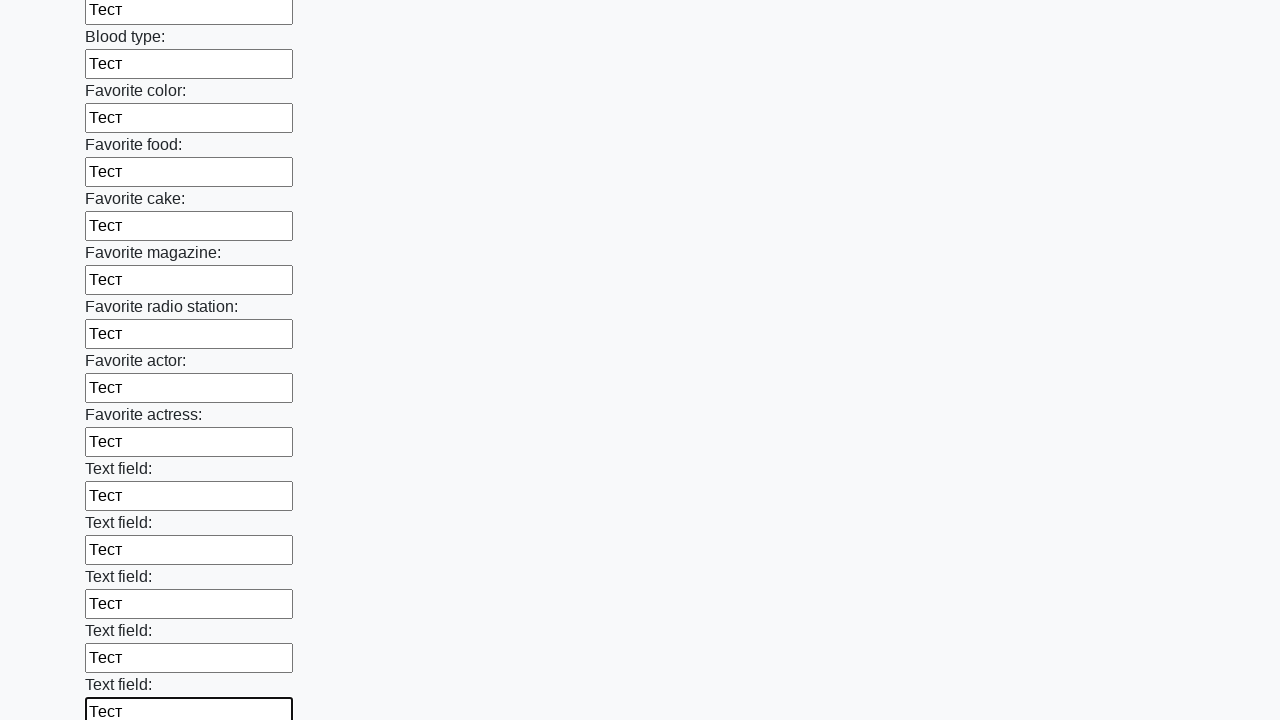

Filled input field with test data on input >> nth=31
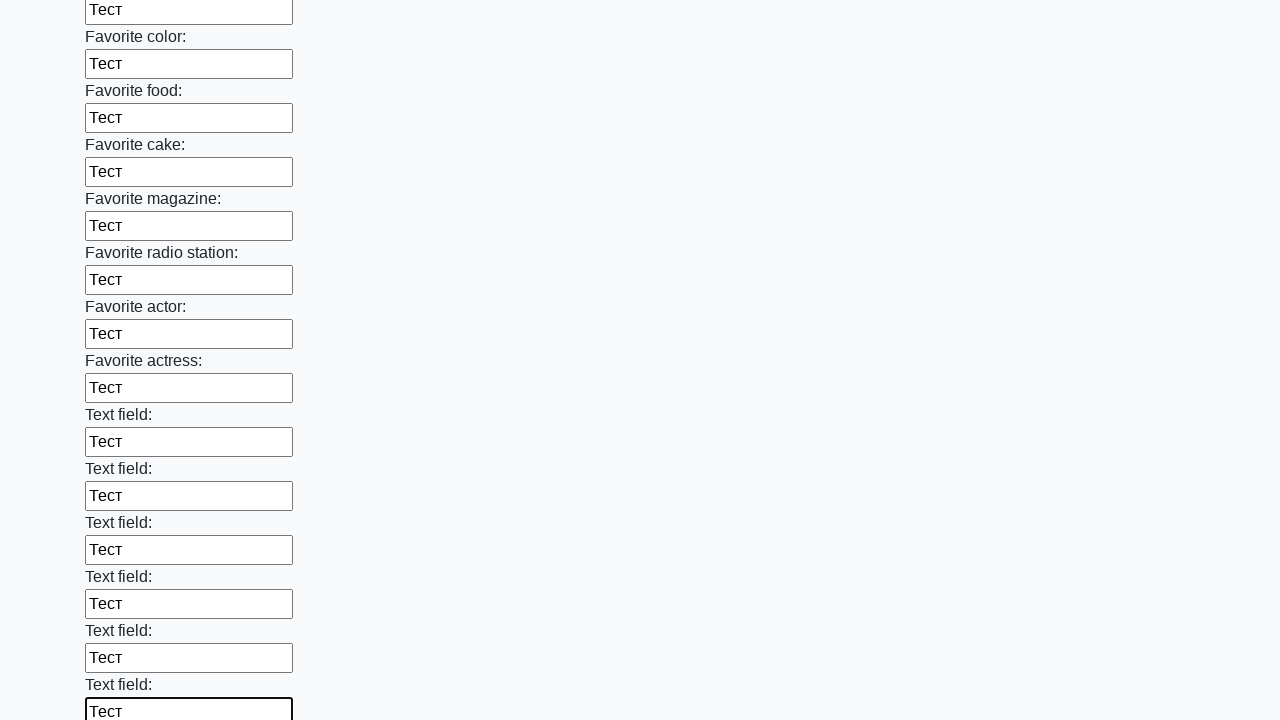

Filled input field with test data on input >> nth=32
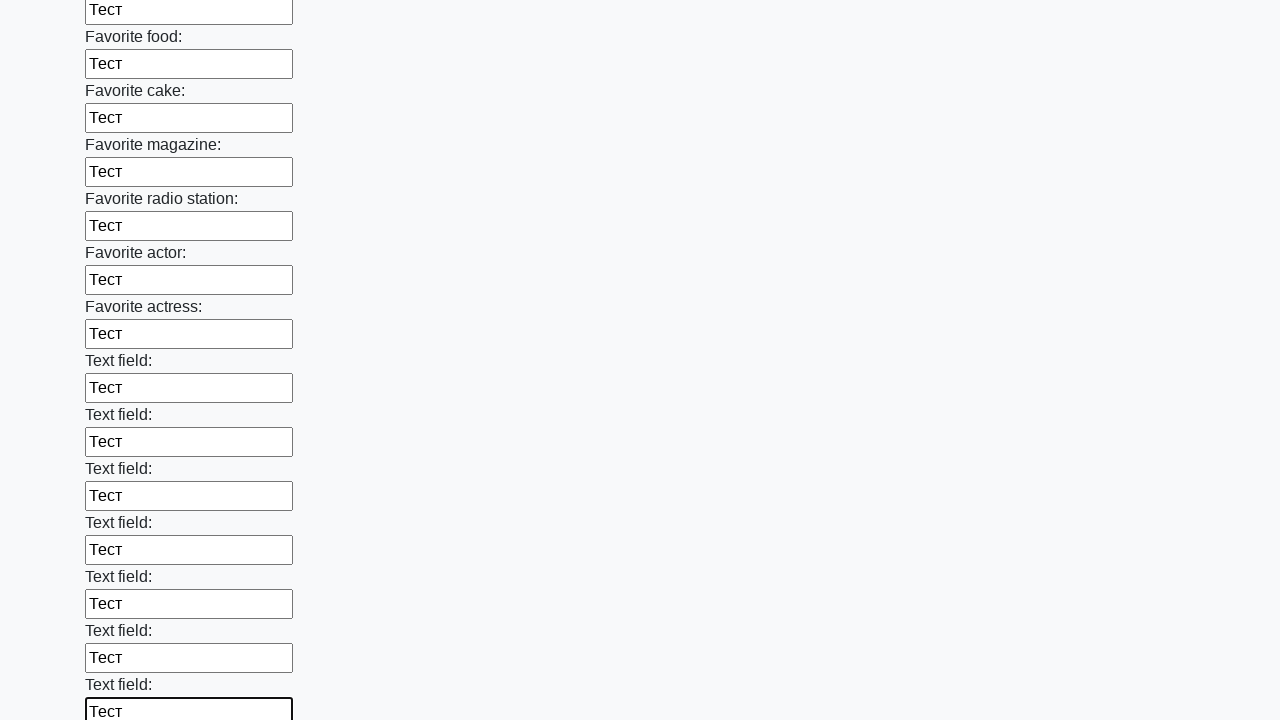

Filled input field with test data on input >> nth=33
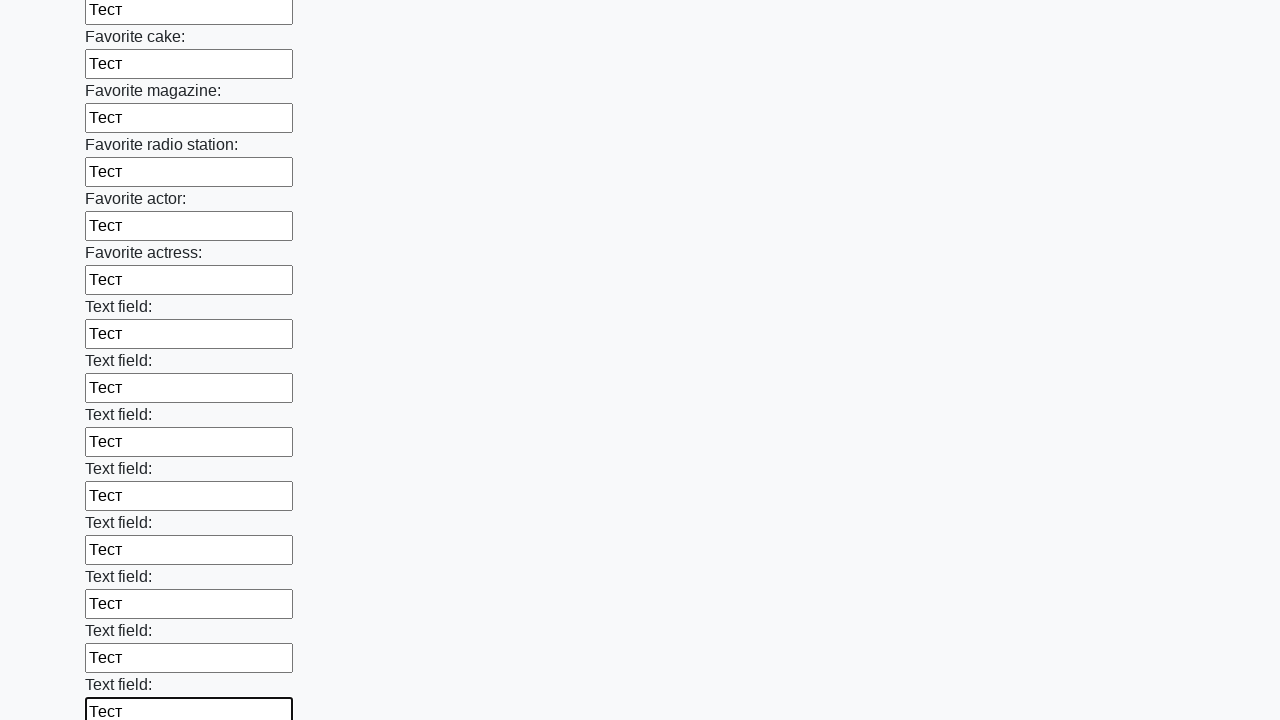

Filled input field with test data on input >> nth=34
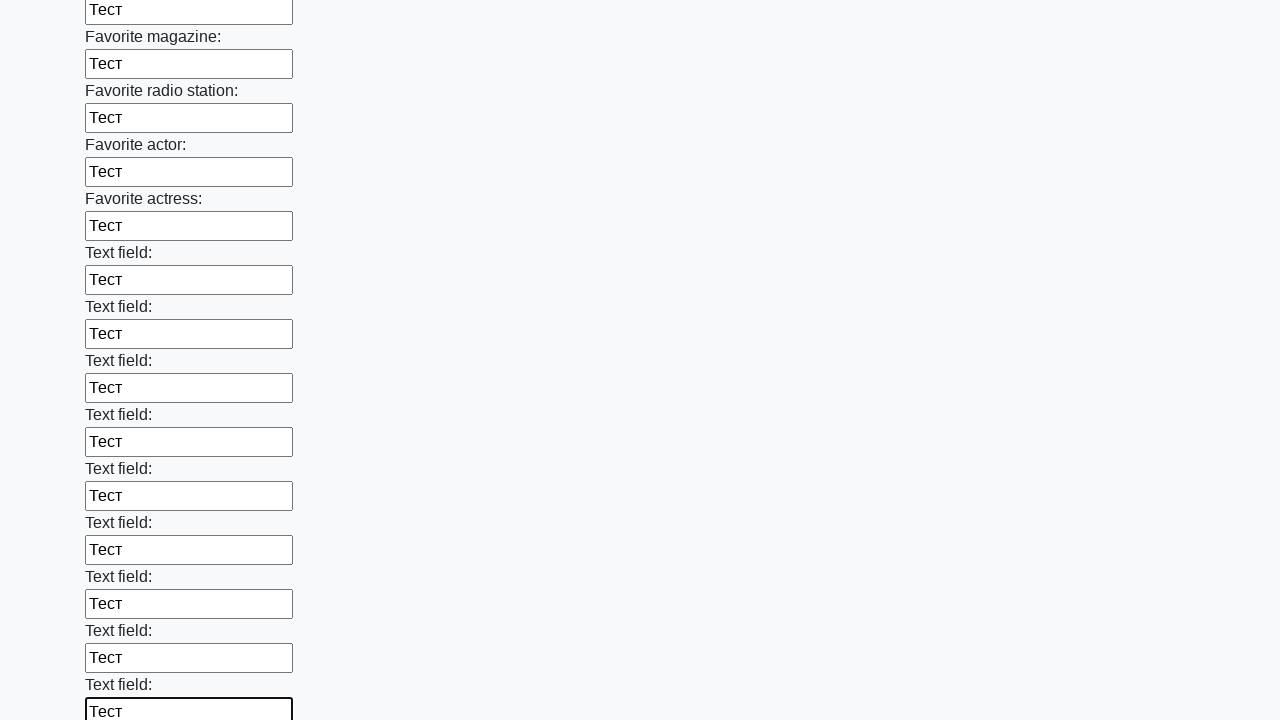

Filled input field with test data on input >> nth=35
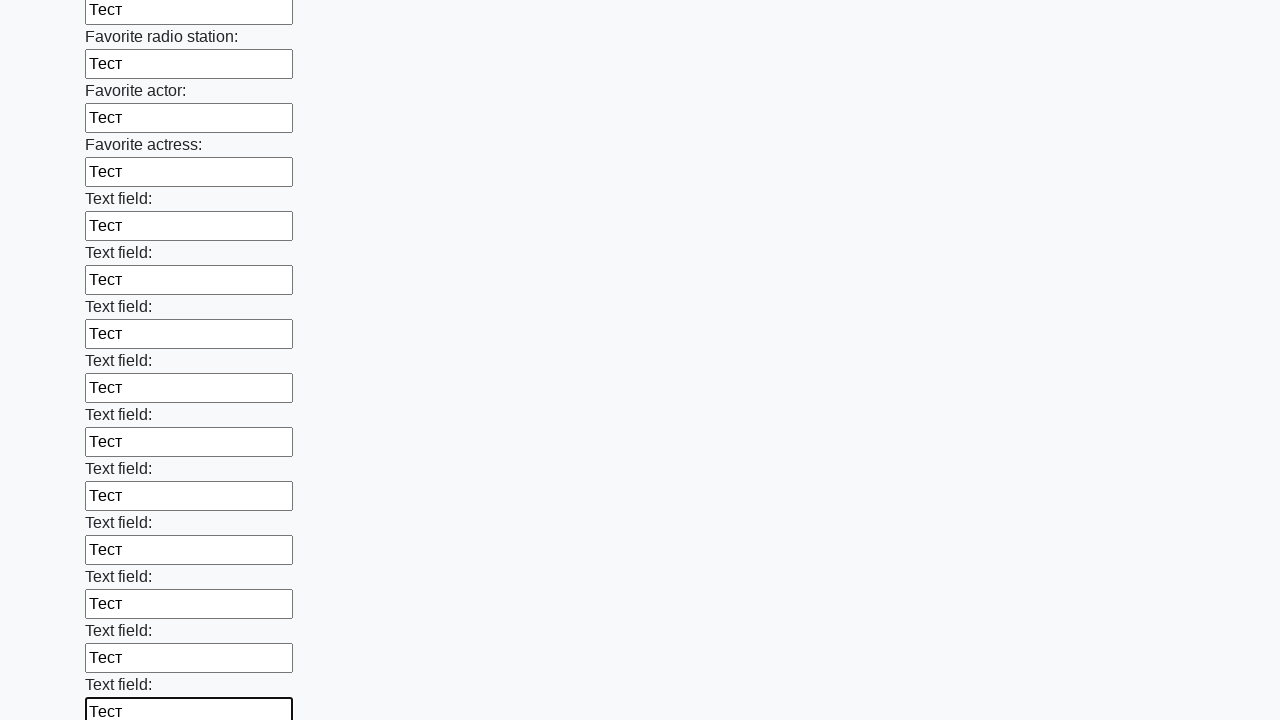

Filled input field with test data on input >> nth=36
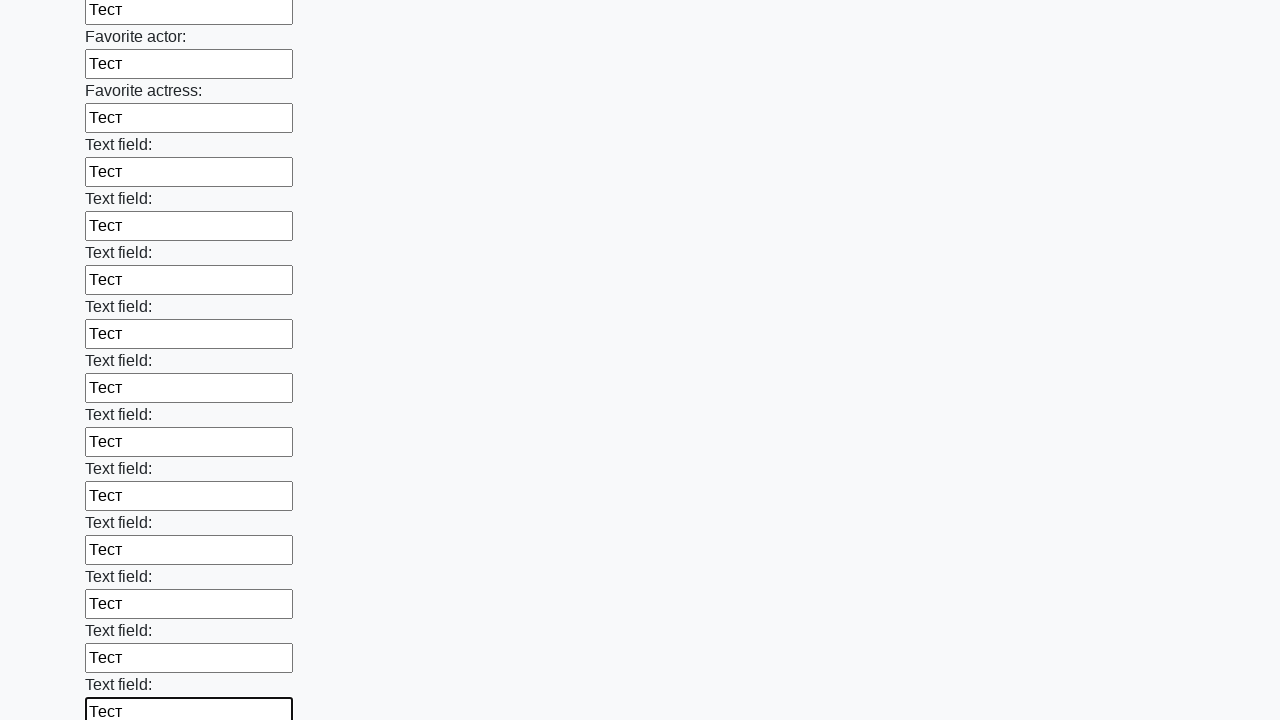

Filled input field with test data on input >> nth=37
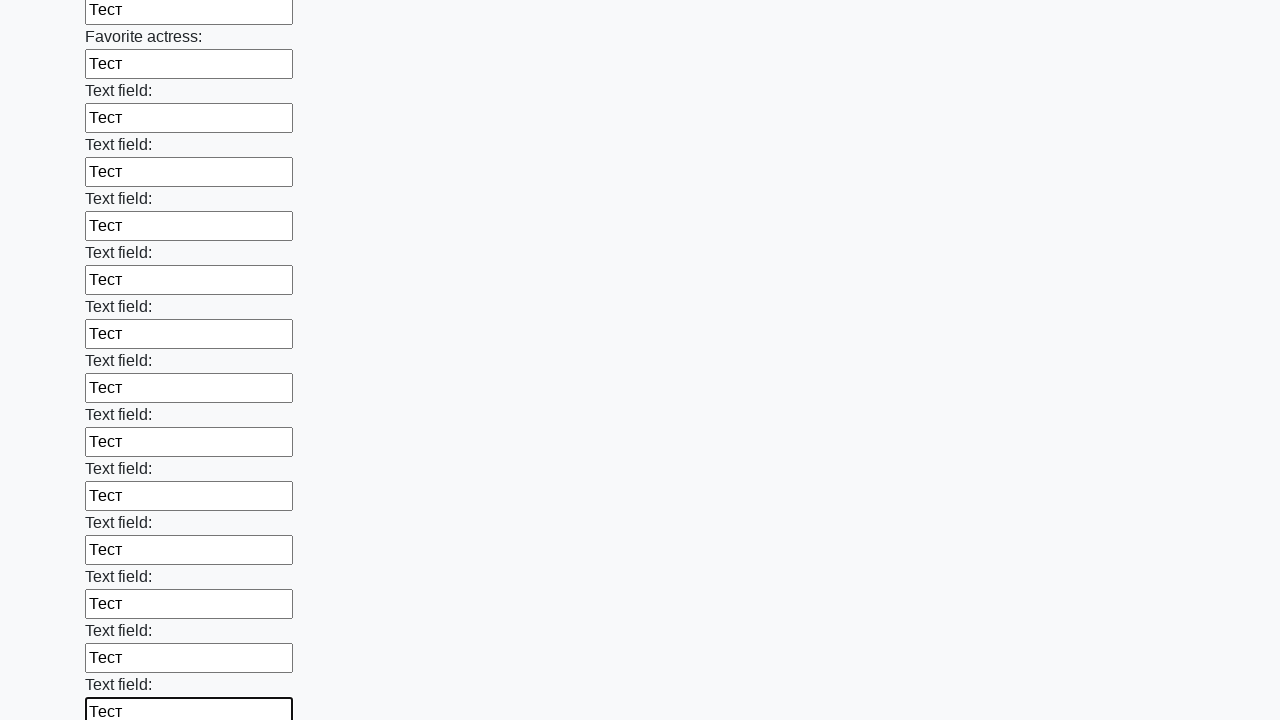

Filled input field with test data on input >> nth=38
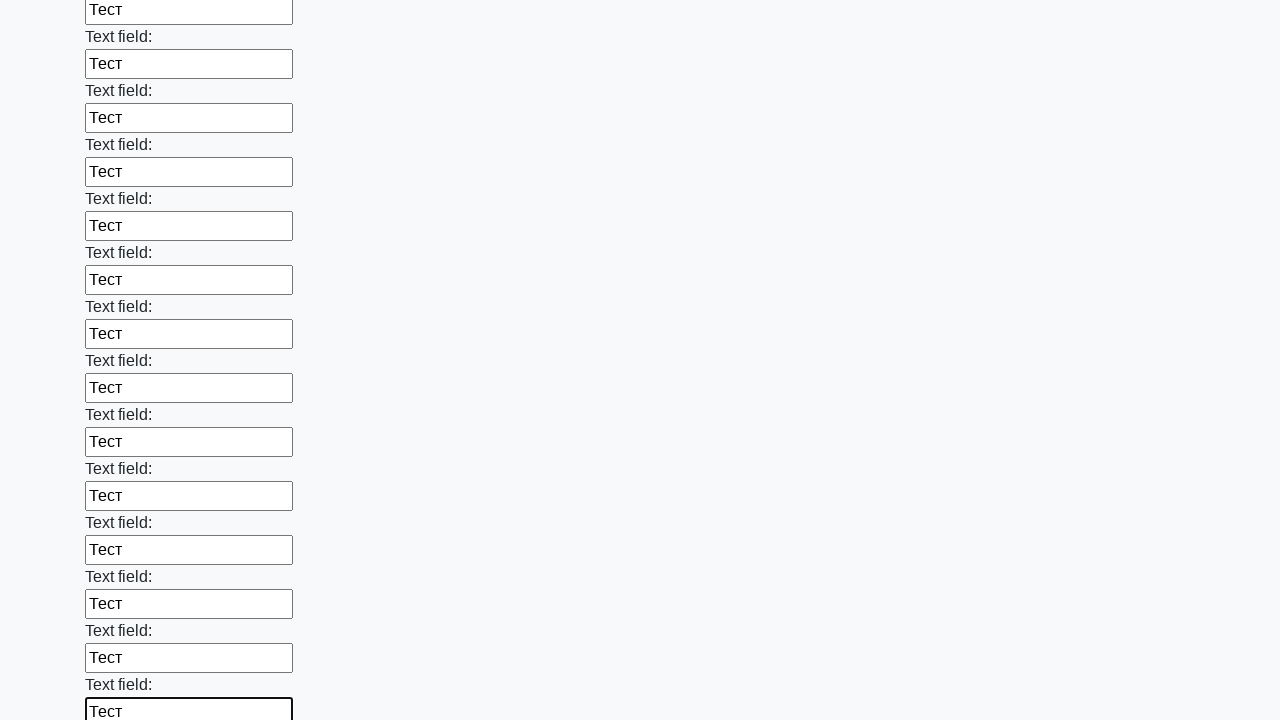

Filled input field with test data on input >> nth=39
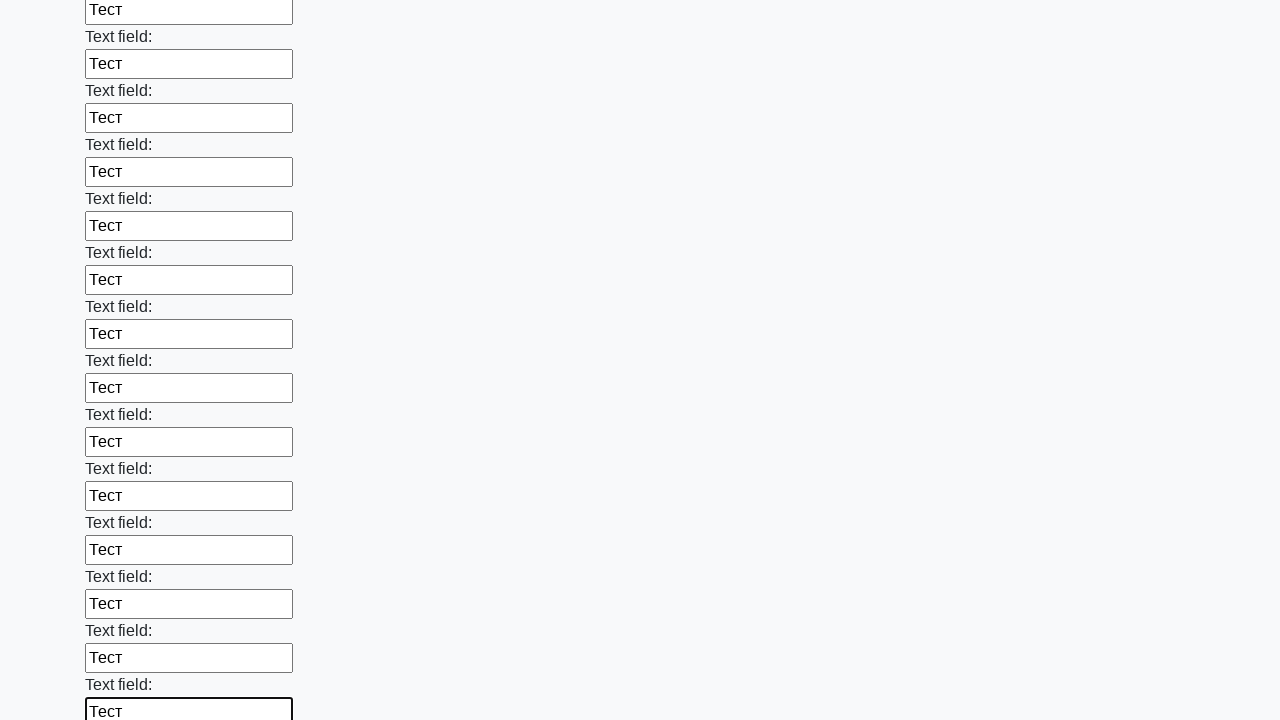

Filled input field with test data on input >> nth=40
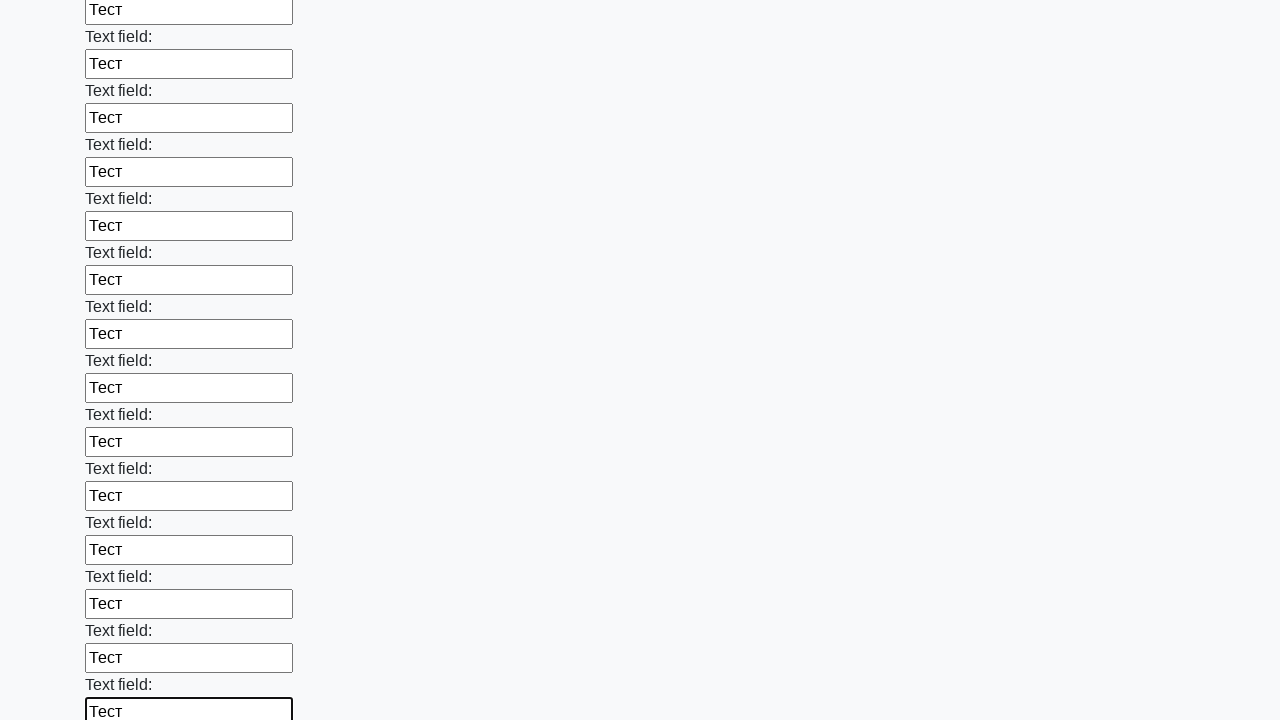

Filled input field with test data on input >> nth=41
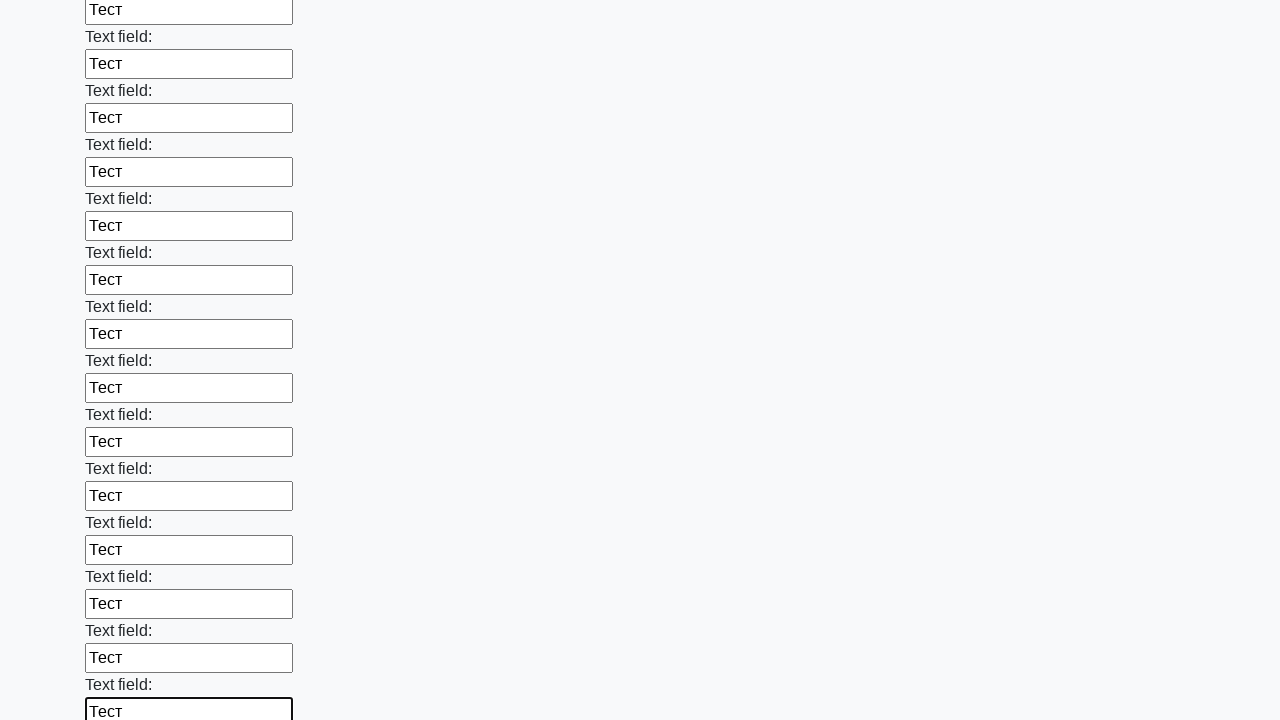

Filled input field with test data on input >> nth=42
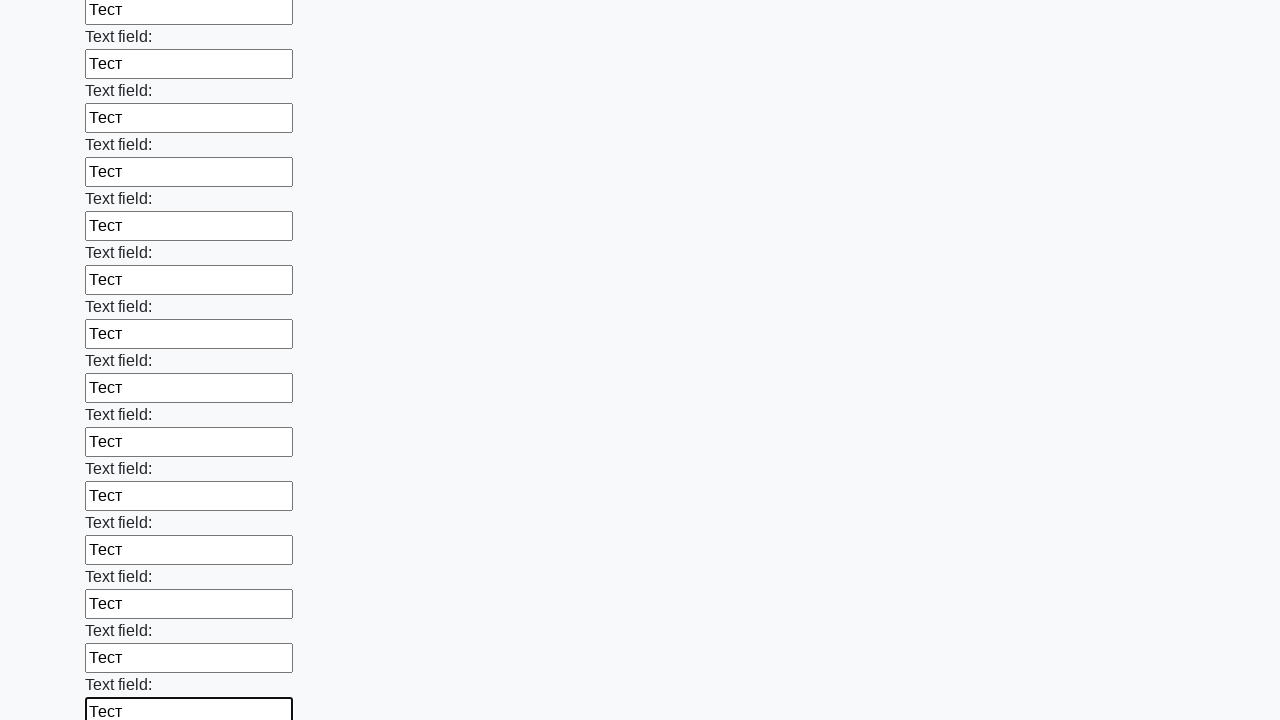

Filled input field with test data on input >> nth=43
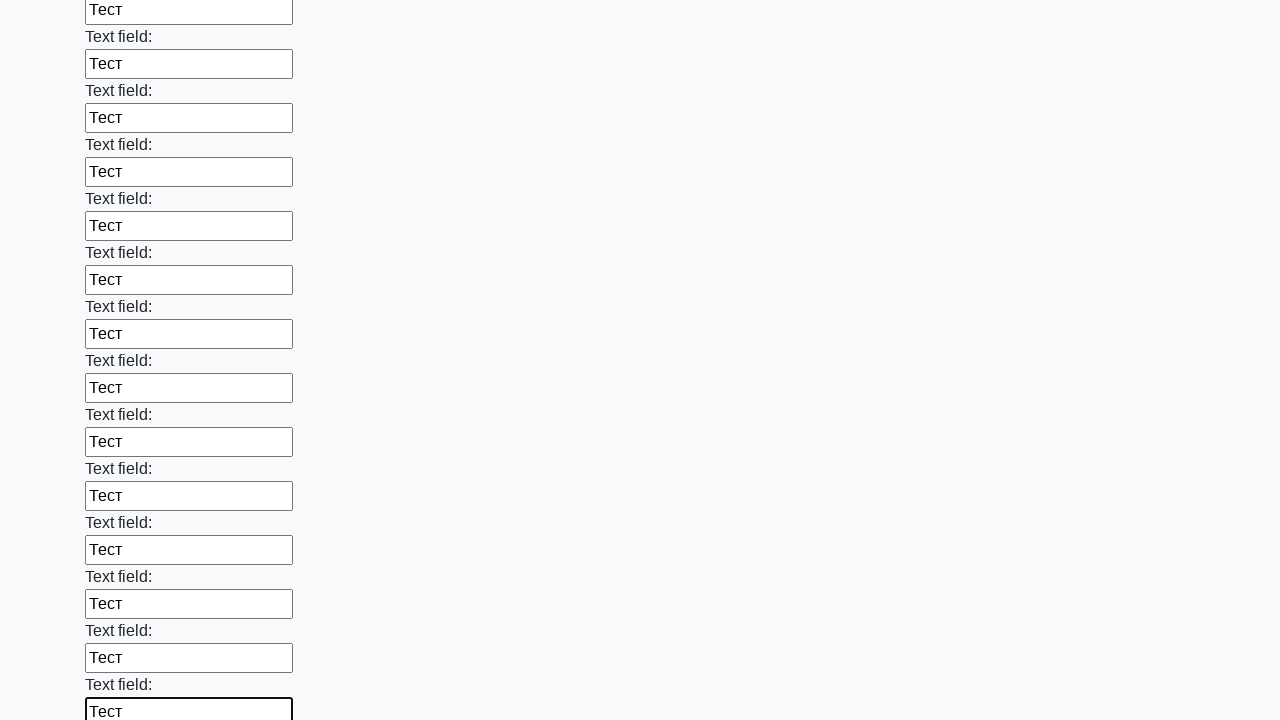

Filled input field with test data on input >> nth=44
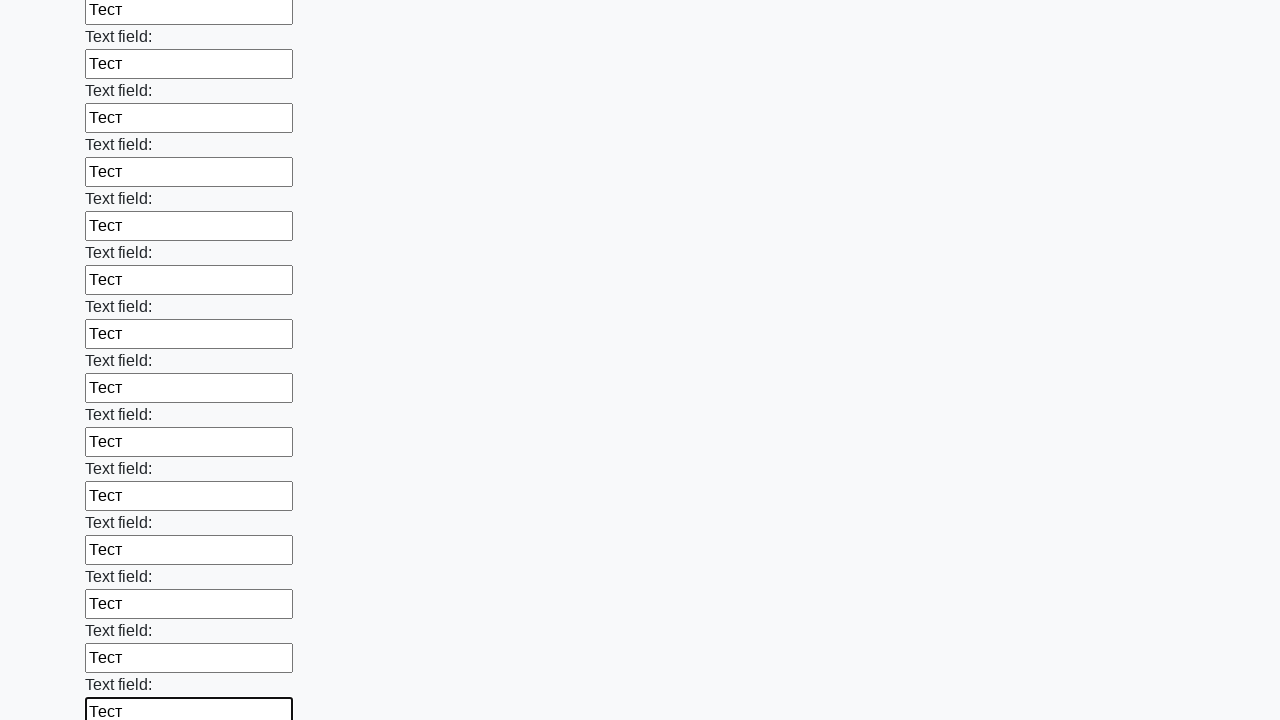

Filled input field with test data on input >> nth=45
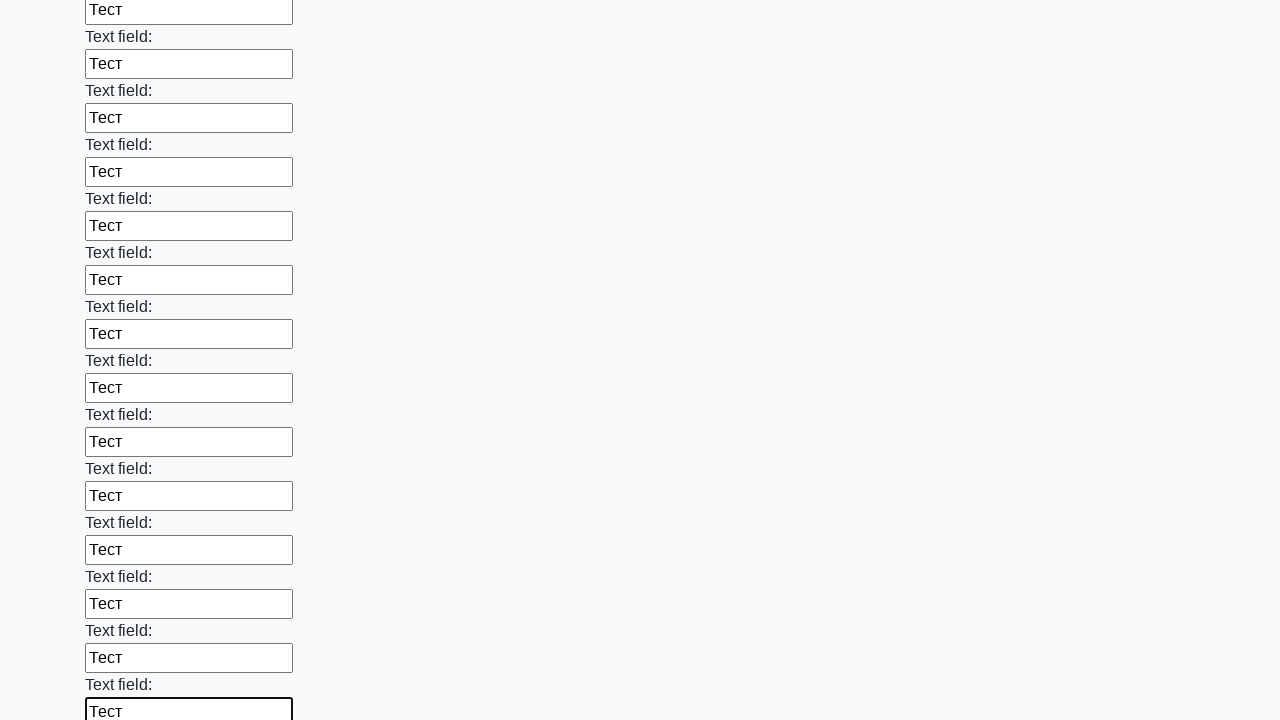

Filled input field with test data on input >> nth=46
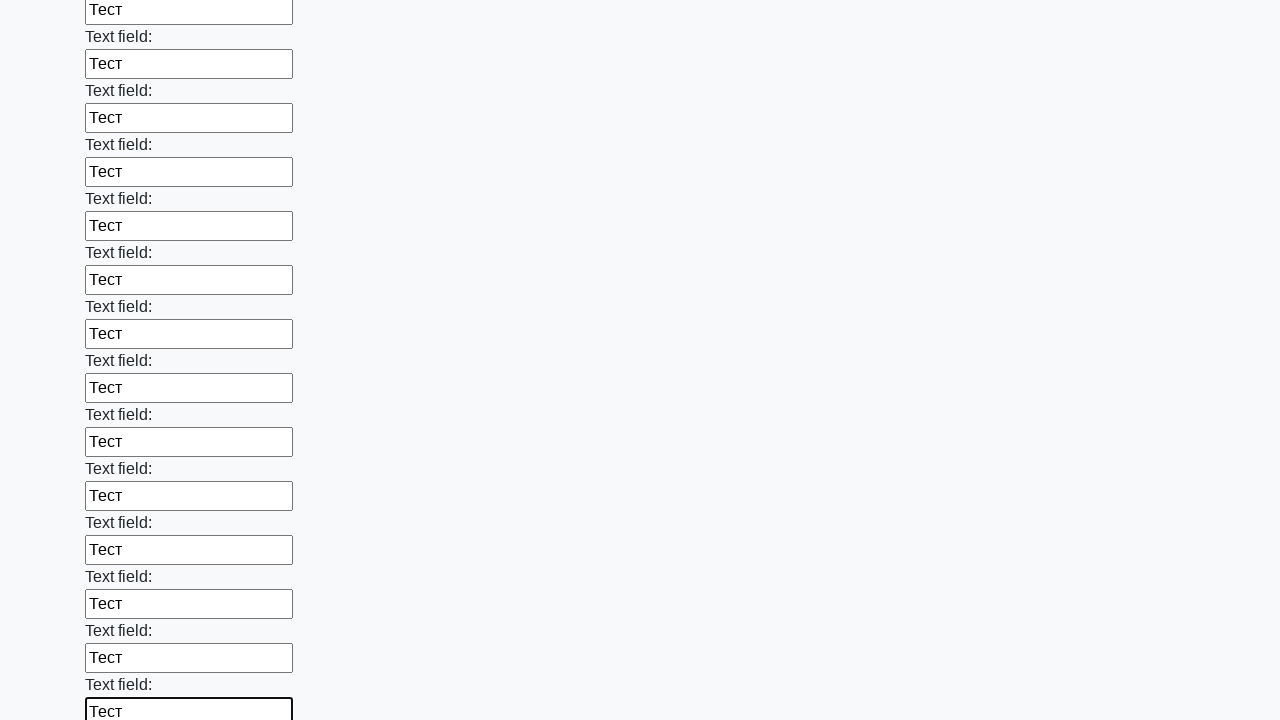

Filled input field with test data on input >> nth=47
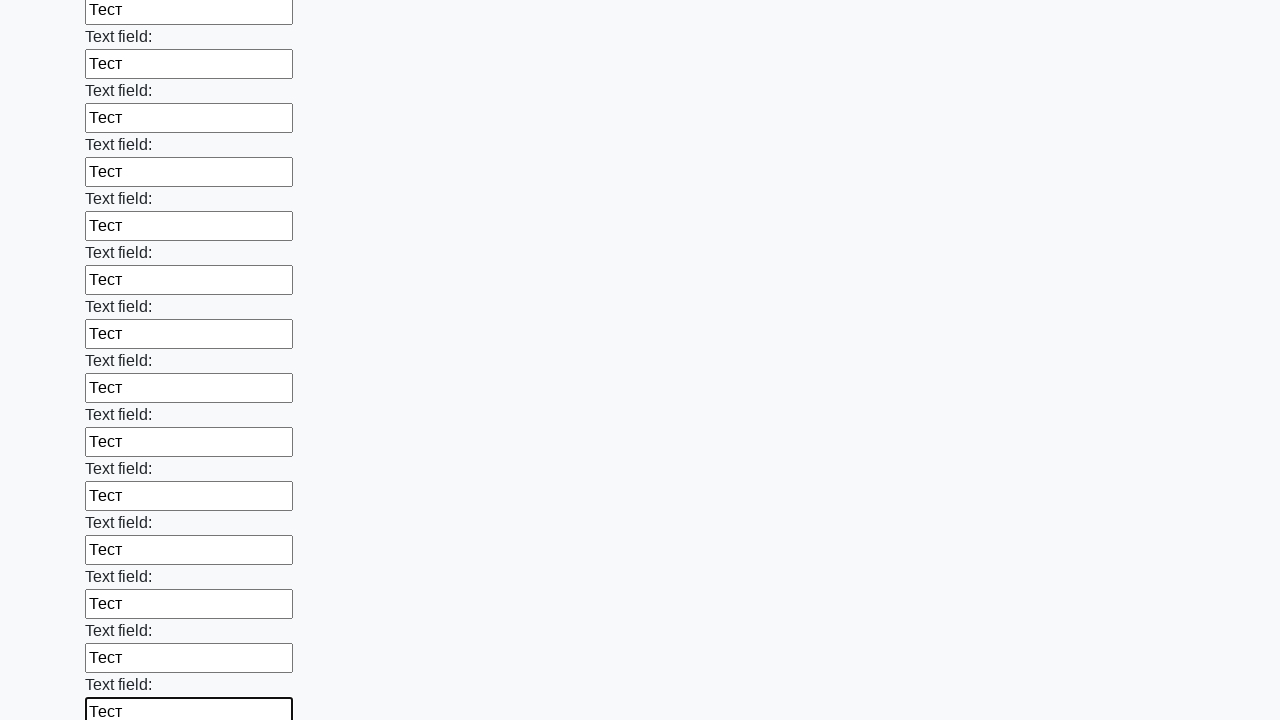

Filled input field with test data on input >> nth=48
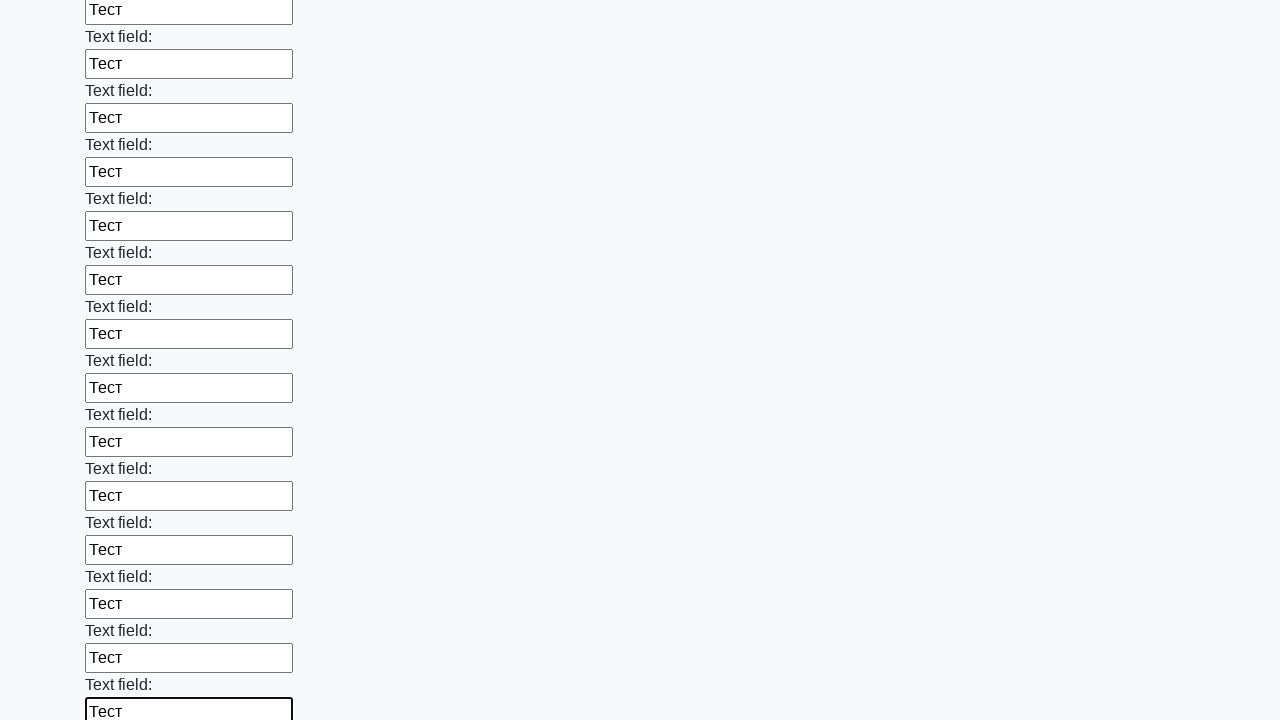

Filled input field with test data on input >> nth=49
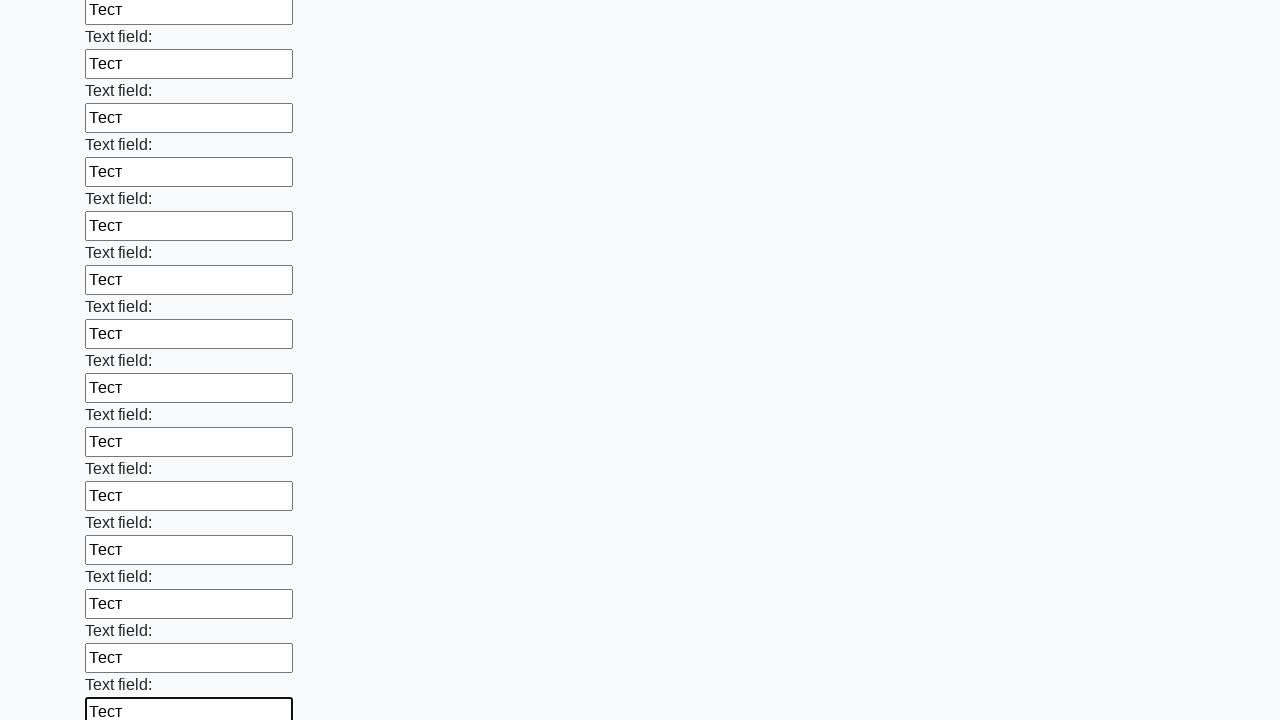

Filled input field with test data on input >> nth=50
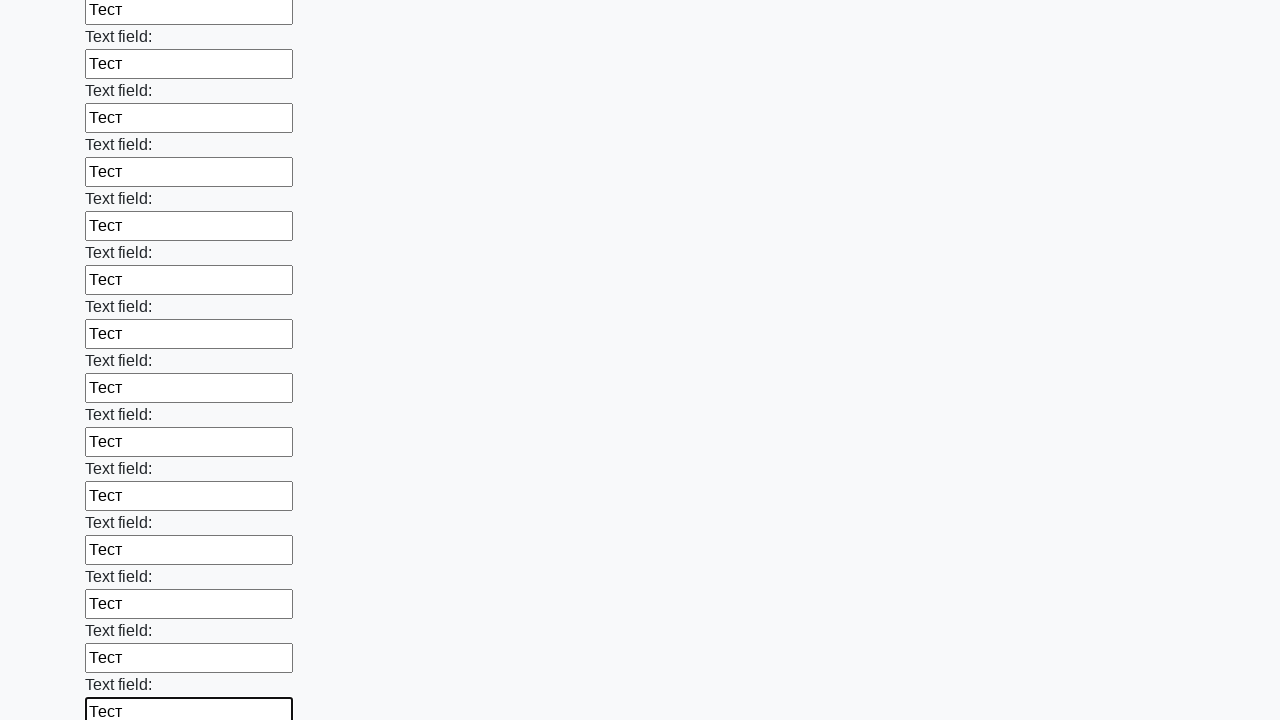

Filled input field with test data on input >> nth=51
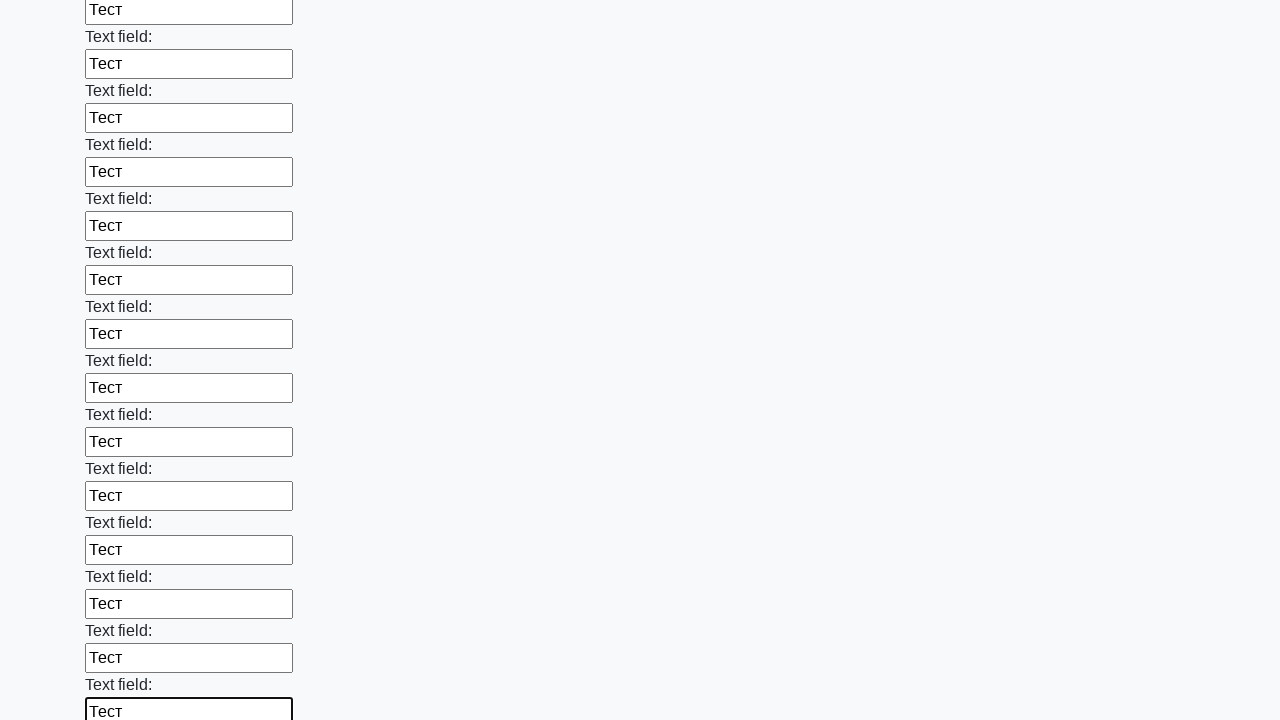

Filled input field with test data on input >> nth=52
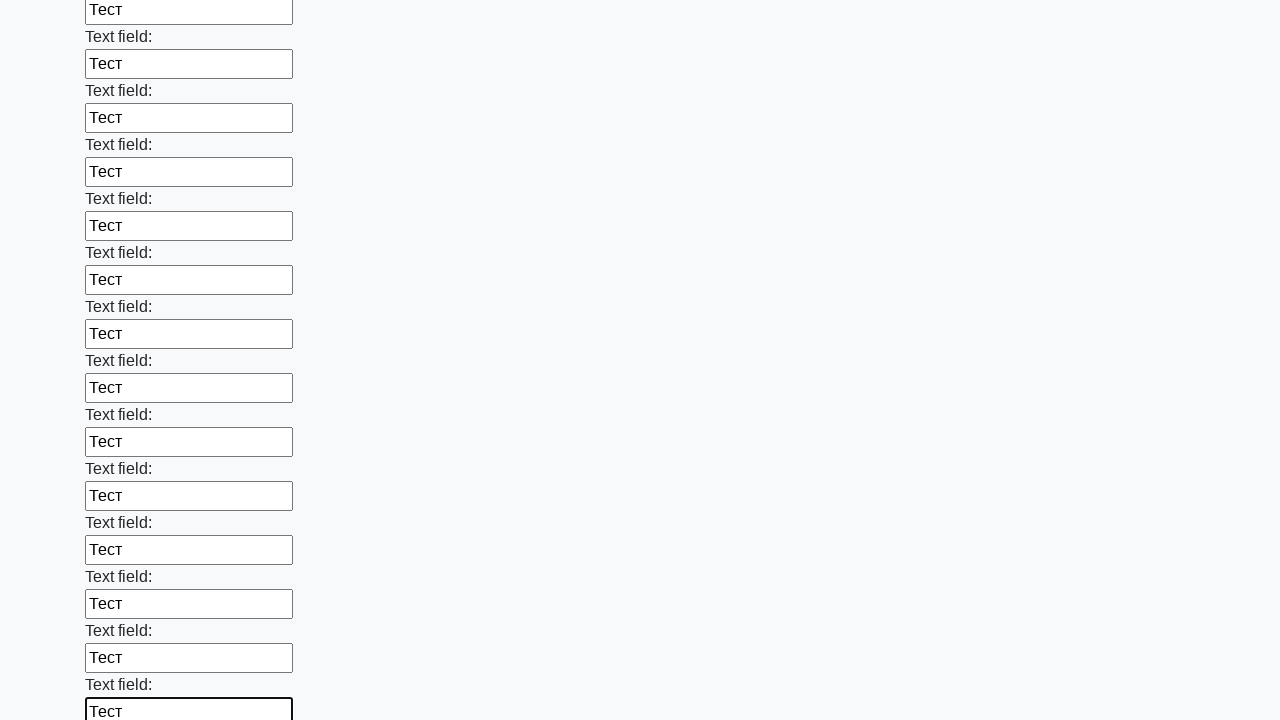

Filled input field with test data on input >> nth=53
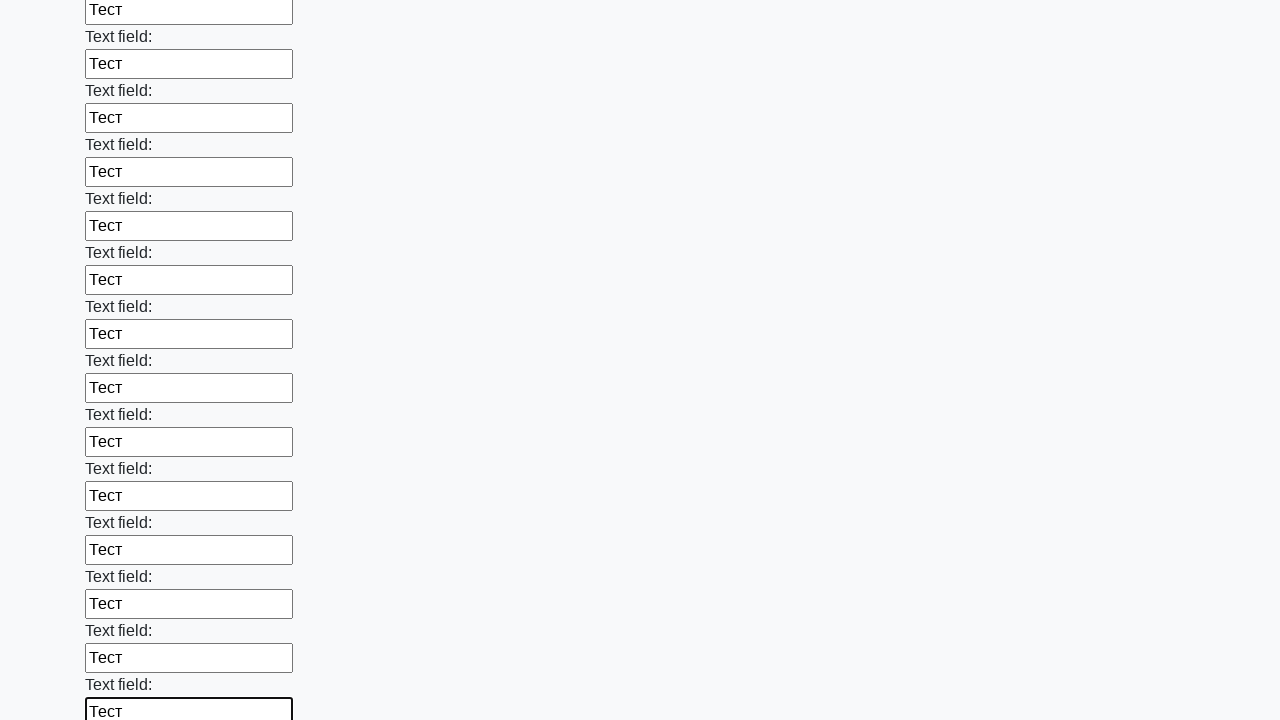

Filled input field with test data on input >> nth=54
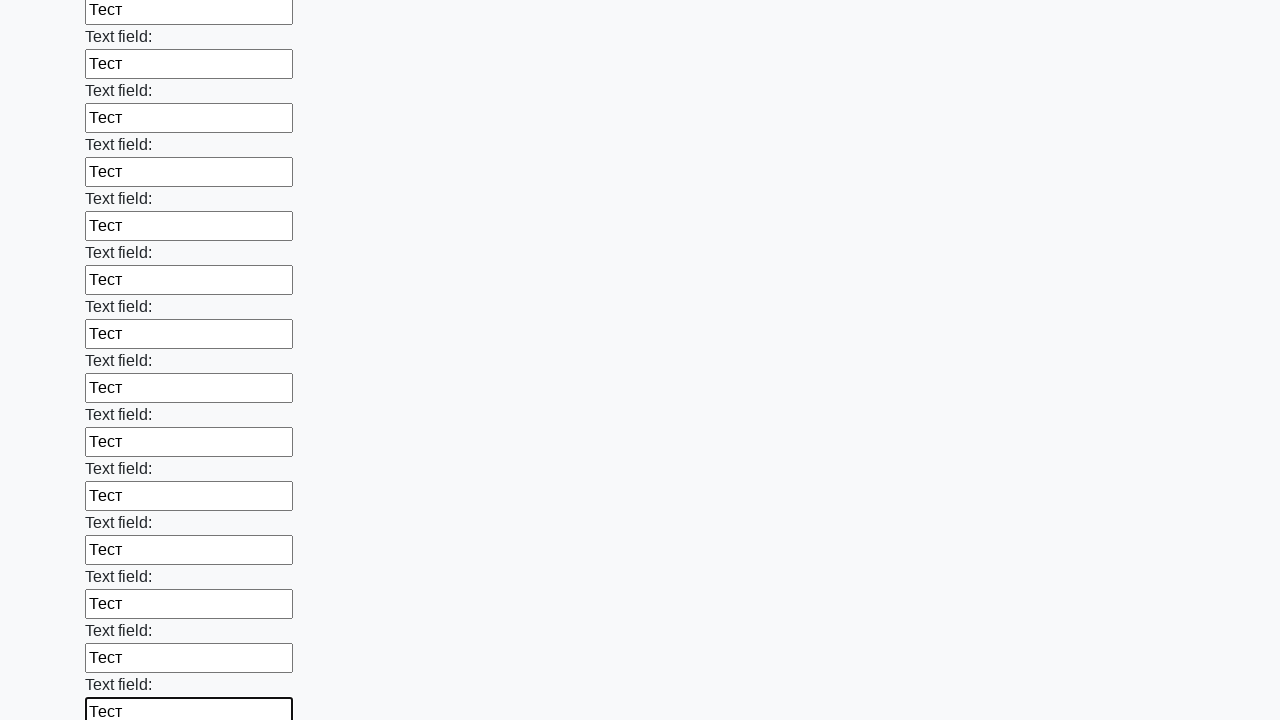

Filled input field with test data on input >> nth=55
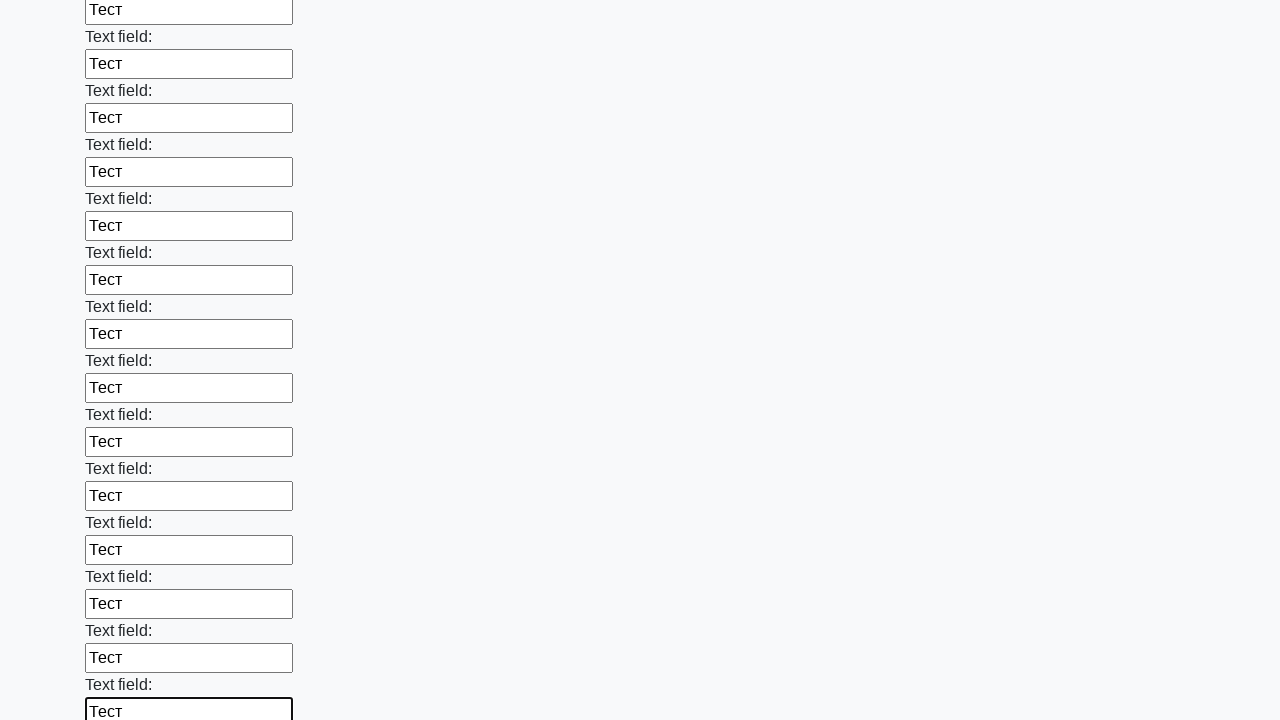

Filled input field with test data on input >> nth=56
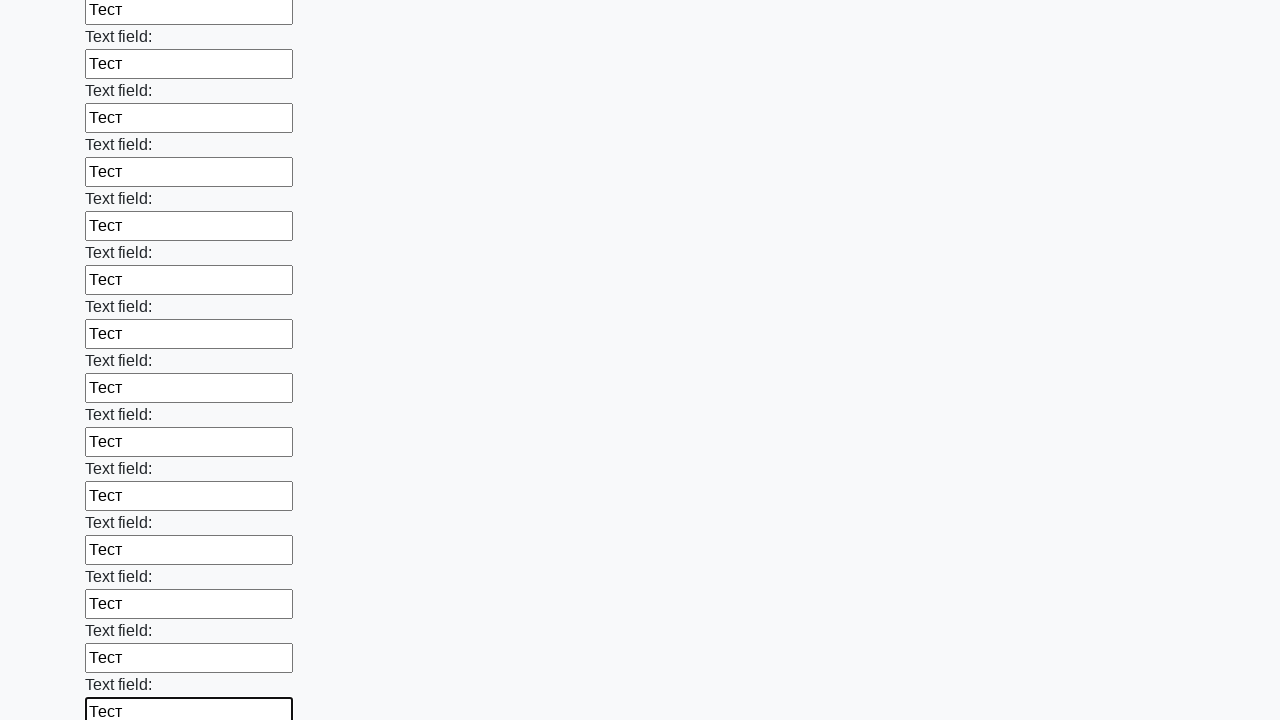

Filled input field with test data on input >> nth=57
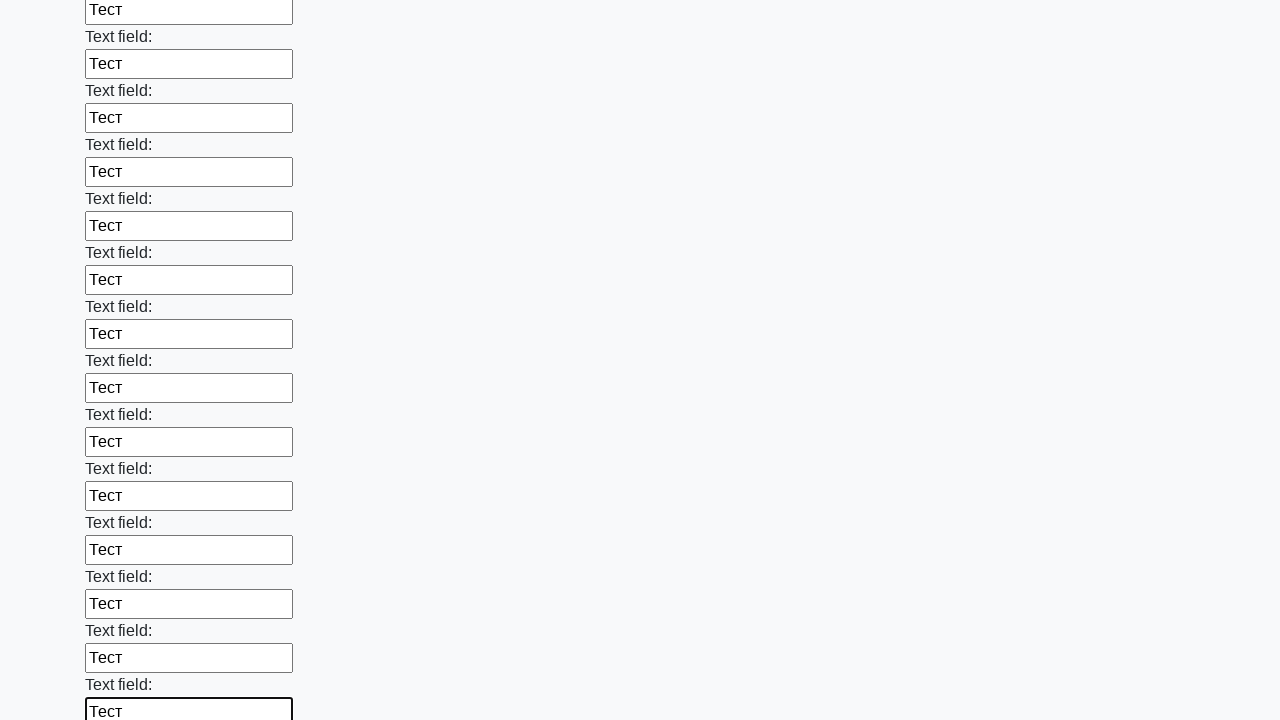

Filled input field with test data on input >> nth=58
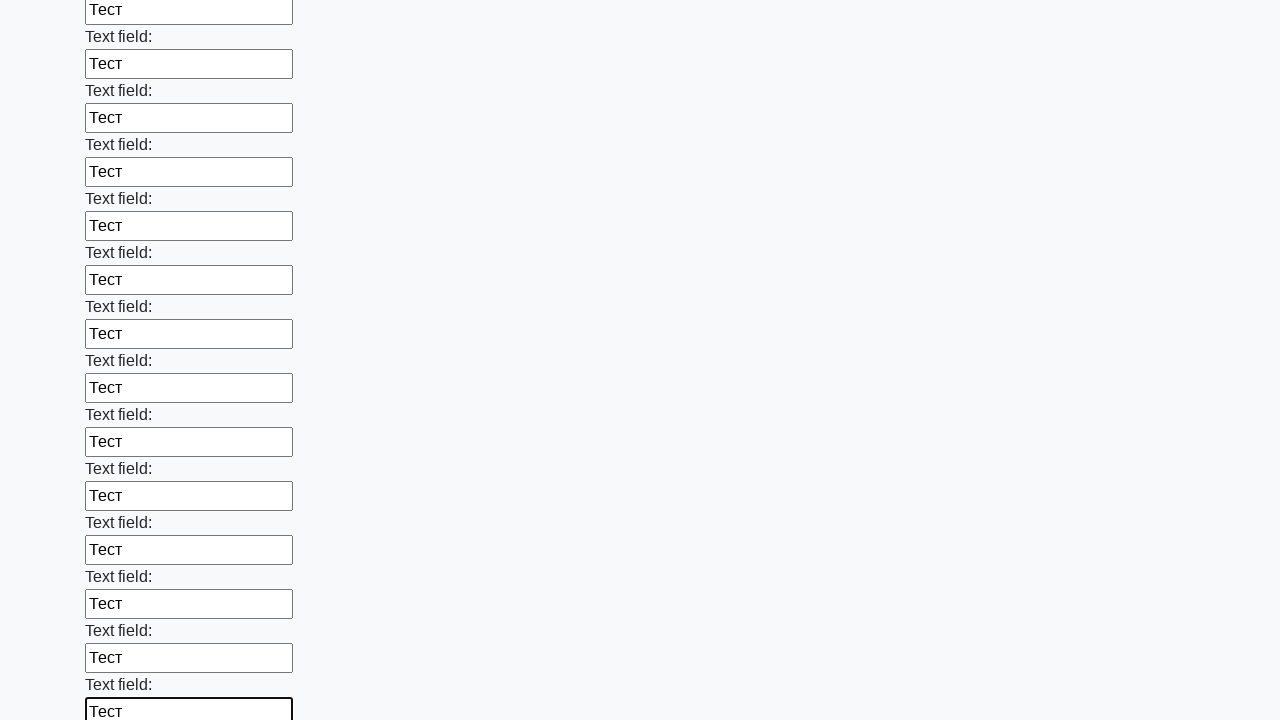

Filled input field with test data on input >> nth=59
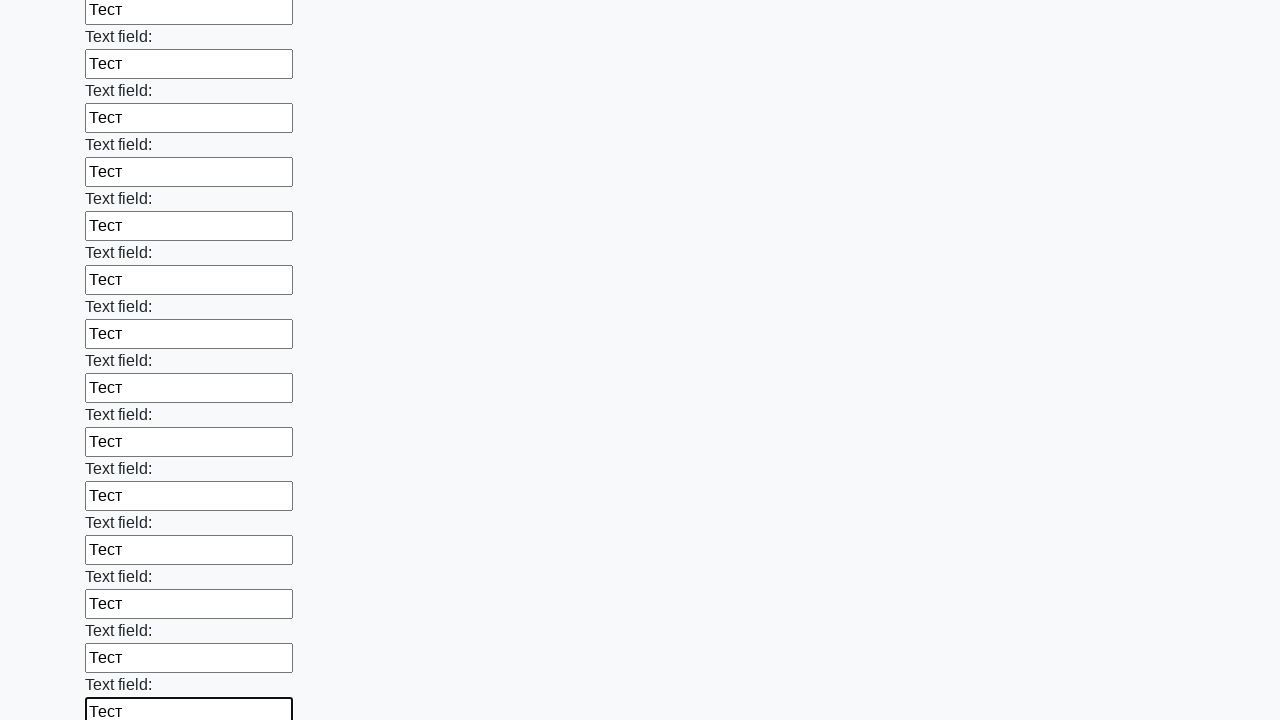

Filled input field with test data on input >> nth=60
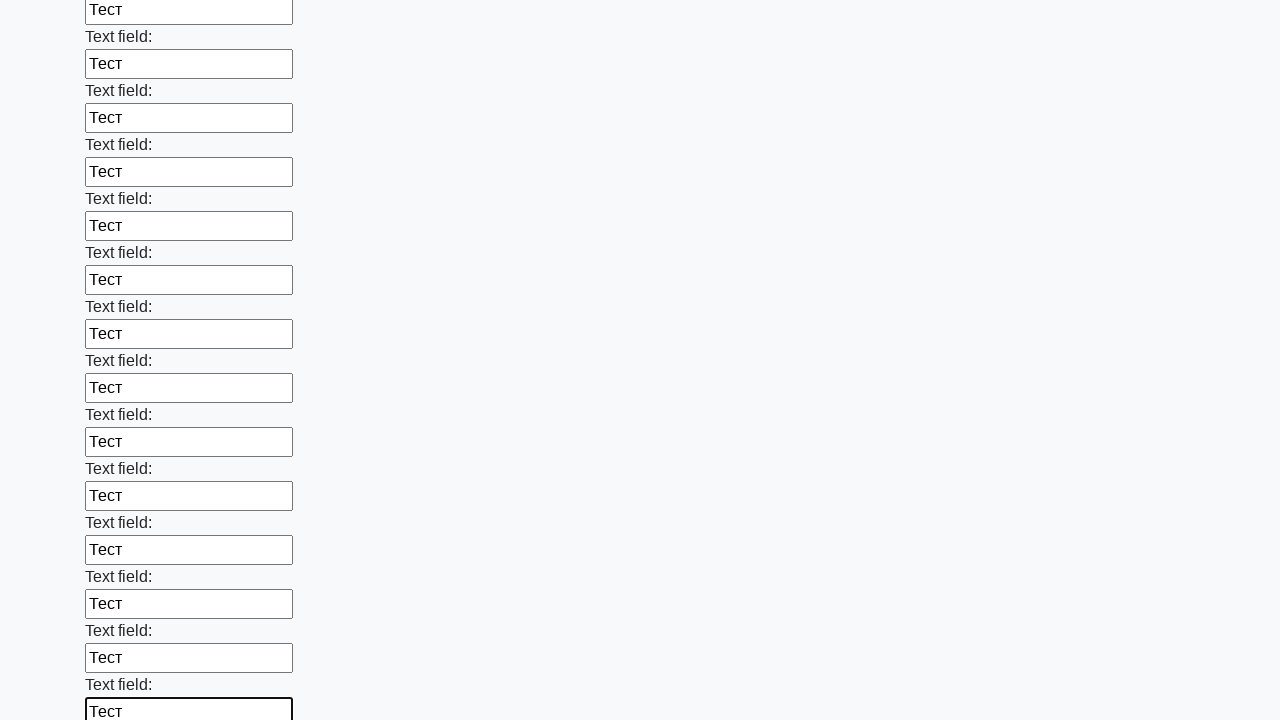

Filled input field with test data on input >> nth=61
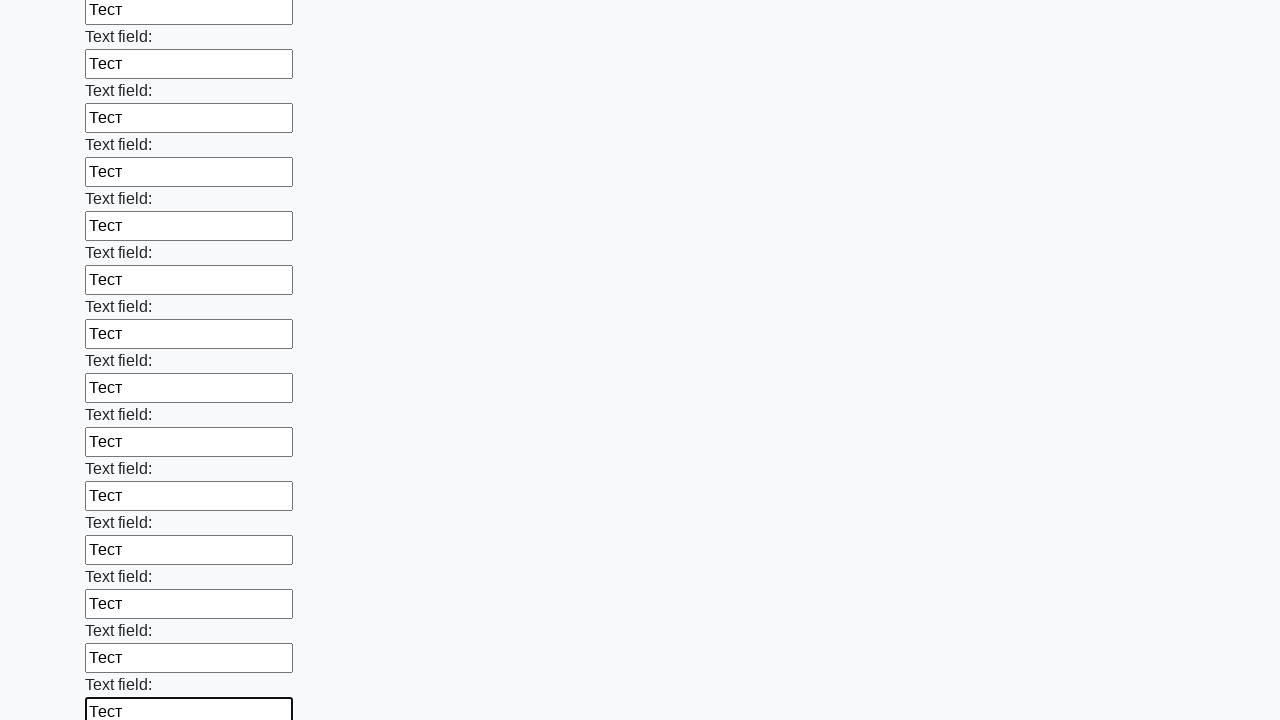

Filled input field with test data on input >> nth=62
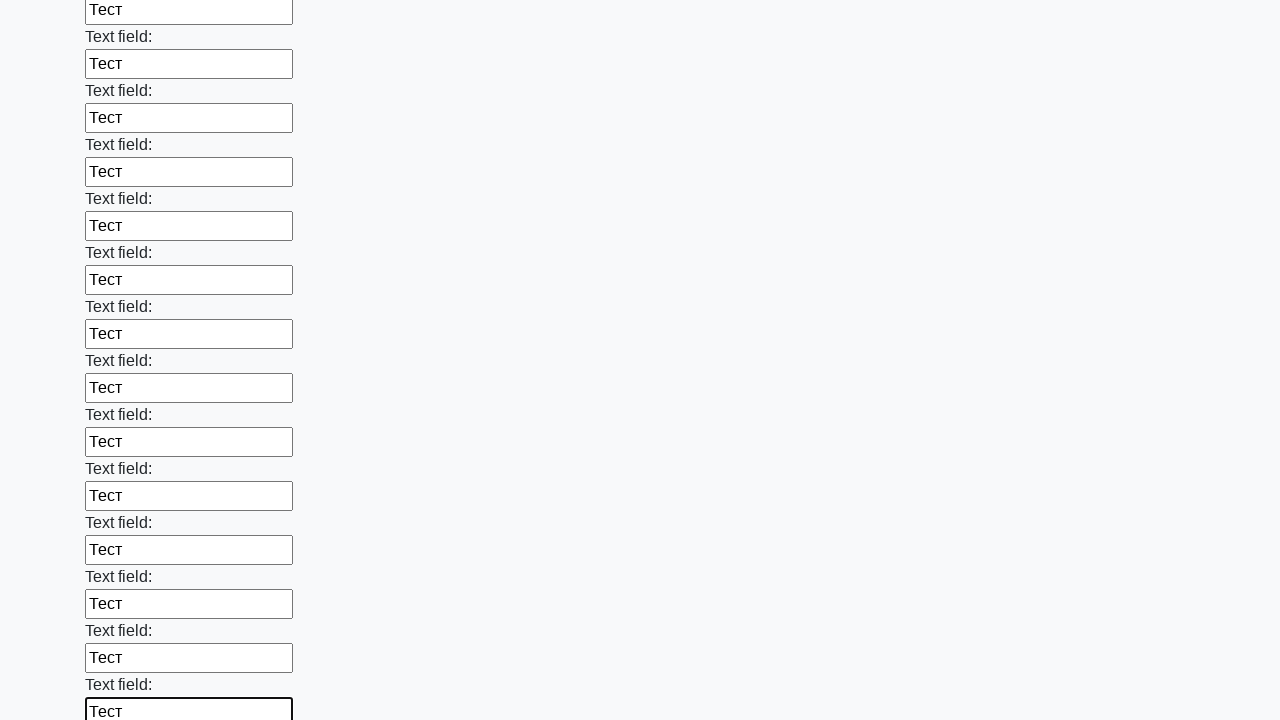

Filled input field with test data on input >> nth=63
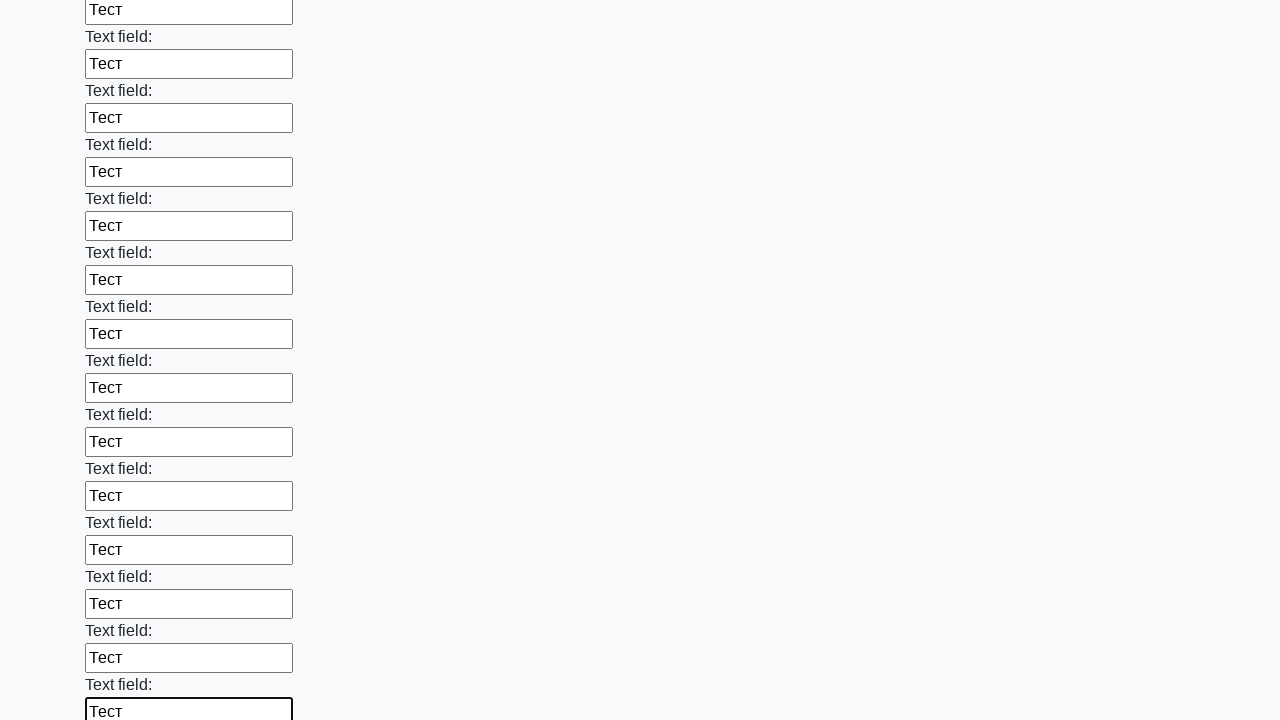

Filled input field with test data on input >> nth=64
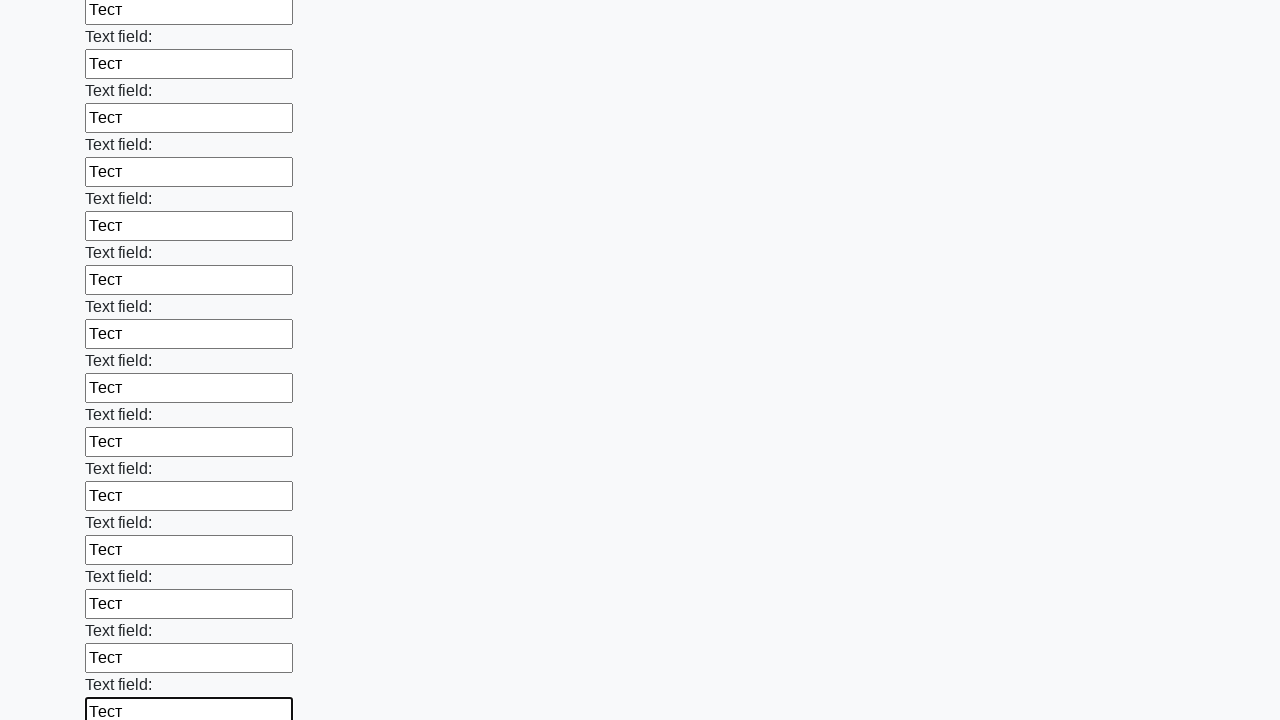

Filled input field with test data on input >> nth=65
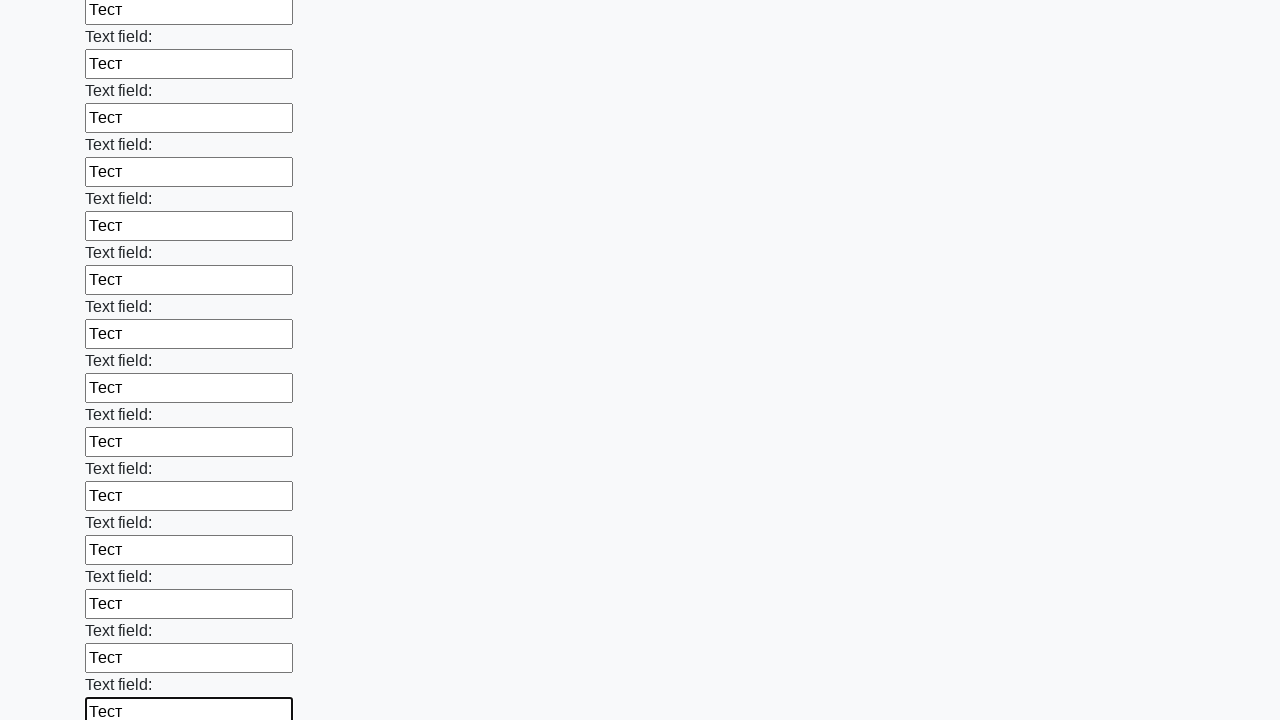

Filled input field with test data on input >> nth=66
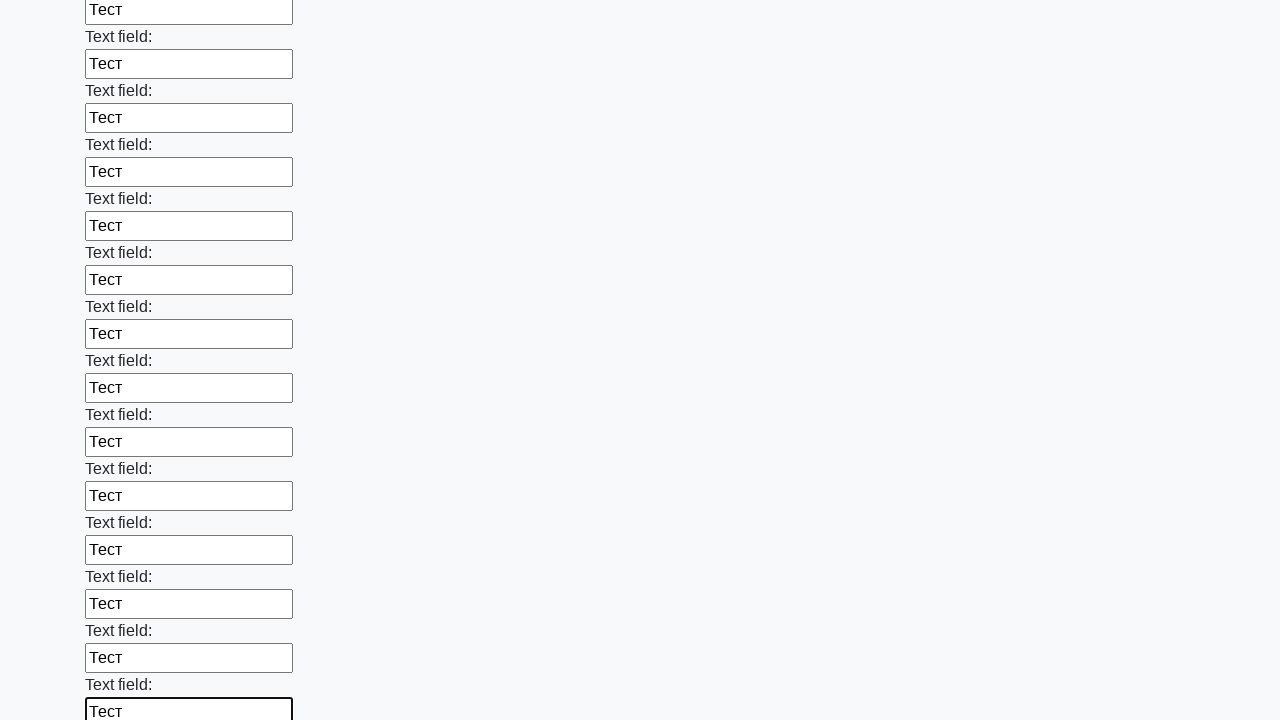

Filled input field with test data on input >> nth=67
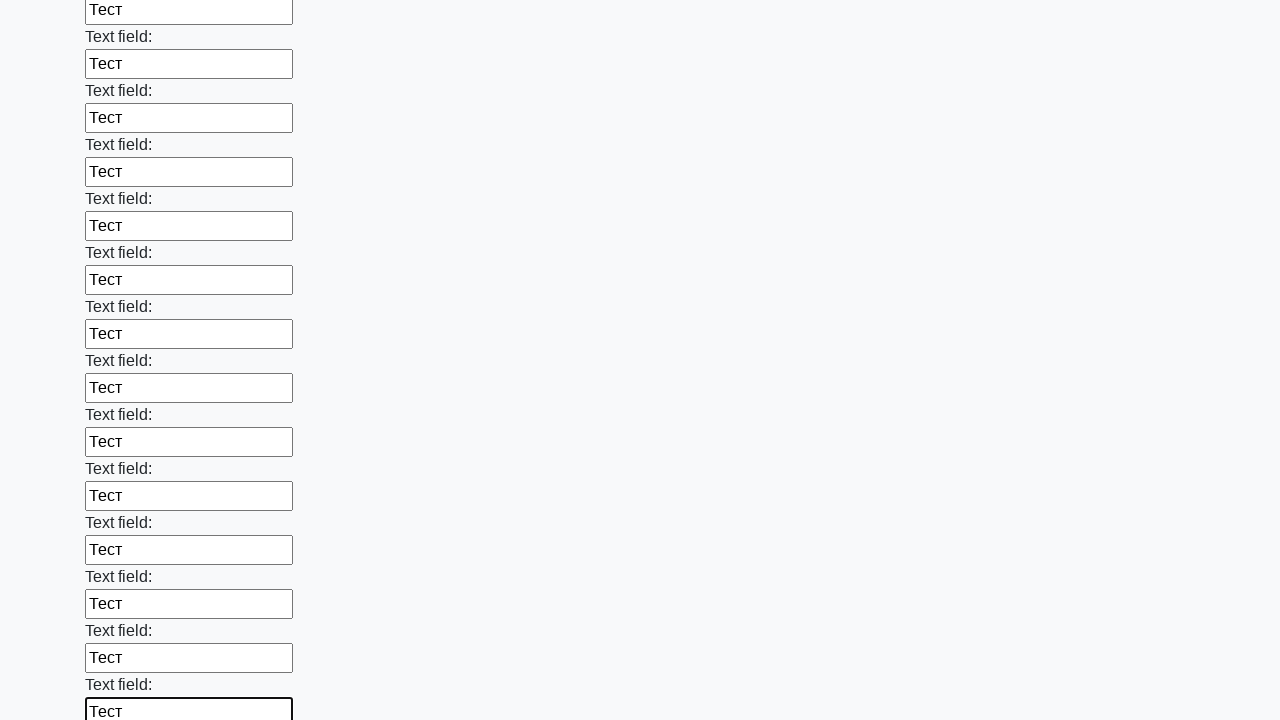

Filled input field with test data on input >> nth=68
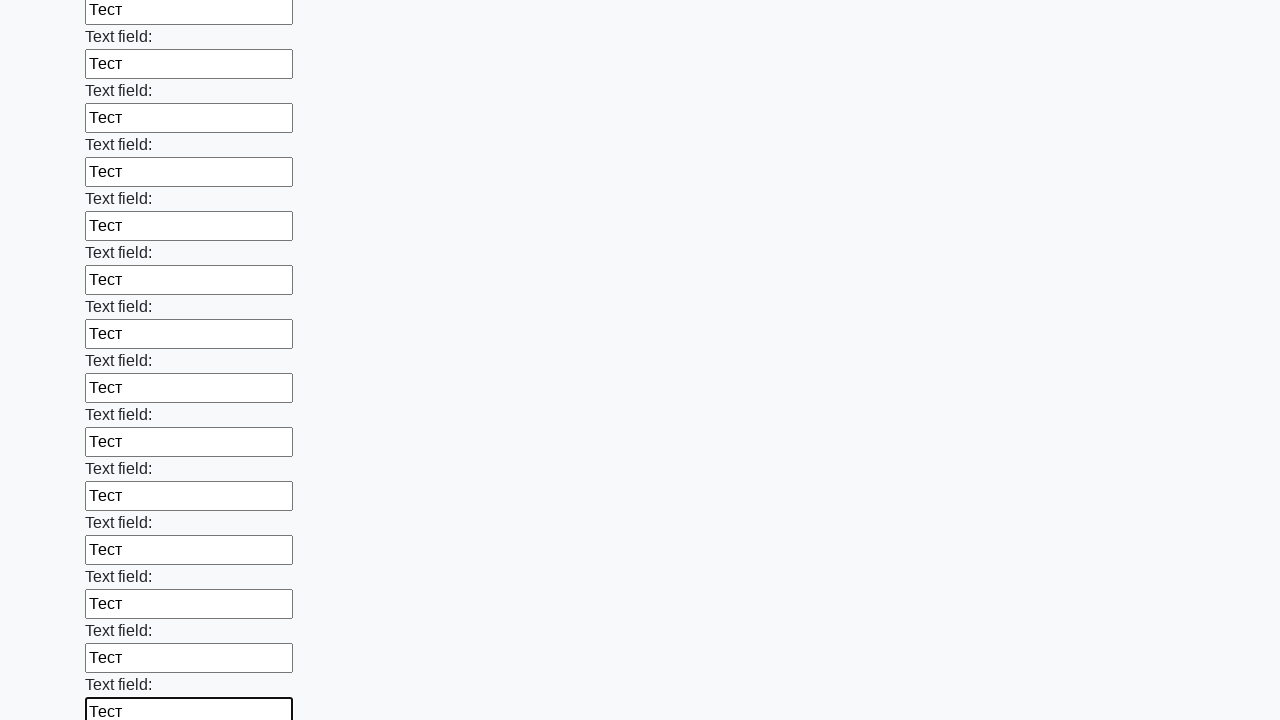

Filled input field with test data on input >> nth=69
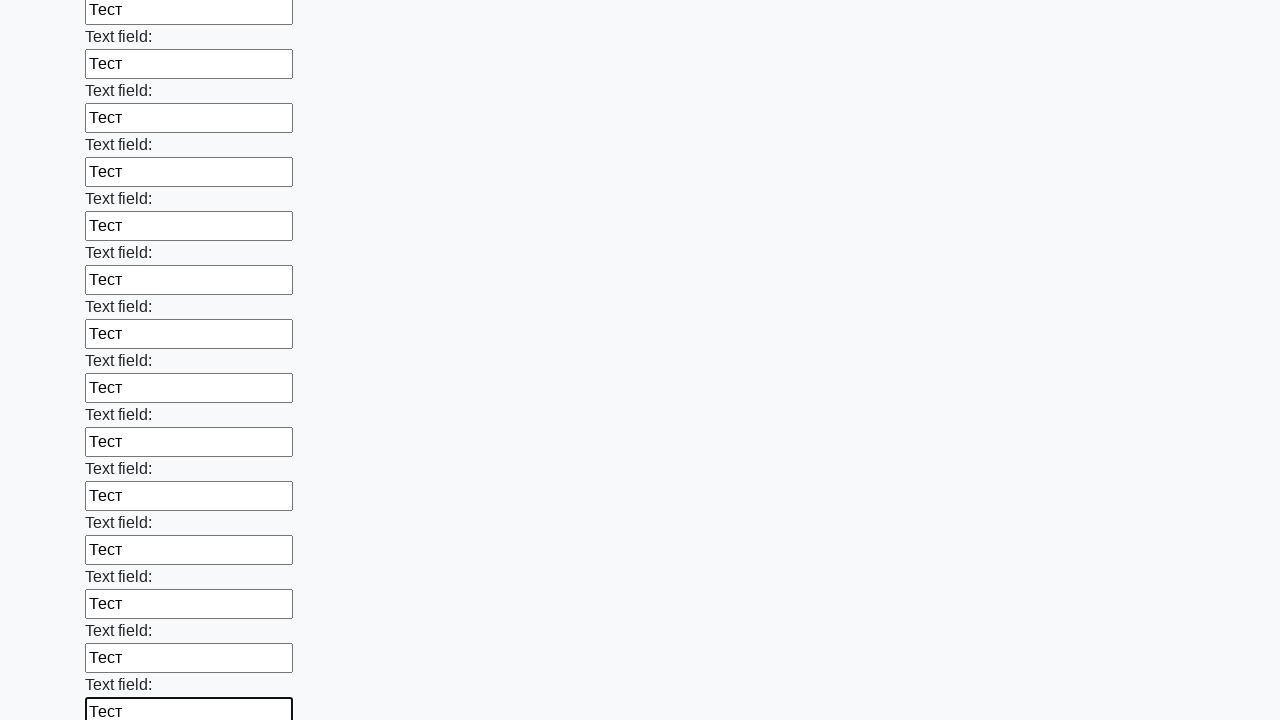

Filled input field with test data on input >> nth=70
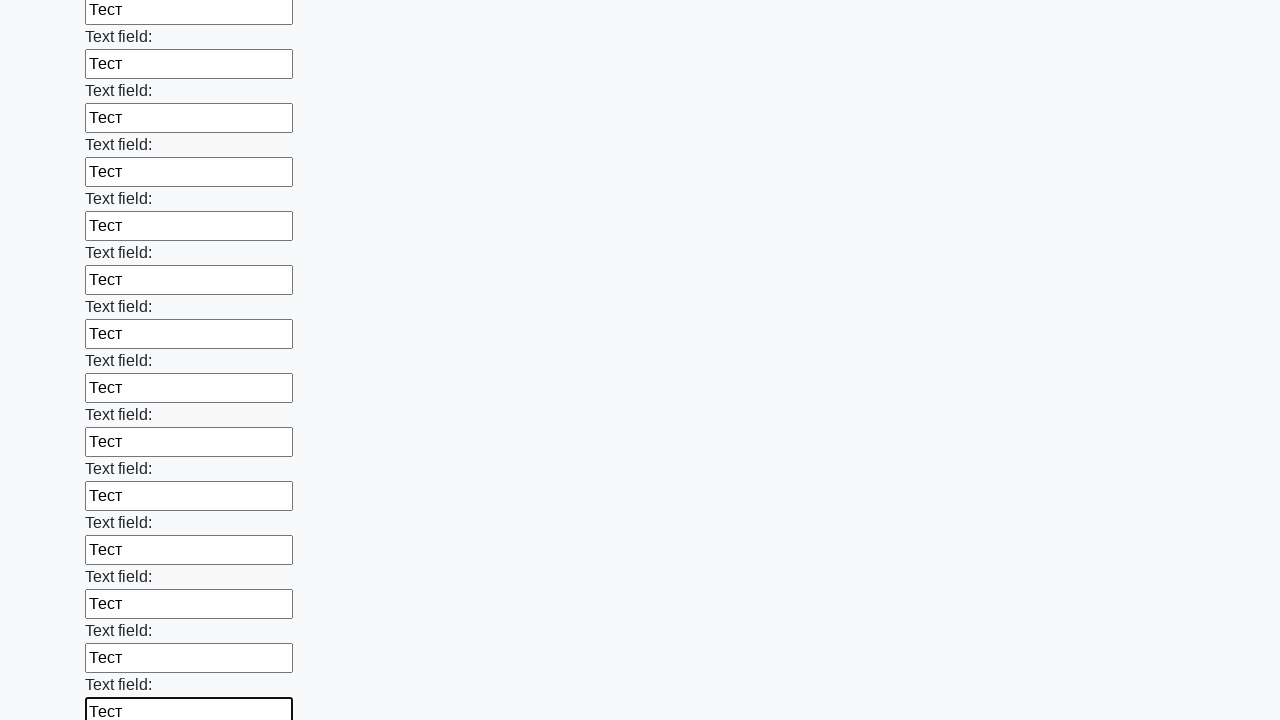

Filled input field with test data on input >> nth=71
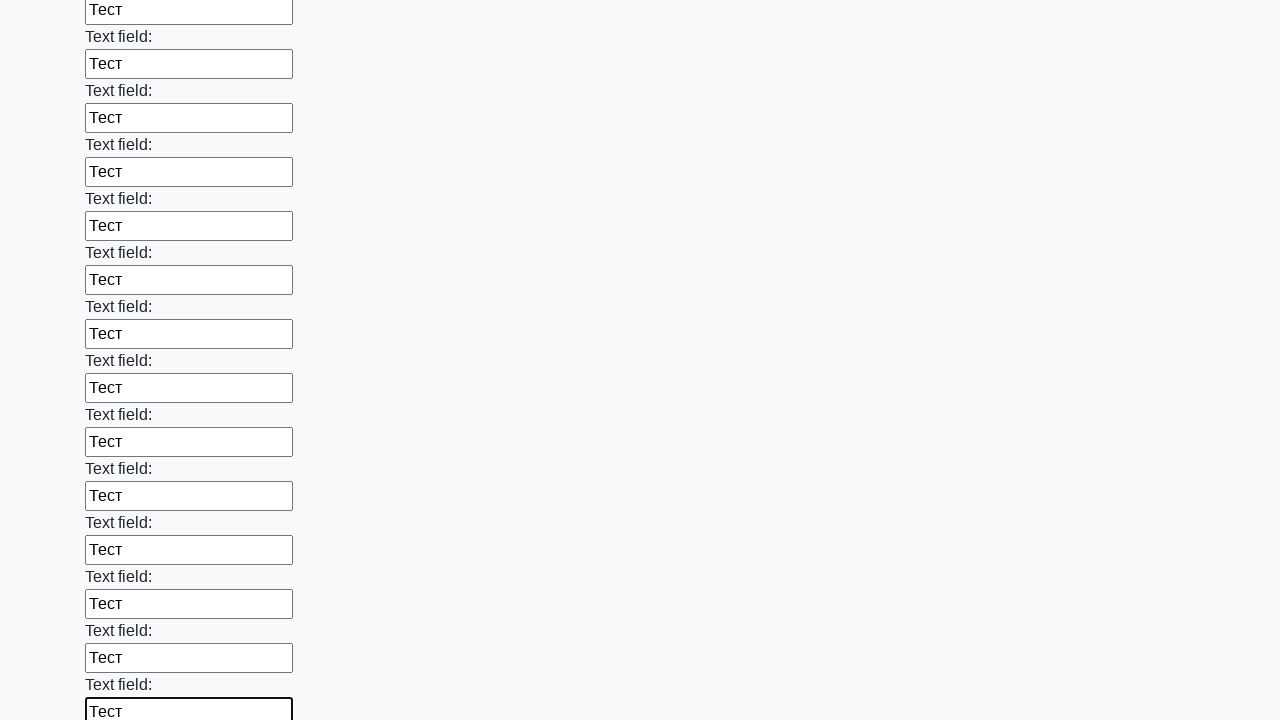

Filled input field with test data on input >> nth=72
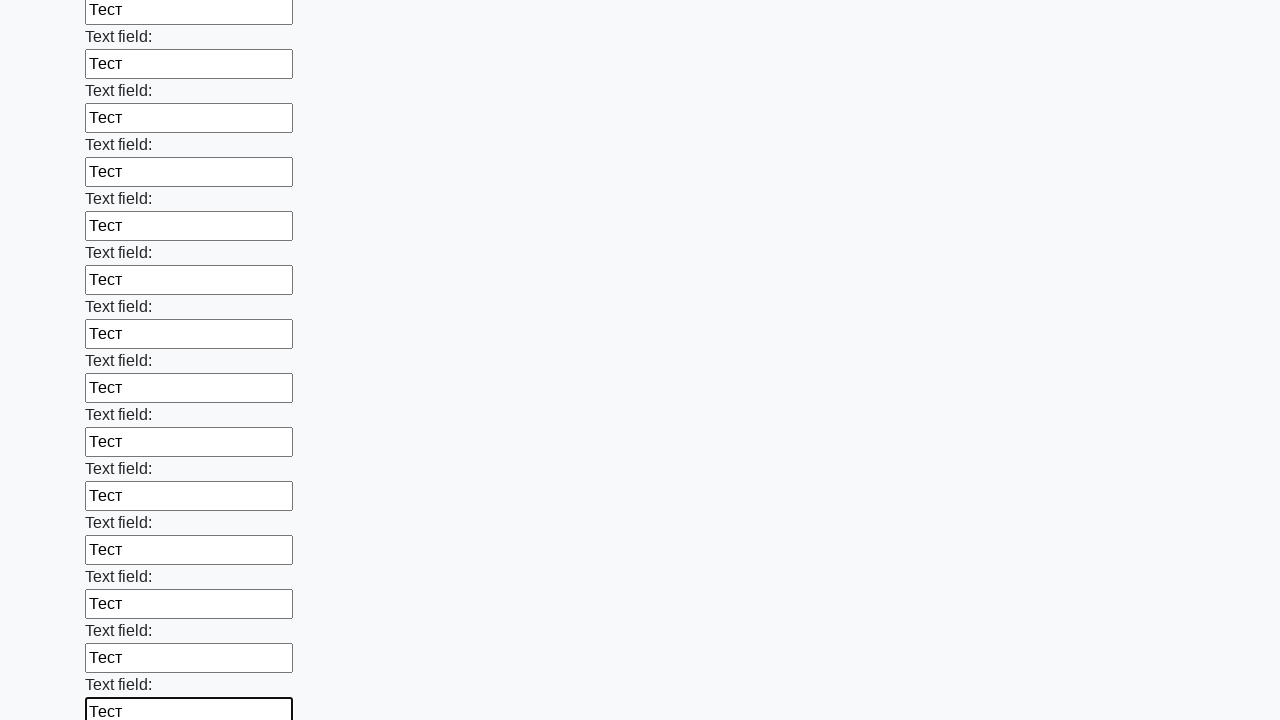

Filled input field with test data on input >> nth=73
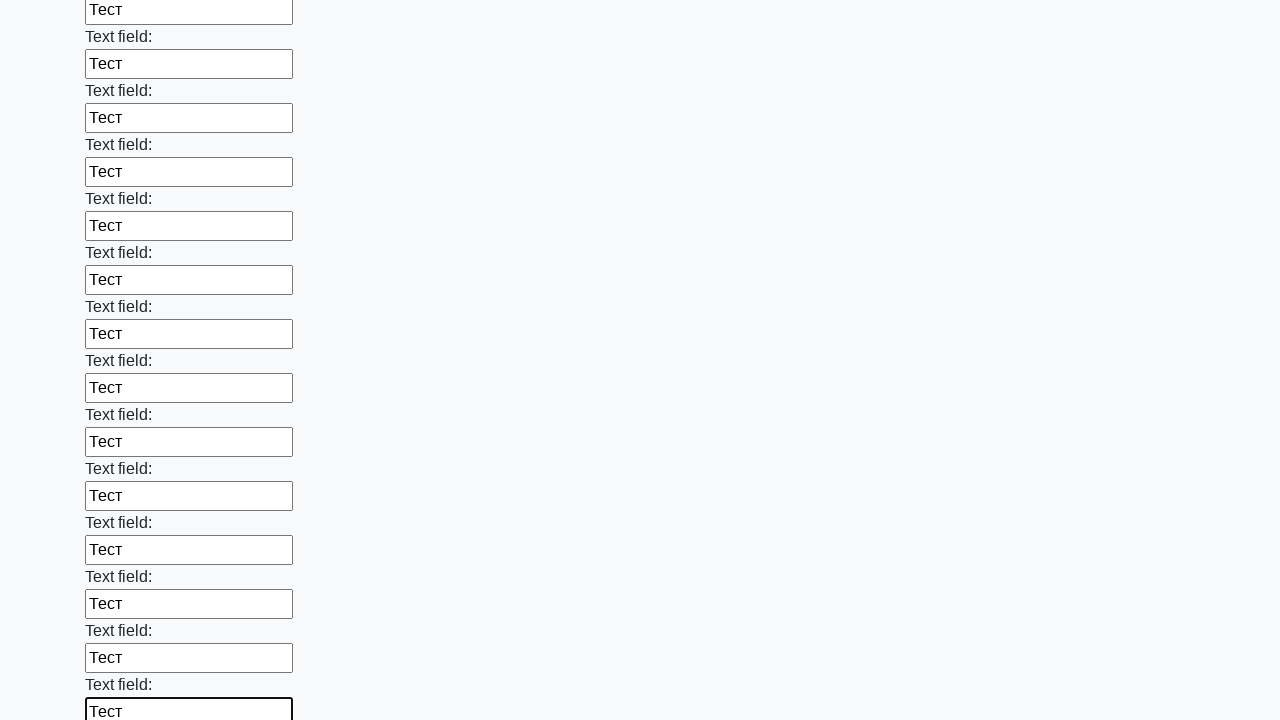

Filled input field with test data on input >> nth=74
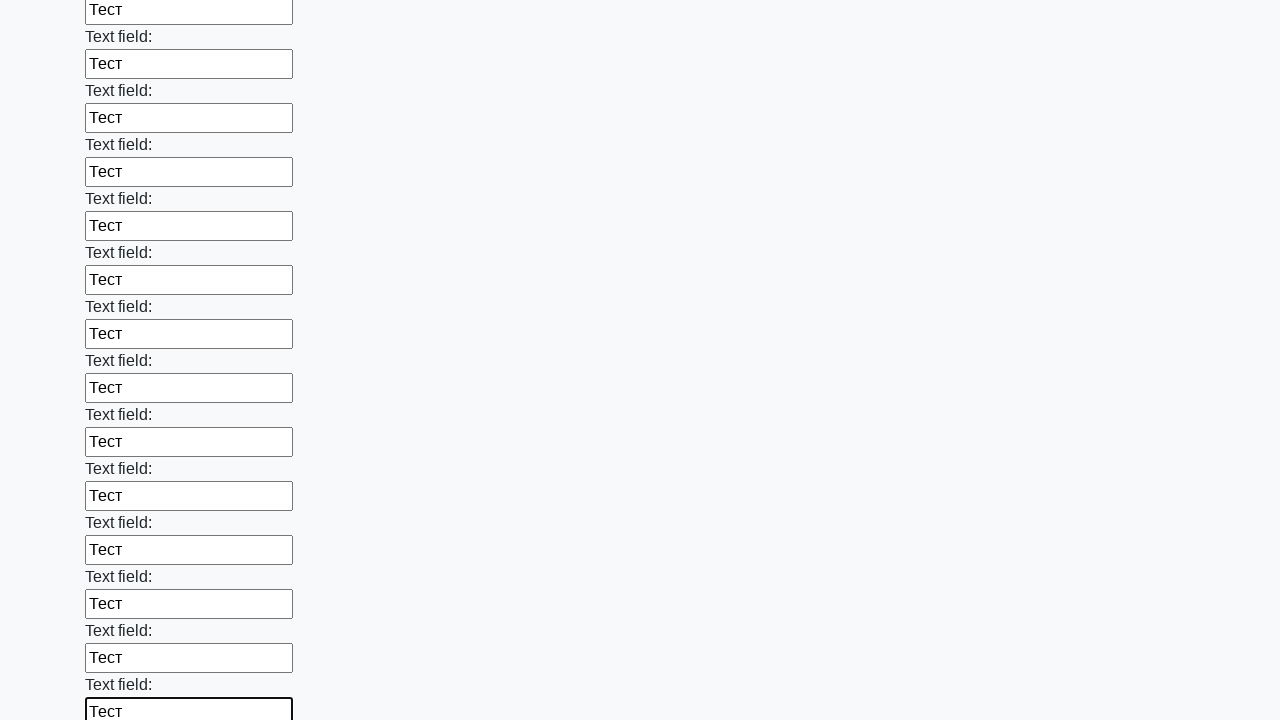

Filled input field with test data on input >> nth=75
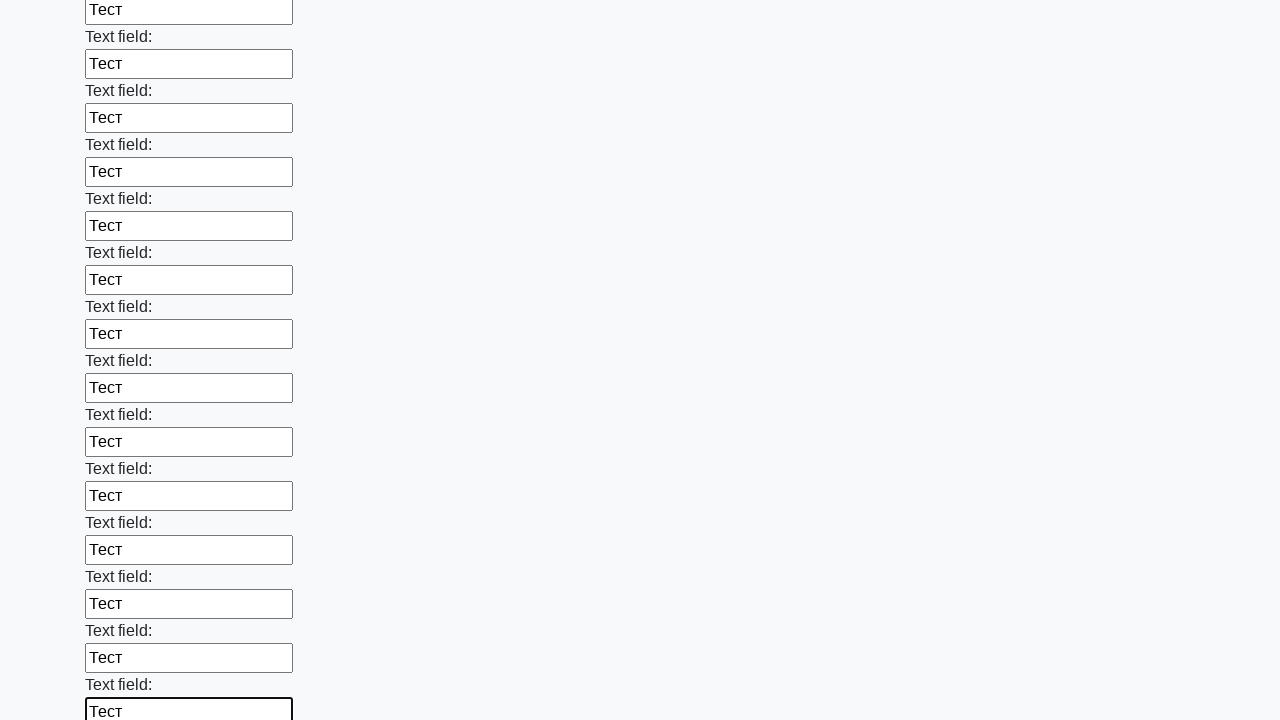

Filled input field with test data on input >> nth=76
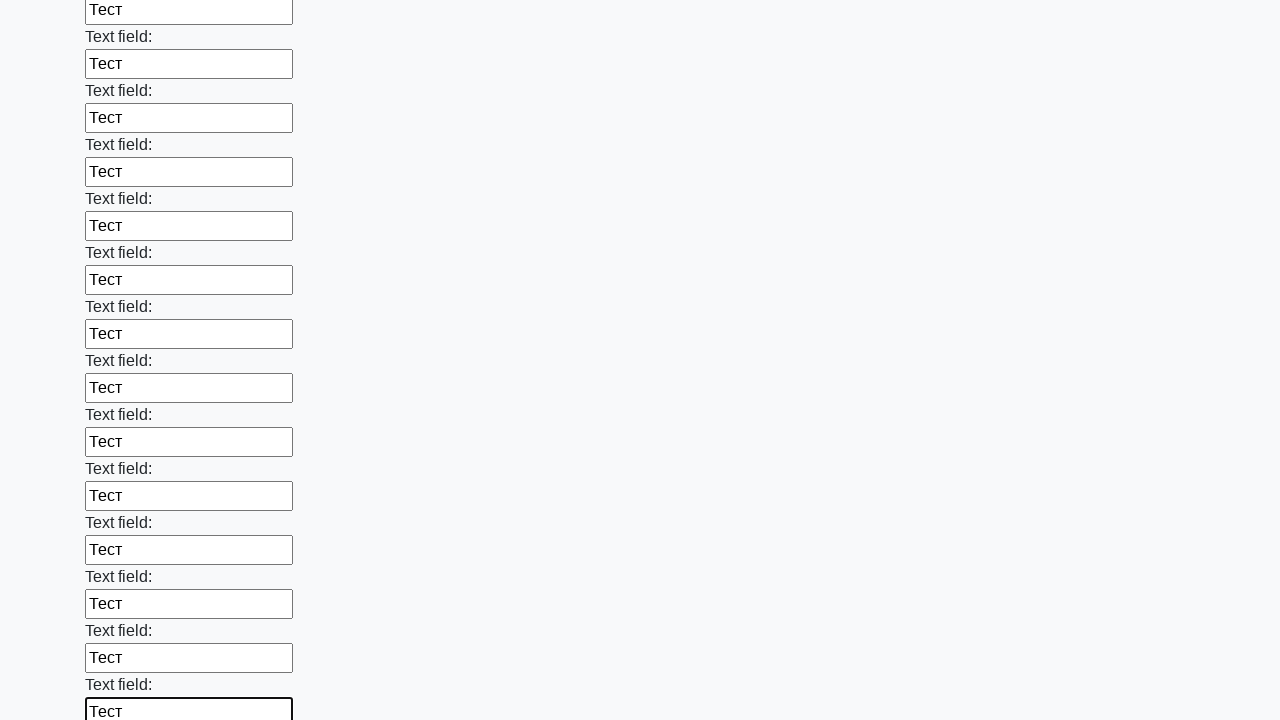

Filled input field with test data on input >> nth=77
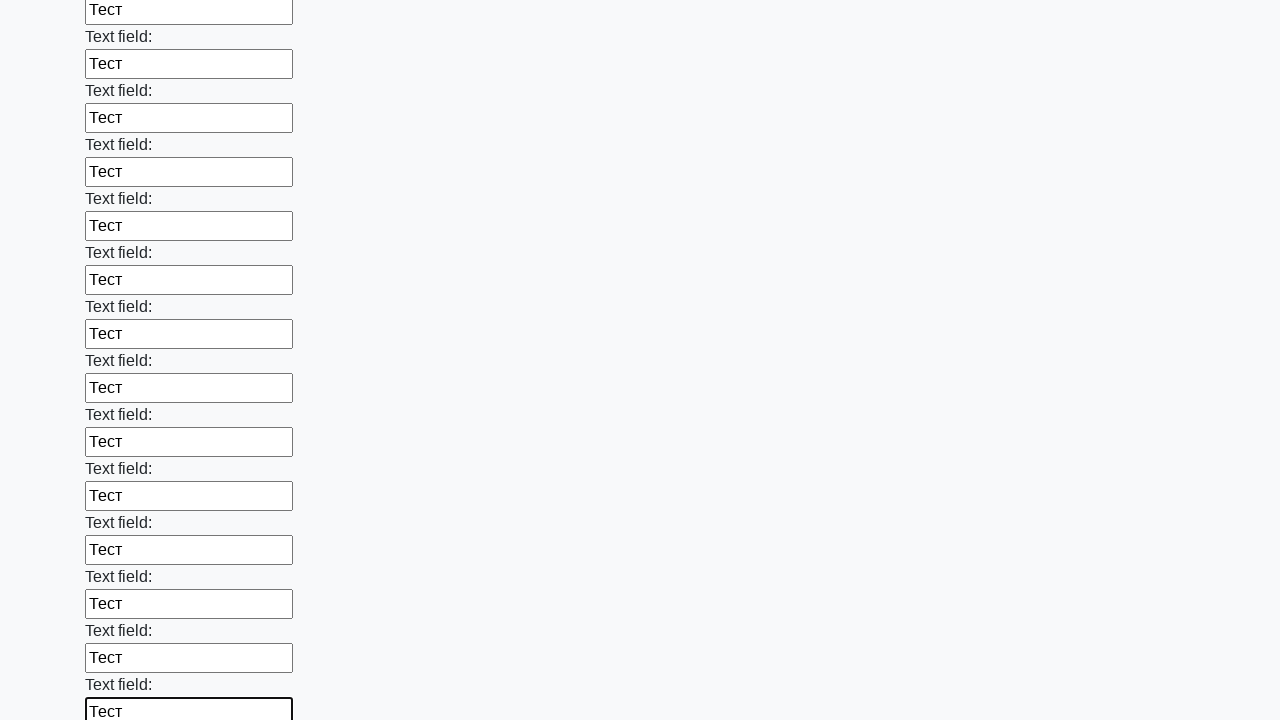

Filled input field with test data on input >> nth=78
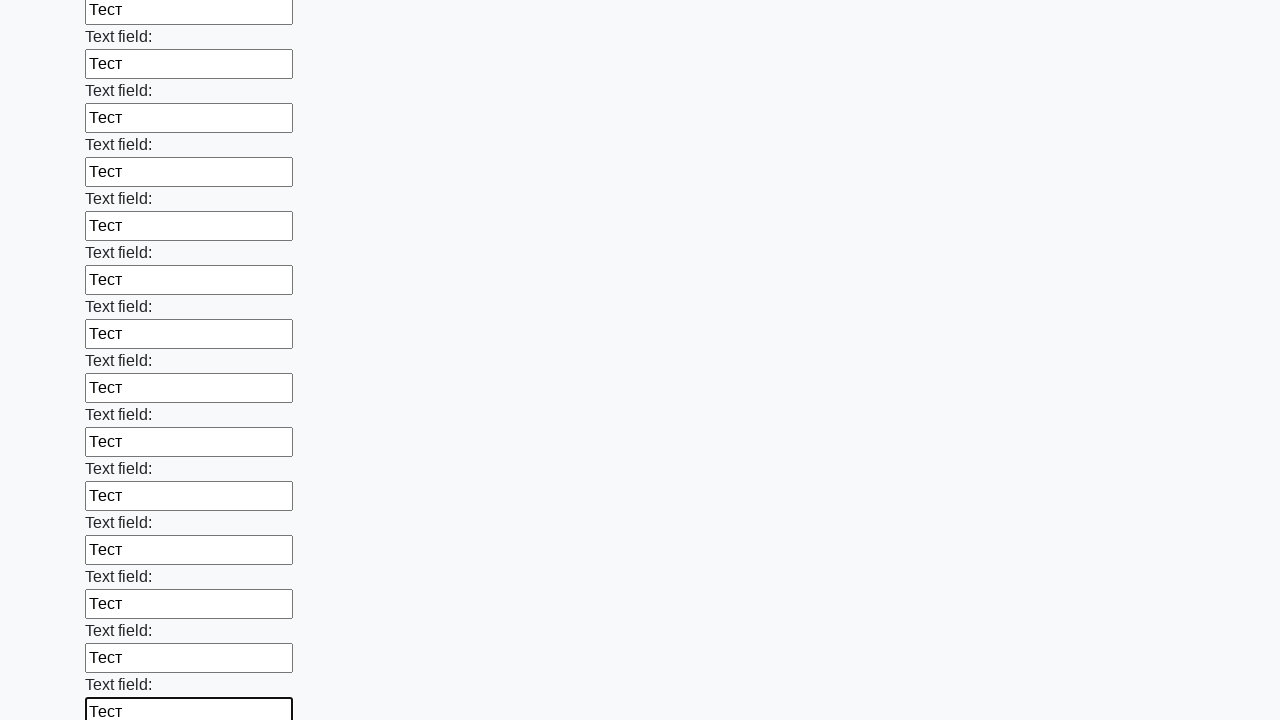

Filled input field with test data on input >> nth=79
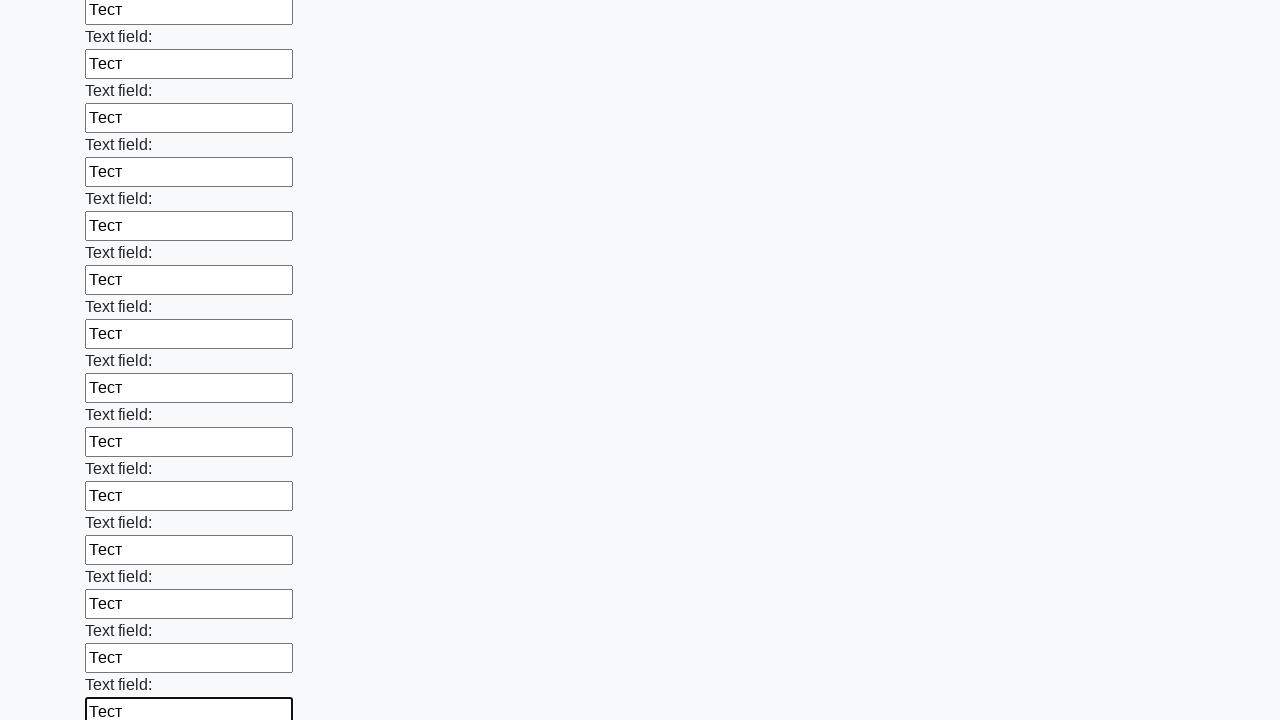

Filled input field with test data on input >> nth=80
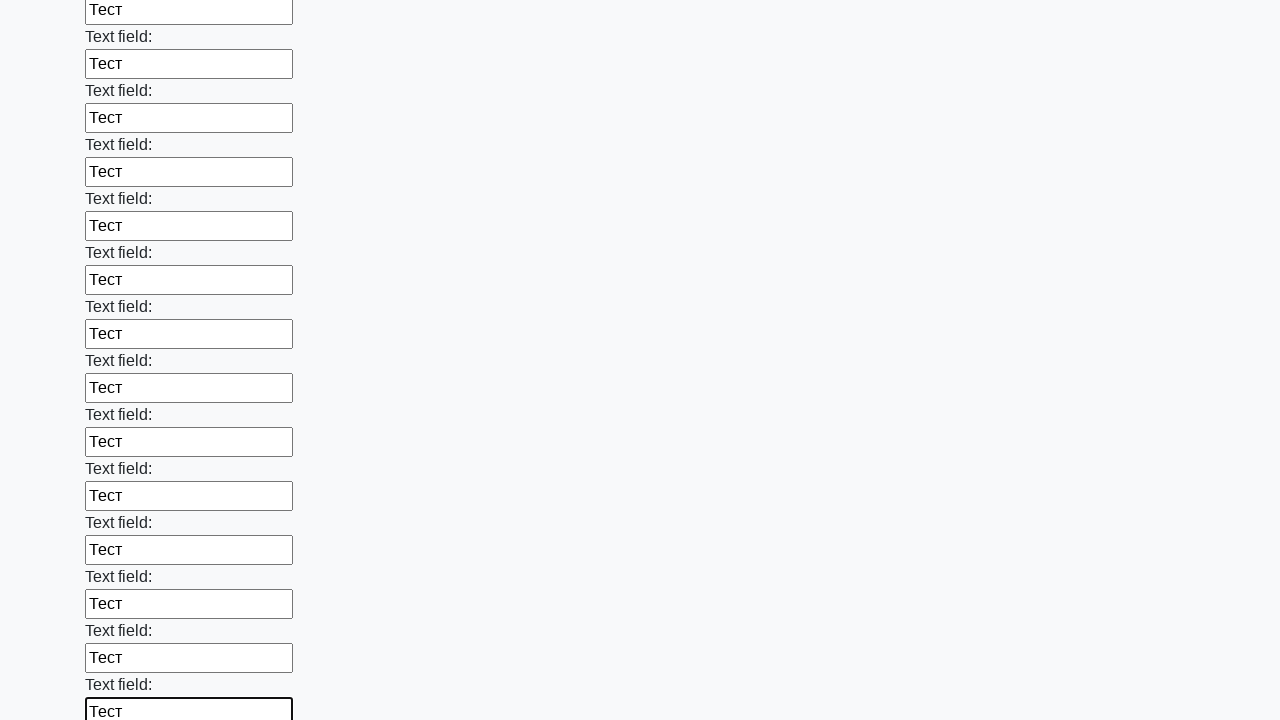

Filled input field with test data on input >> nth=81
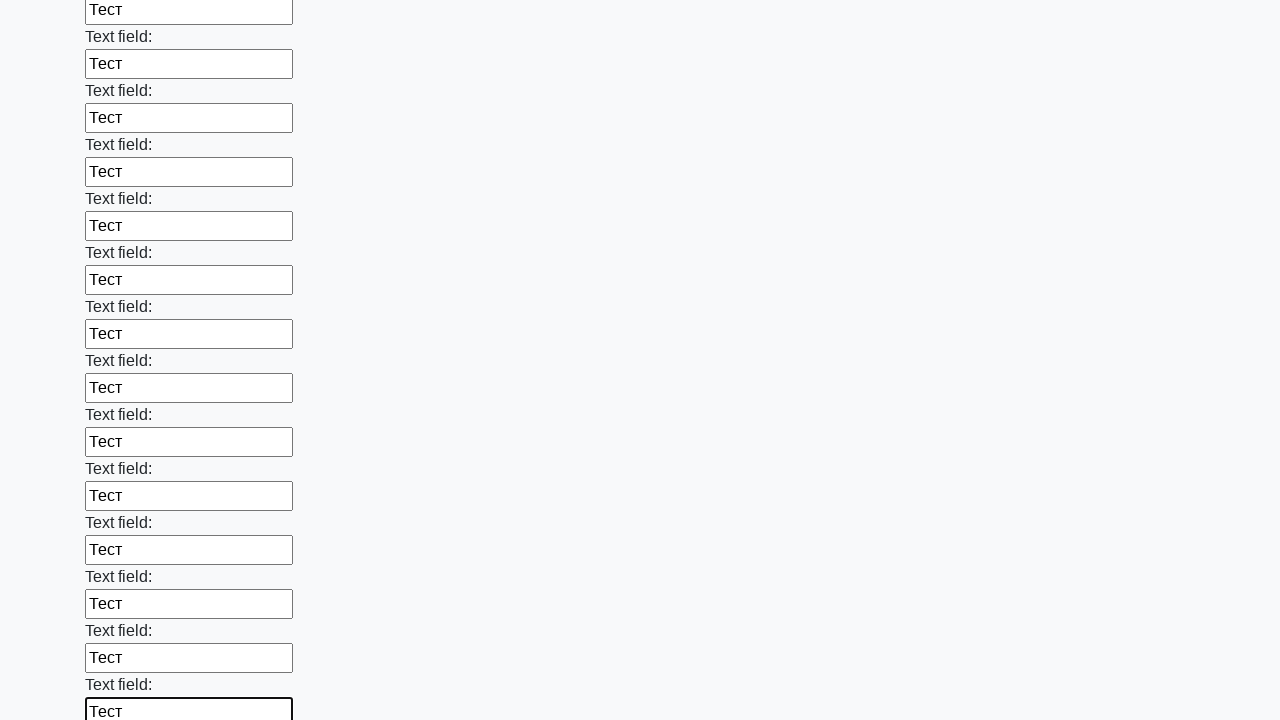

Filled input field with test data on input >> nth=82
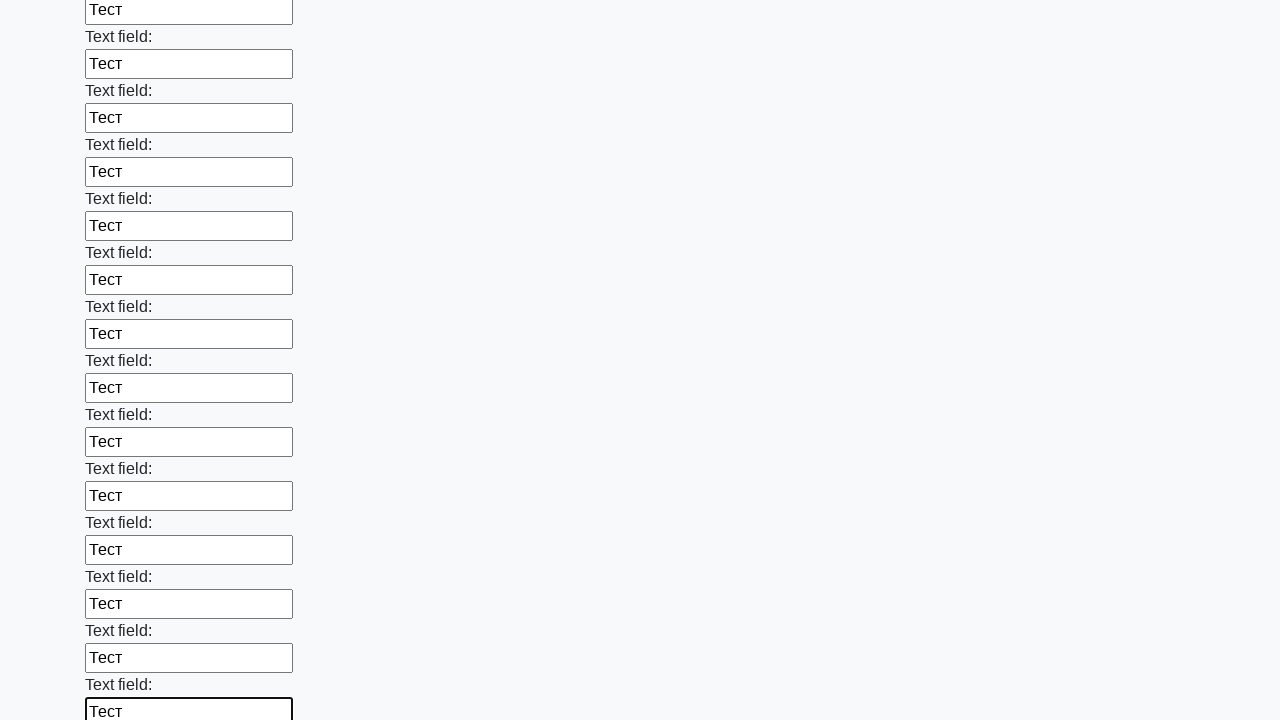

Filled input field with test data on input >> nth=83
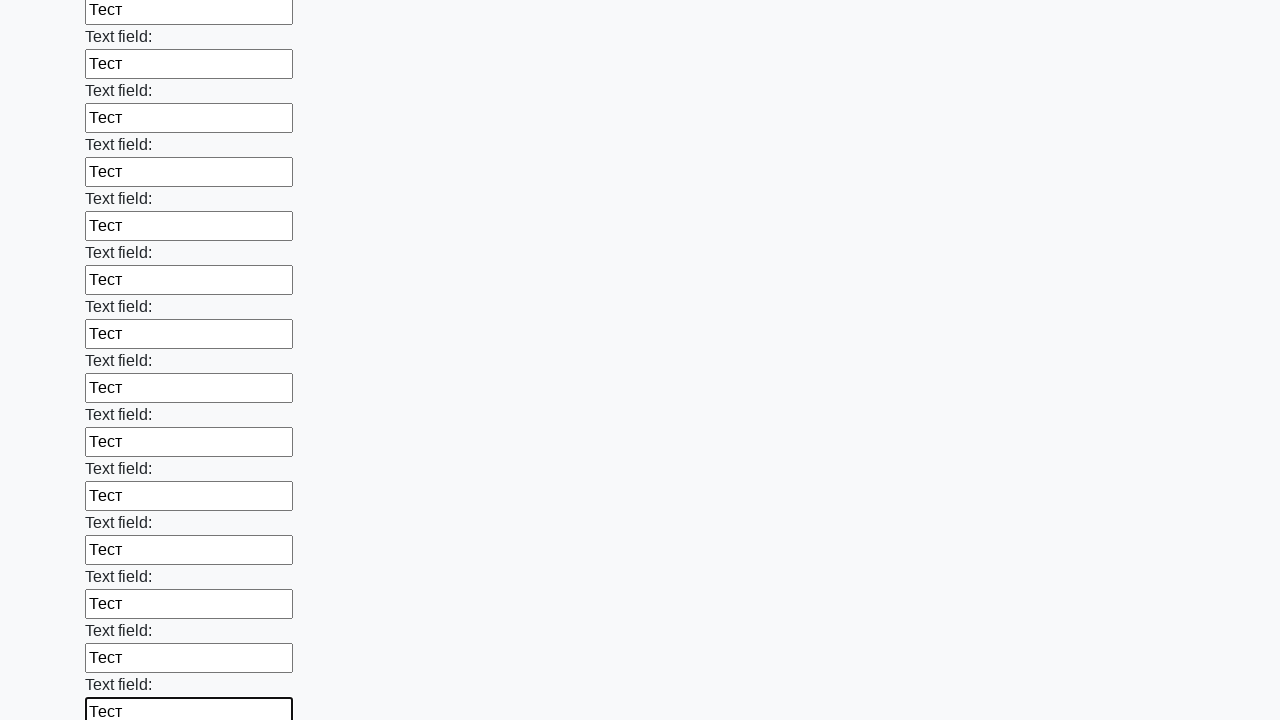

Filled input field with test data on input >> nth=84
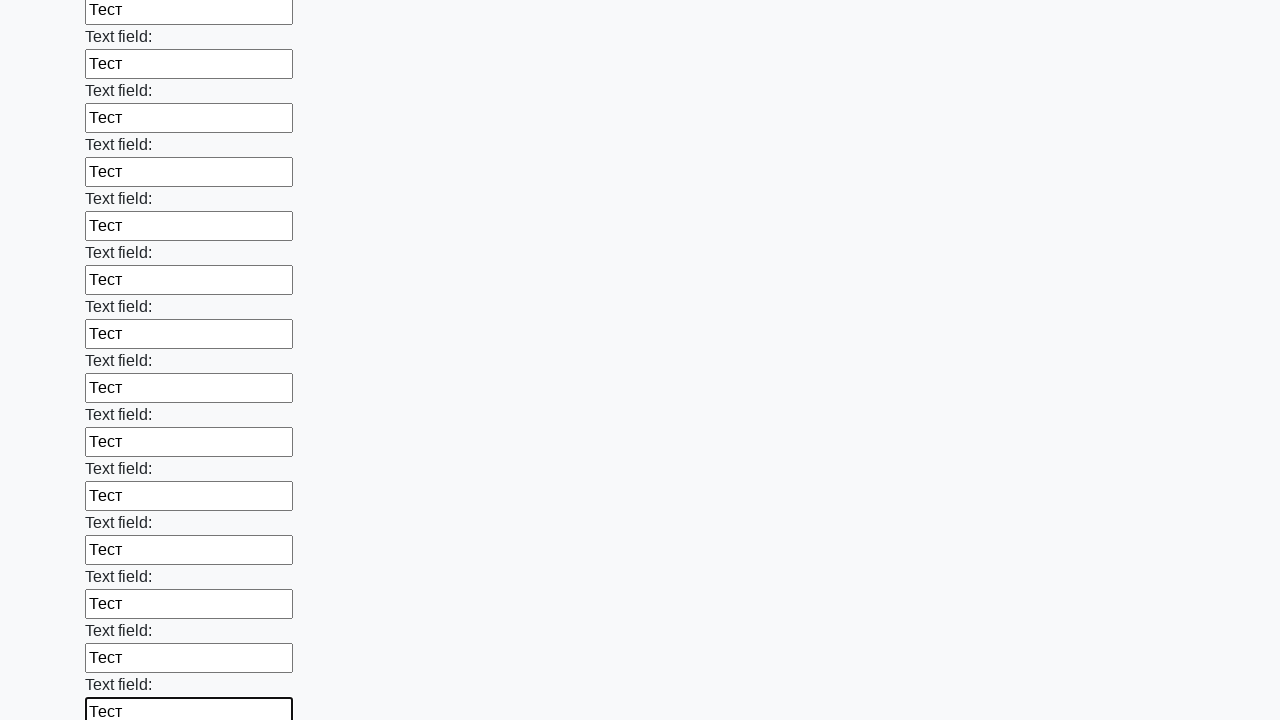

Filled input field with test data on input >> nth=85
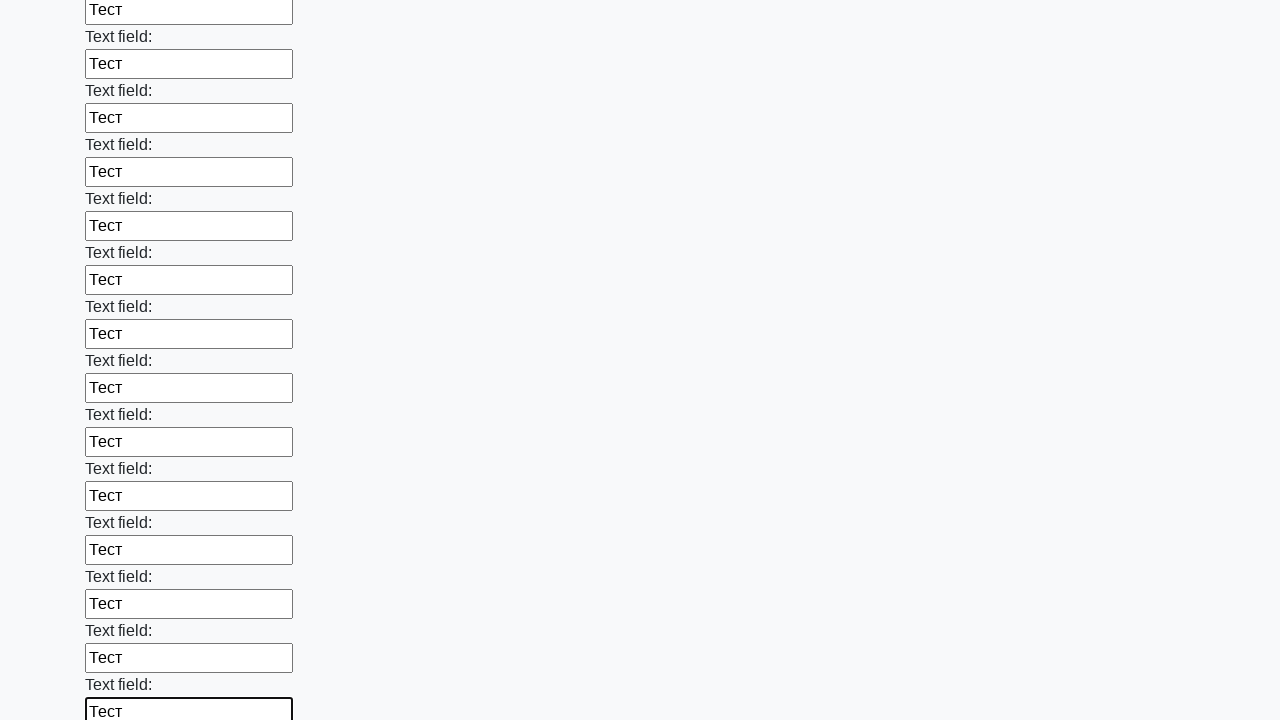

Filled input field with test data on input >> nth=86
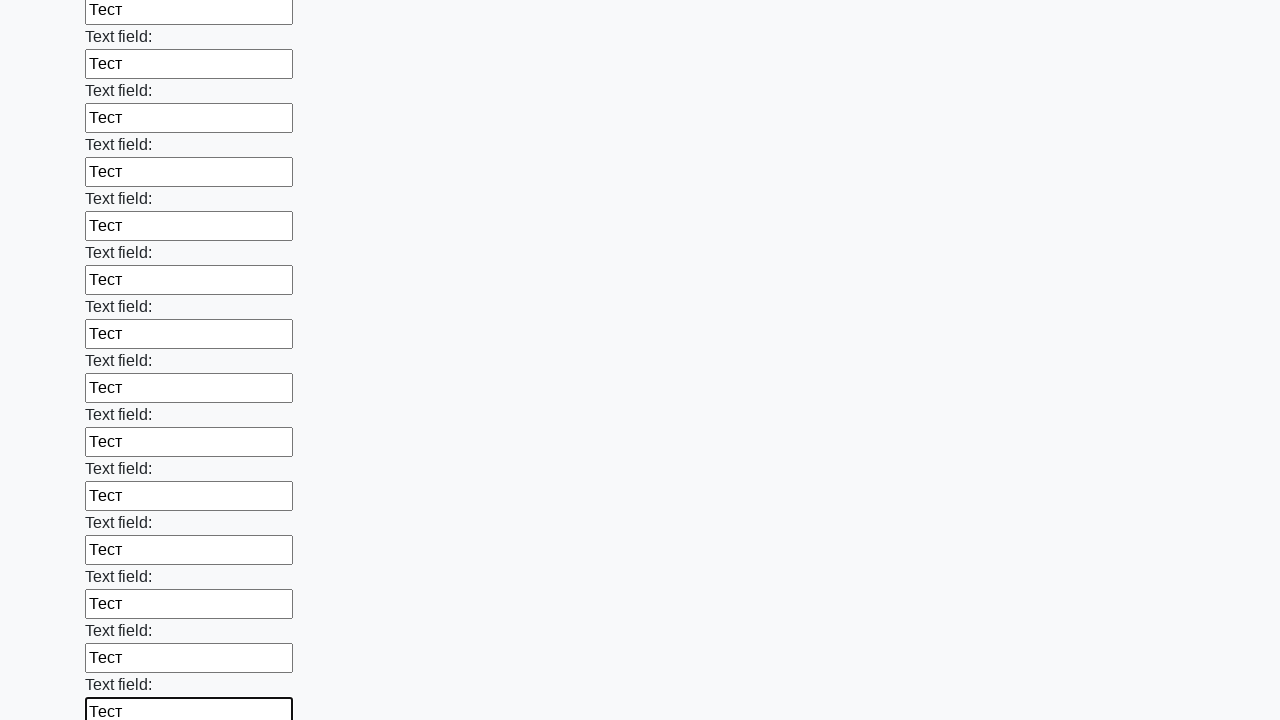

Filled input field with test data on input >> nth=87
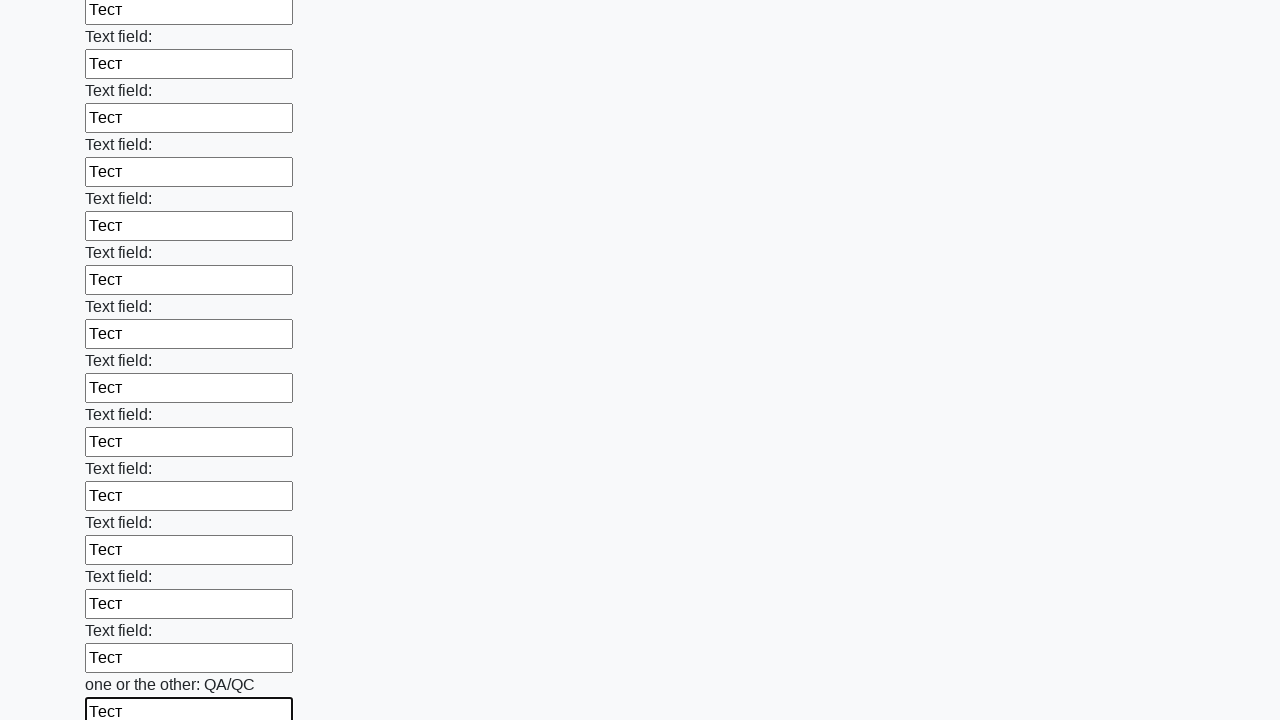

Filled input field with test data on input >> nth=88
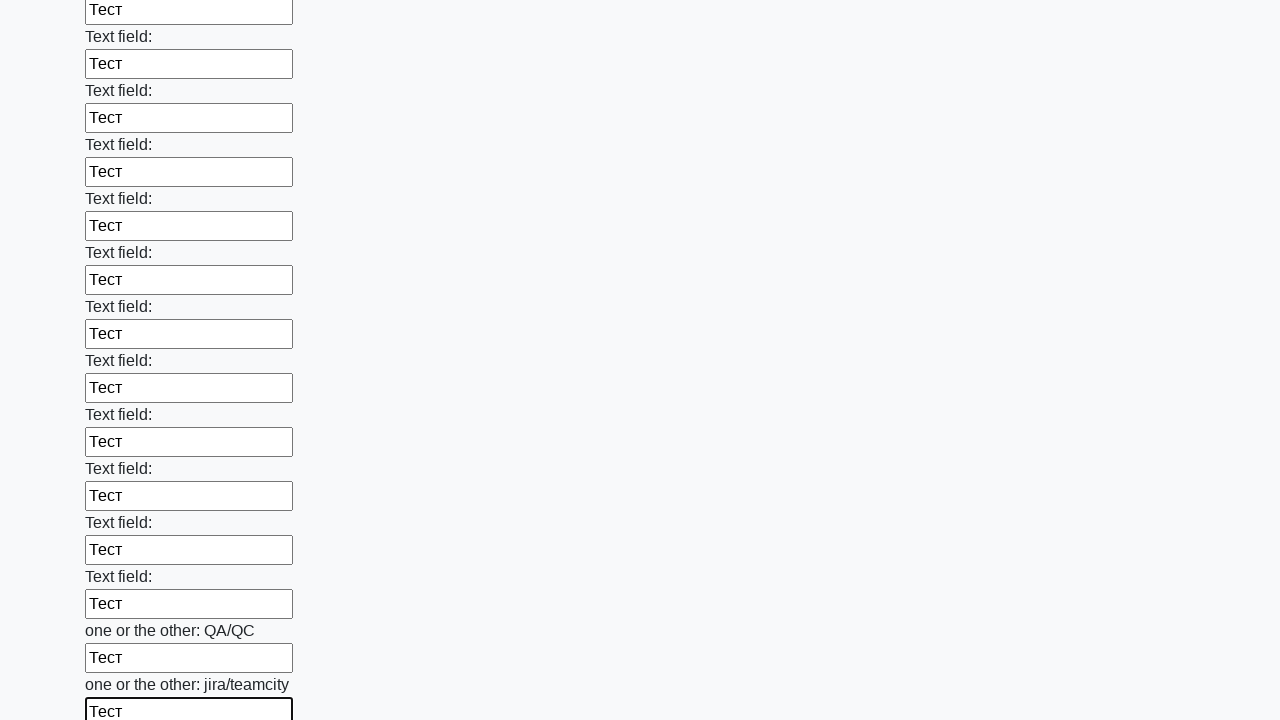

Filled input field with test data on input >> nth=89
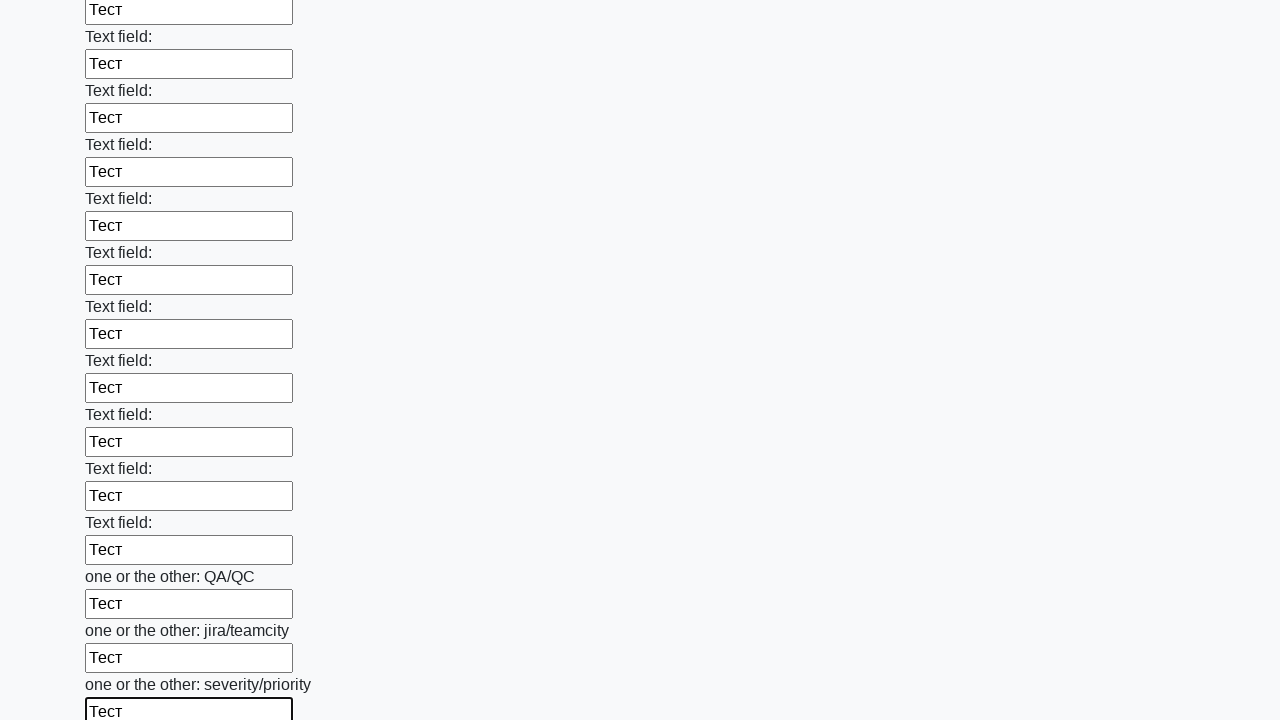

Filled input field with test data on input >> nth=90
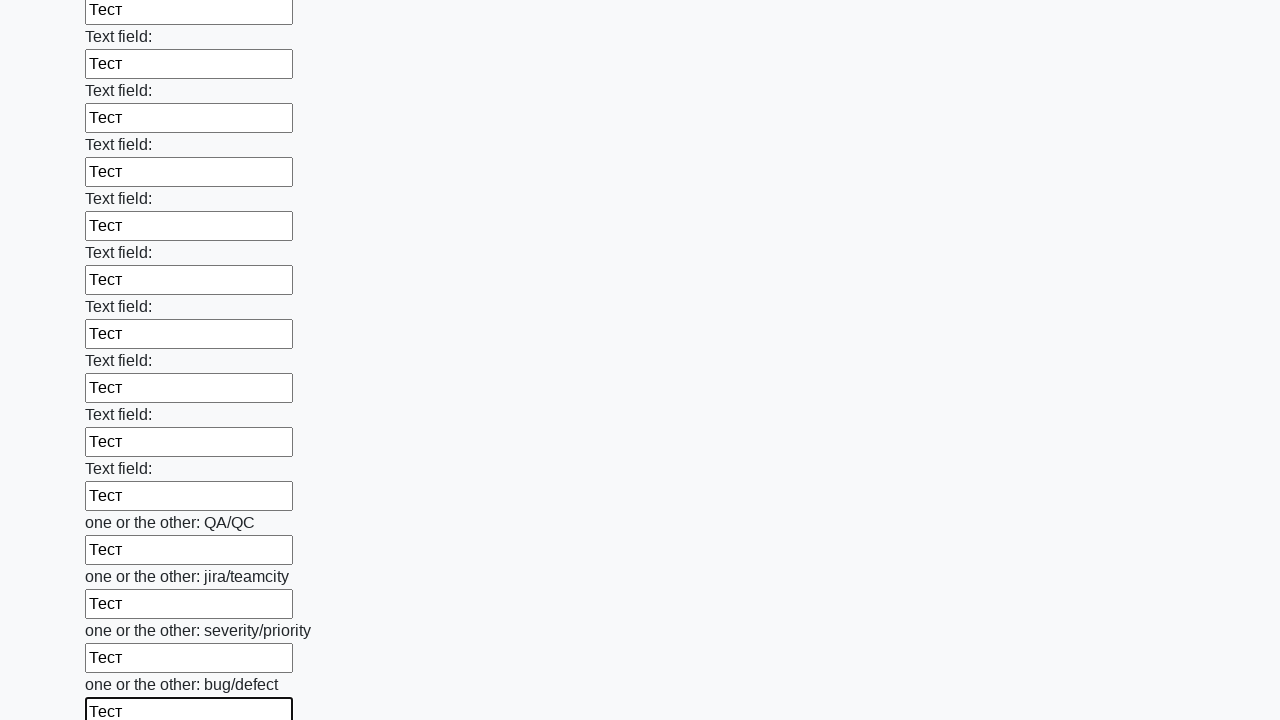

Filled input field with test data on input >> nth=91
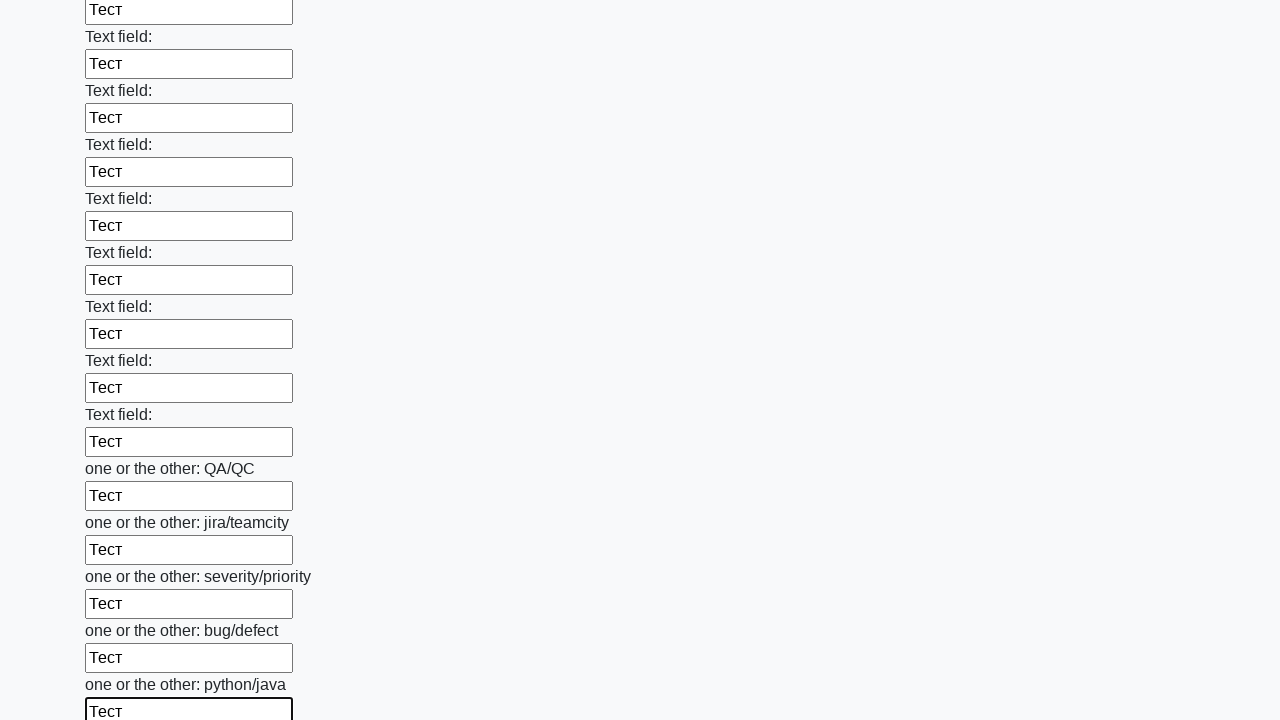

Filled input field with test data on input >> nth=92
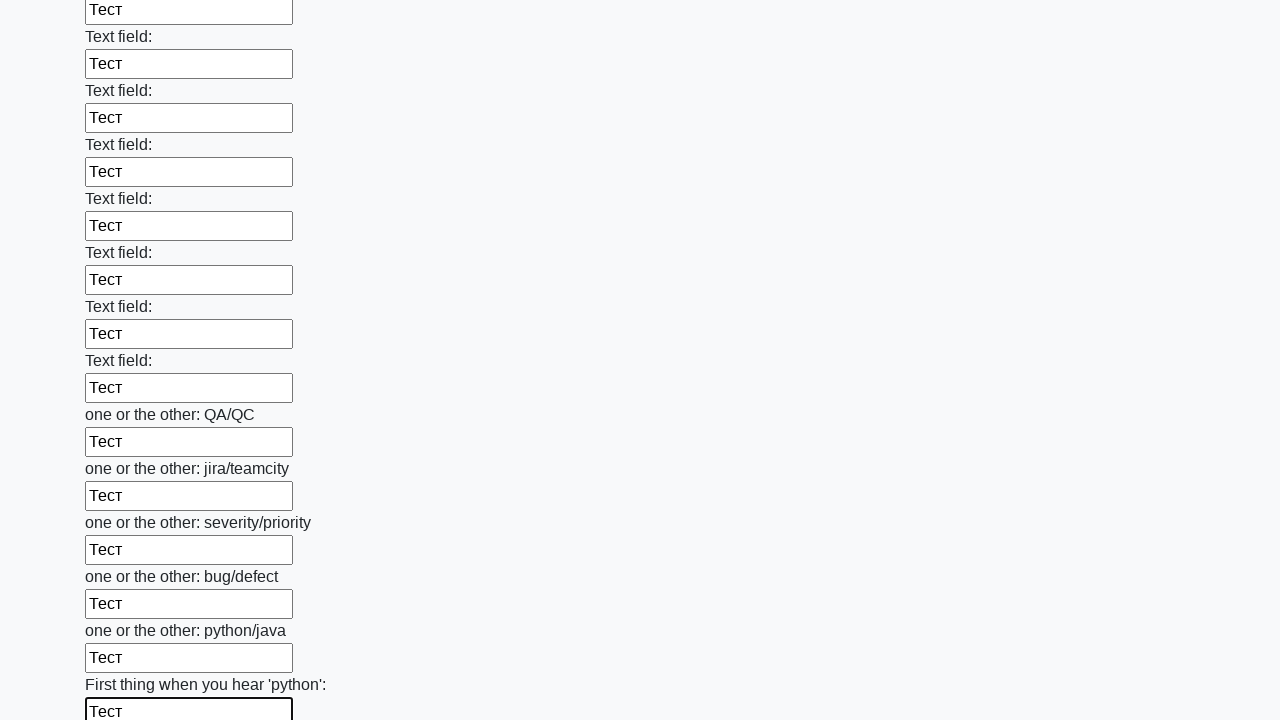

Filled input field with test data on input >> nth=93
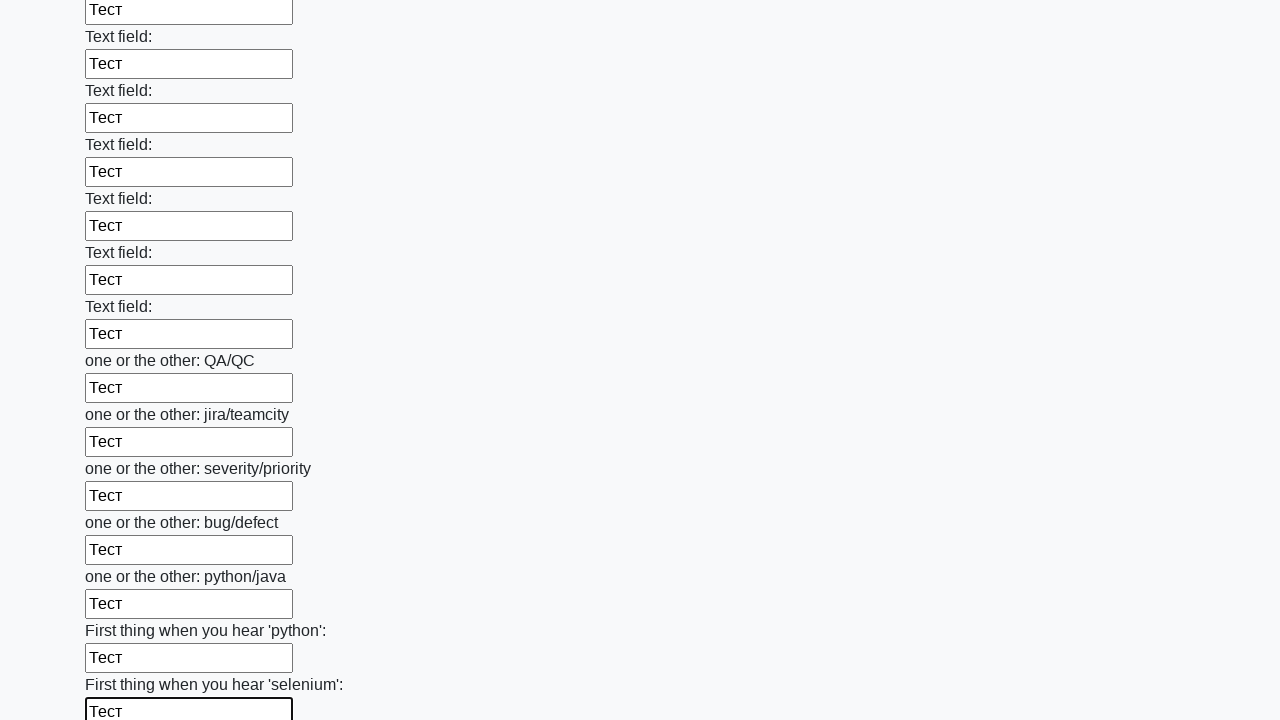

Filled input field with test data on input >> nth=94
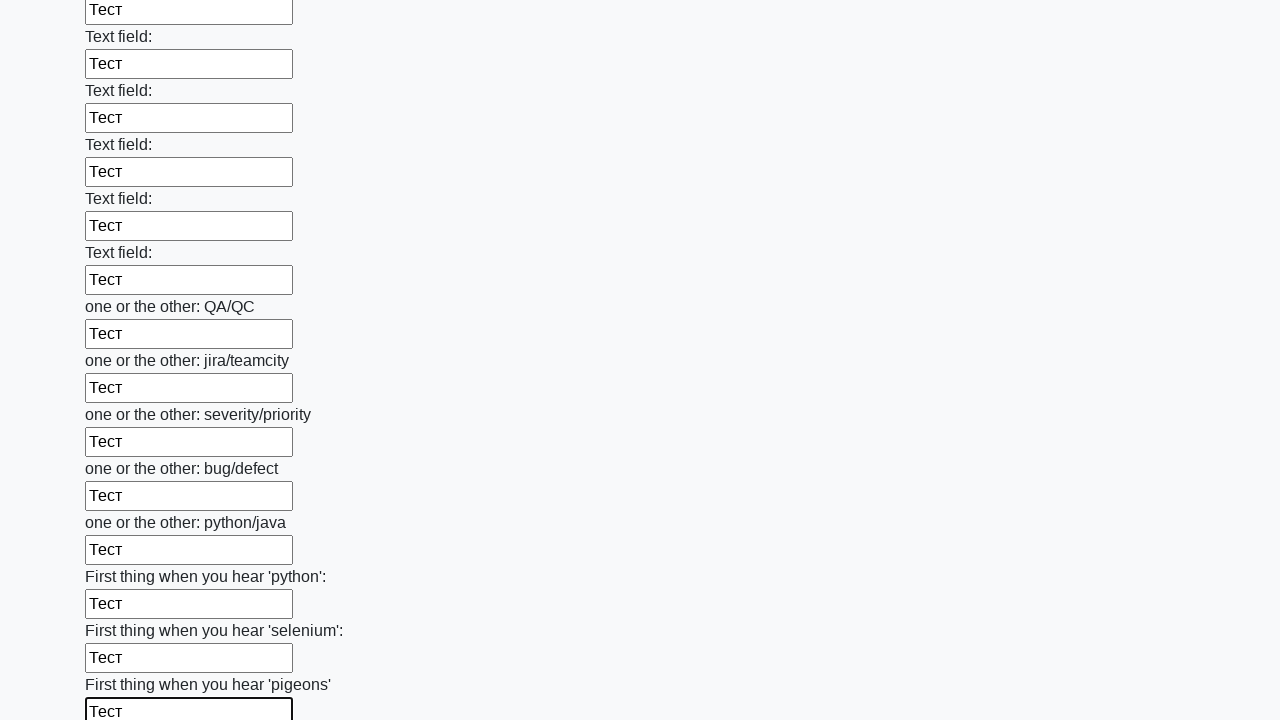

Filled input field with test data on input >> nth=95
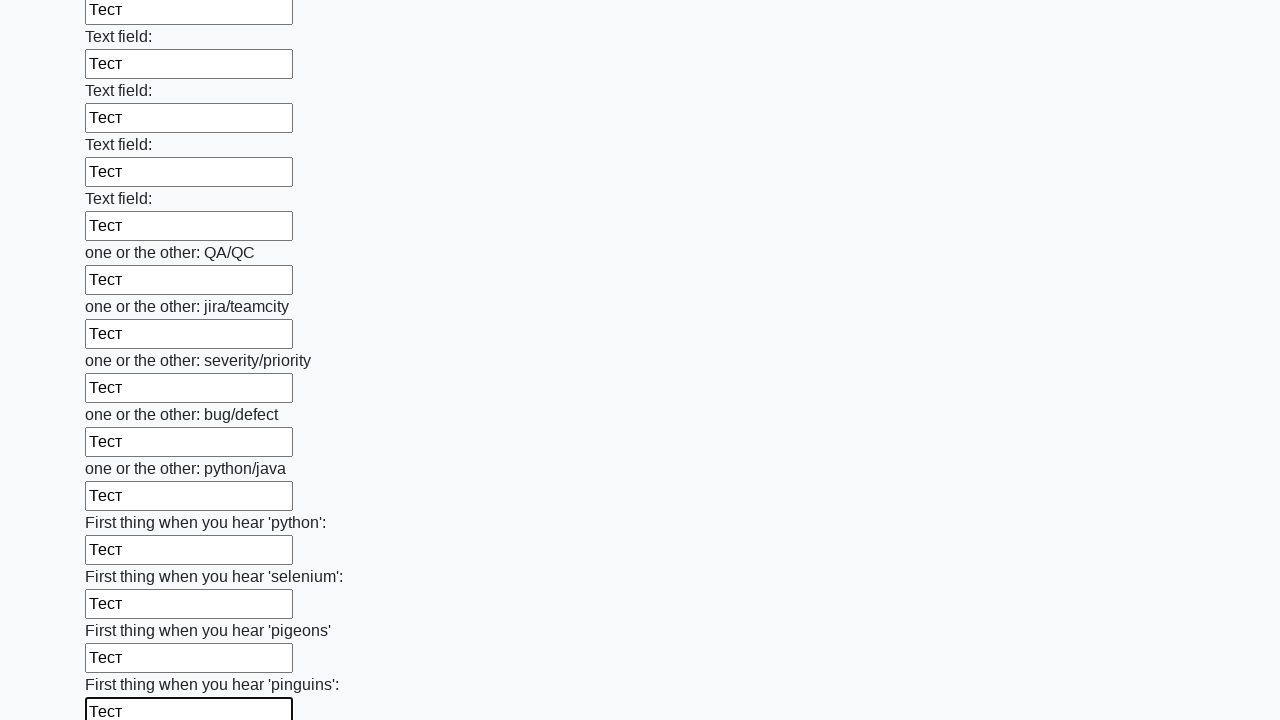

Filled input field with test data on input >> nth=96
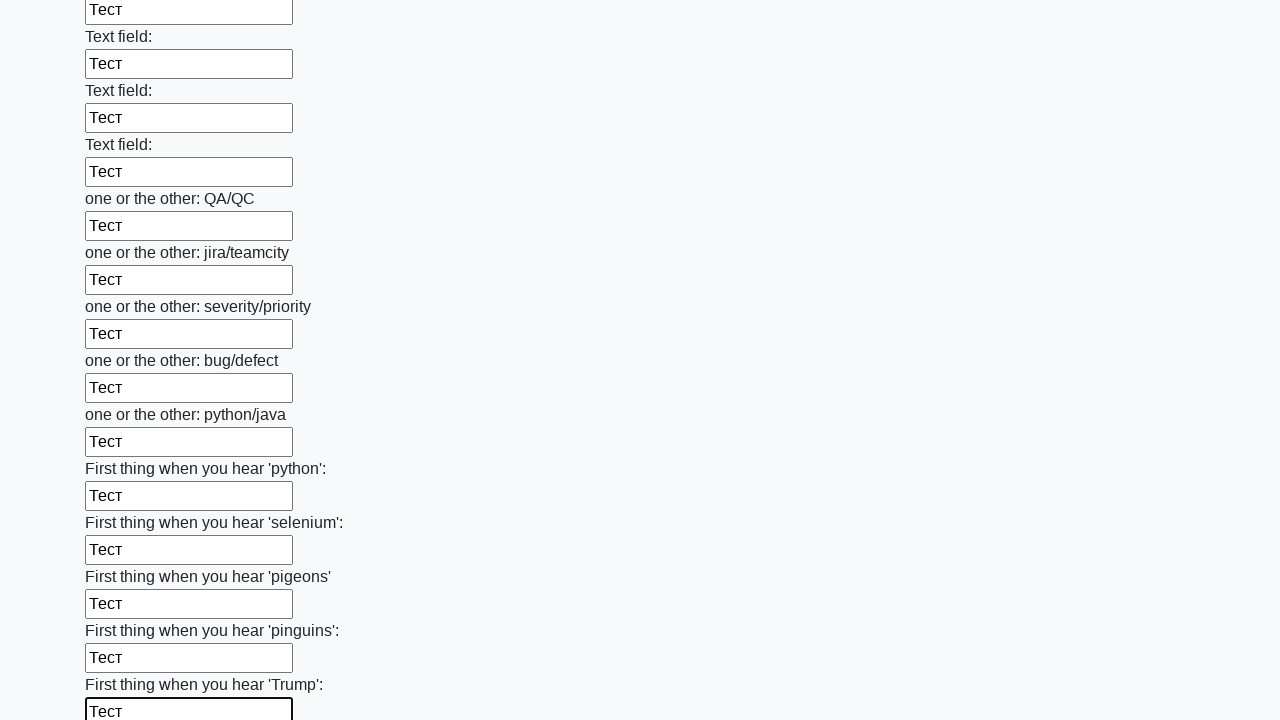

Filled input field with test data on input >> nth=97
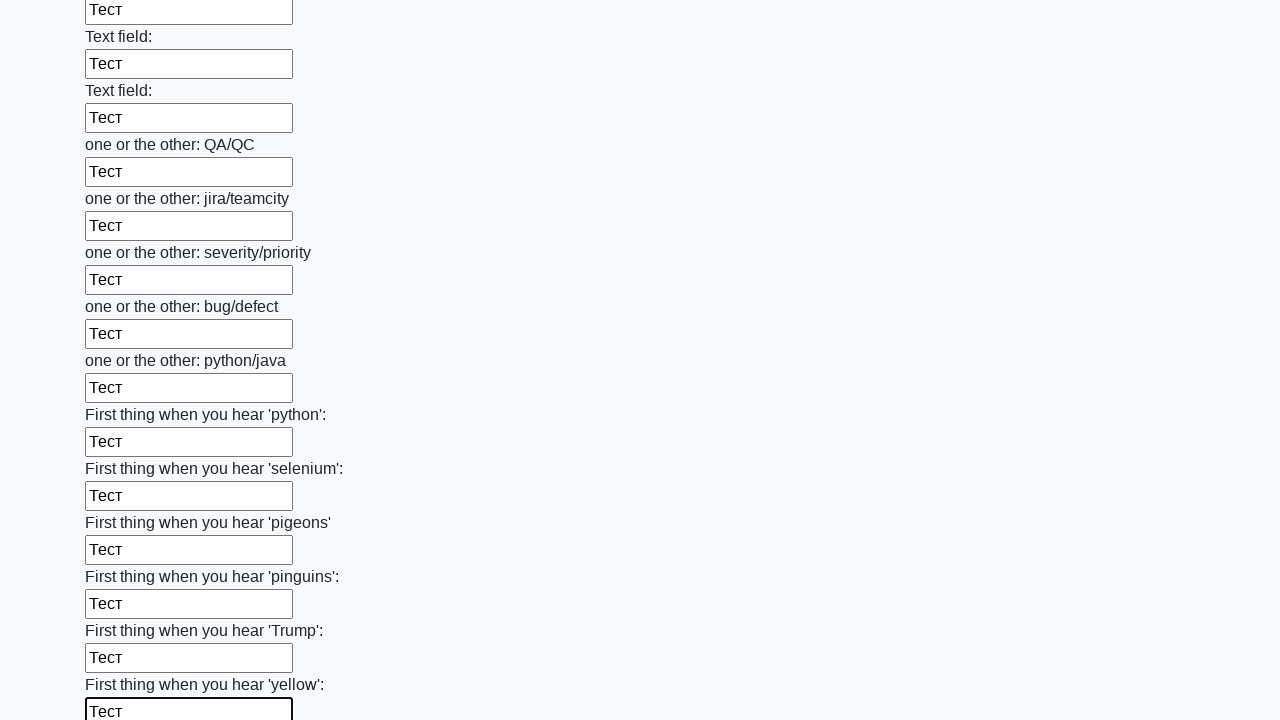

Filled input field with test data on input >> nth=98
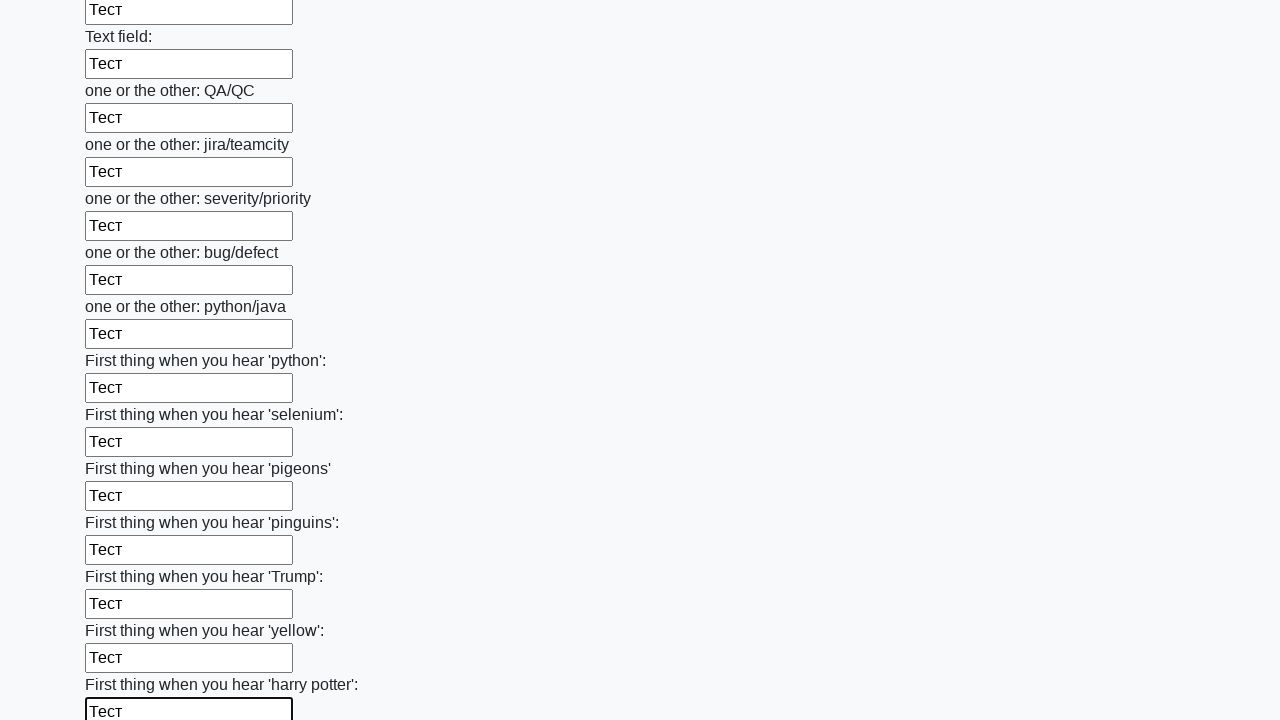

Filled input field with test data on input >> nth=99
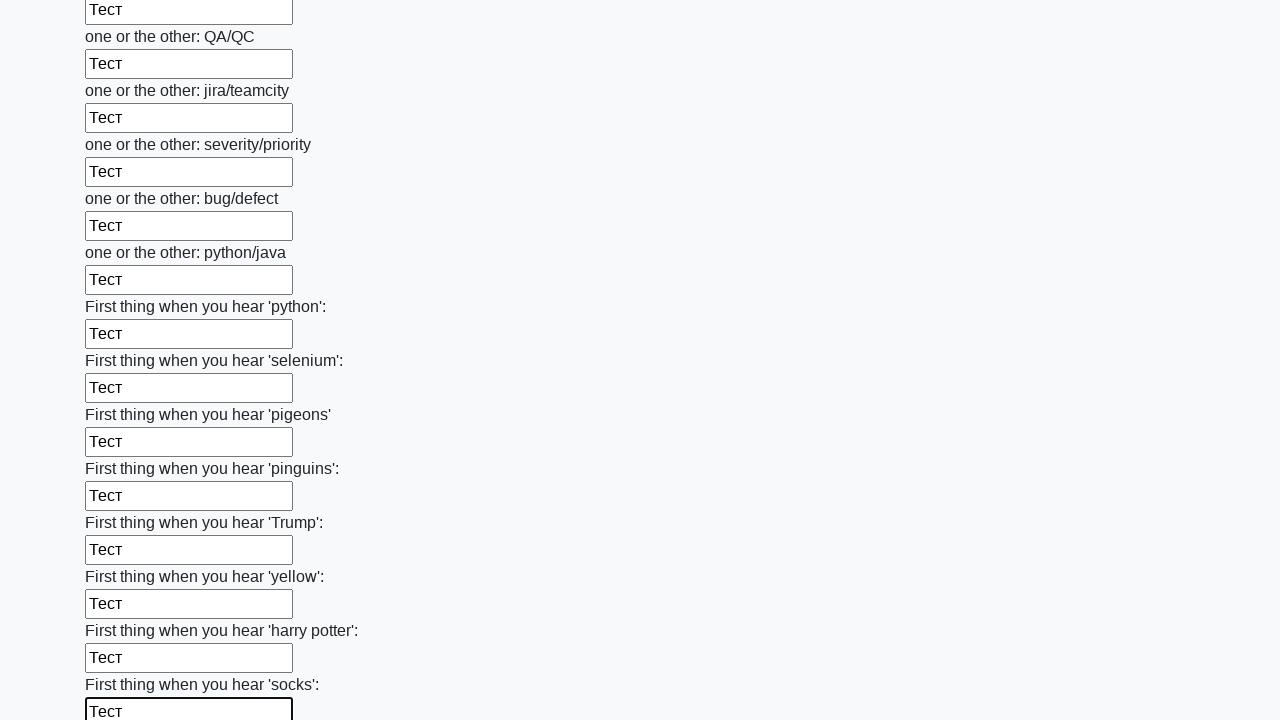

Clicked submit button to submit form at (123, 611) on button.btn
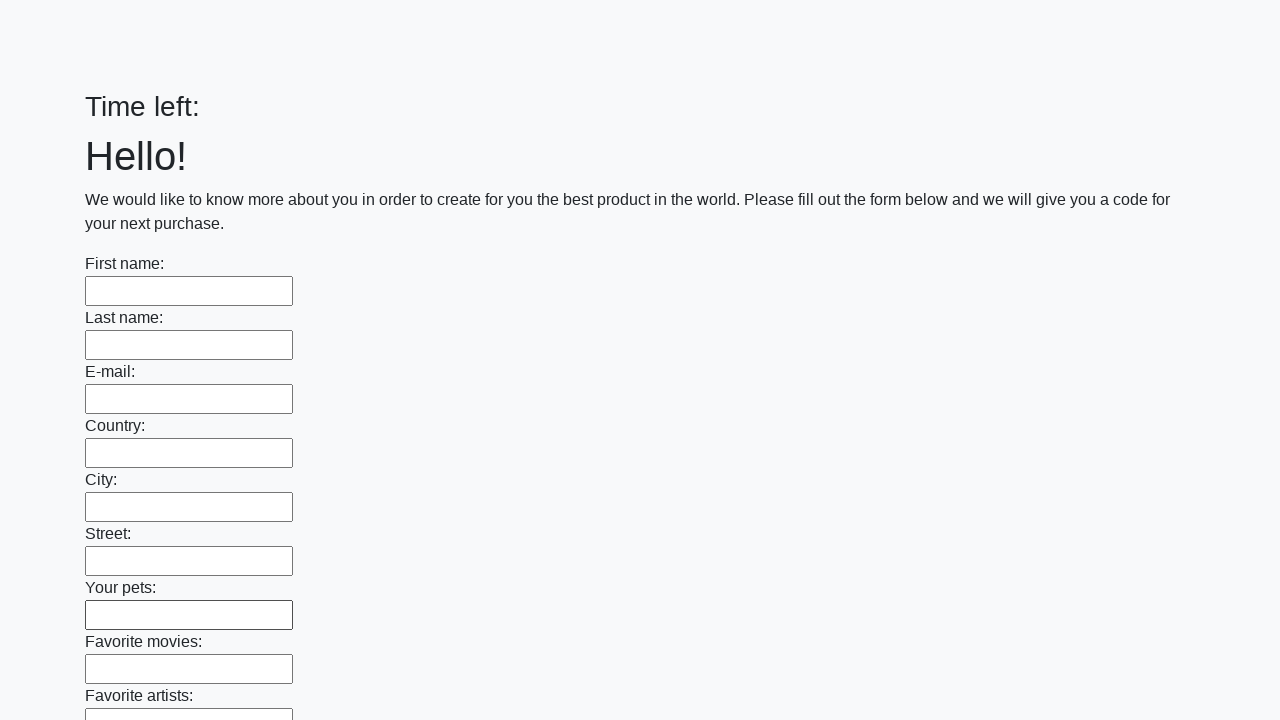

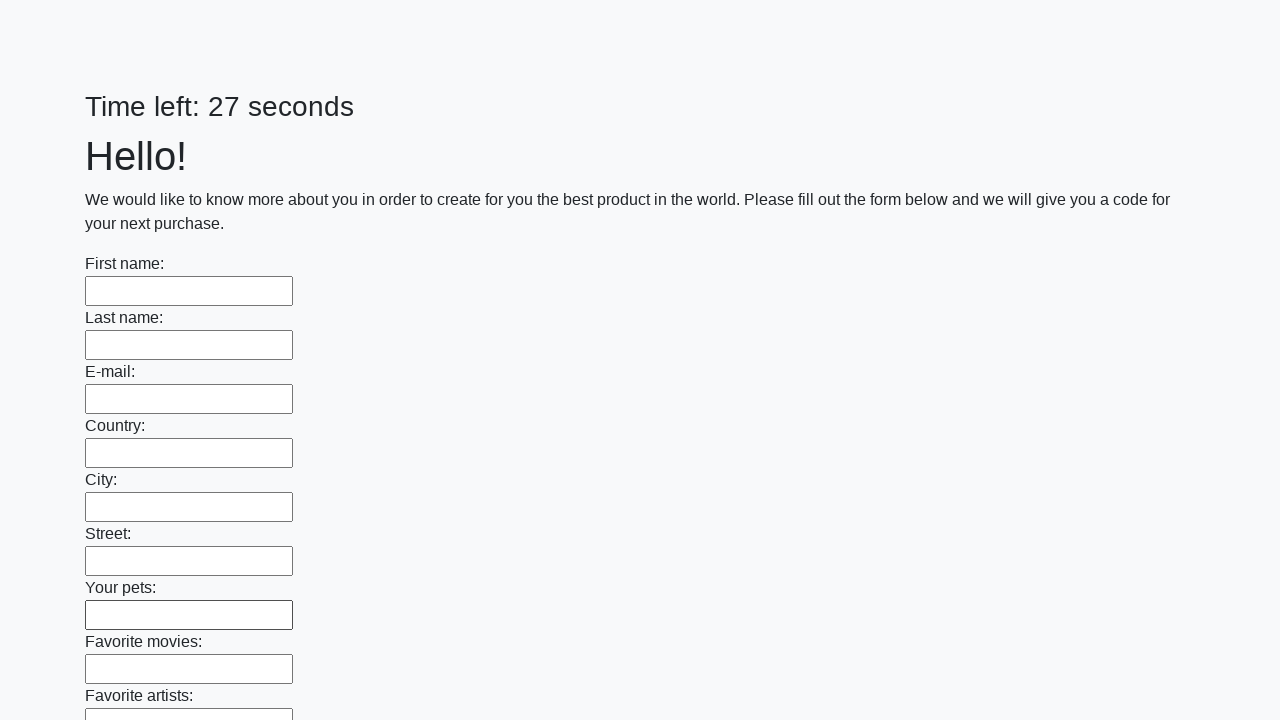